Fills out a large form with multiple input fields using generated data and submits it

Starting URL: http://suninjuly.github.io/huge_form.html

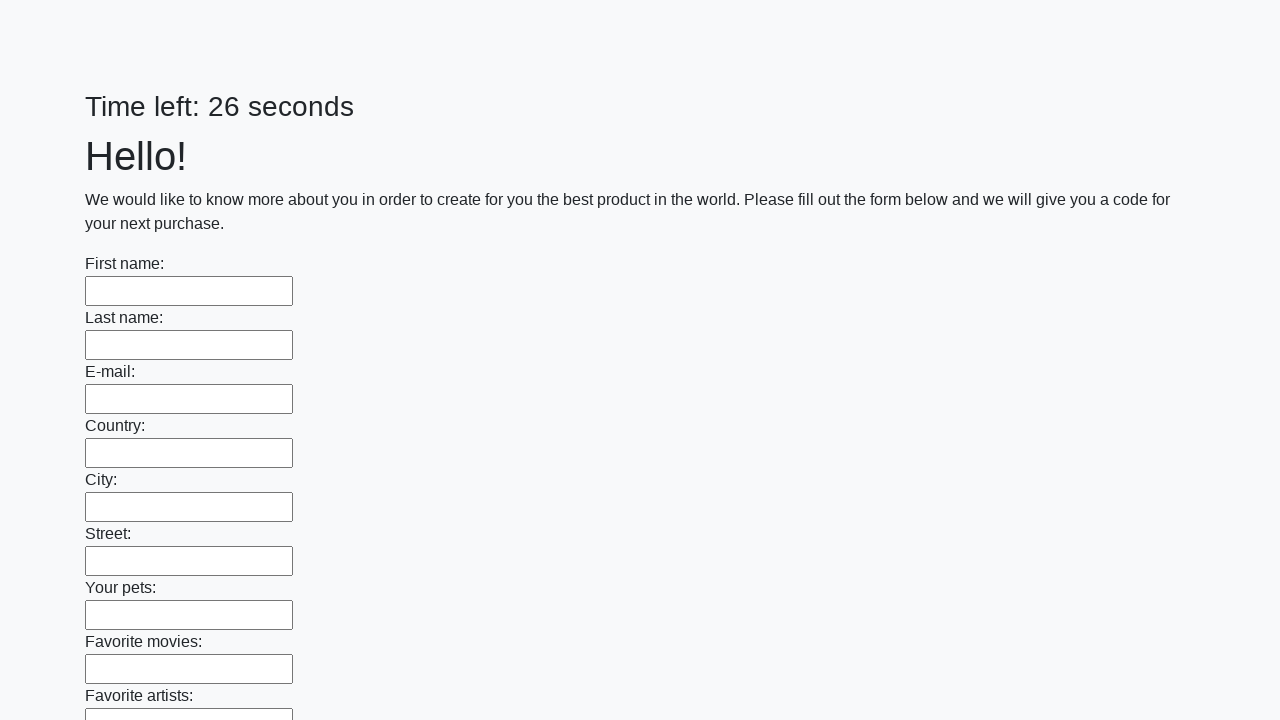

Filled firstname field with 'Jennifer' on input[name='firstname'] >> nth=0
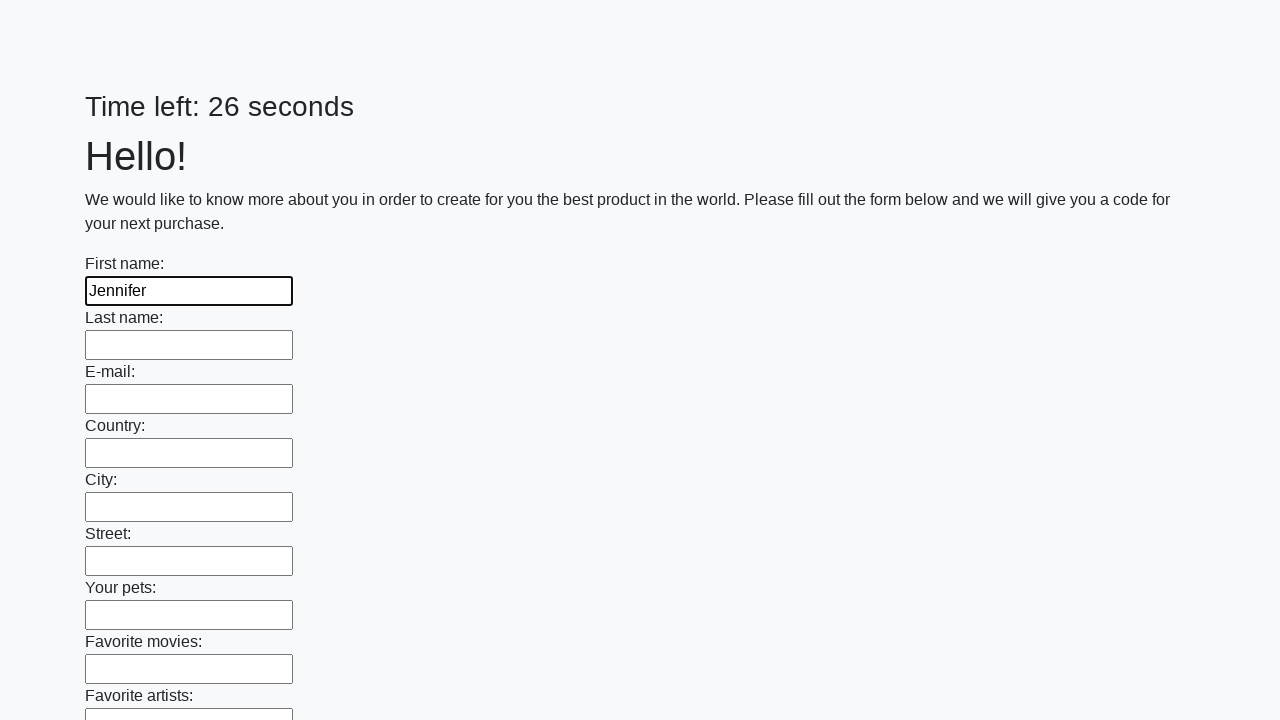

Filled lastname field with 'Martinez' on input[name='lastname'] >> nth=0
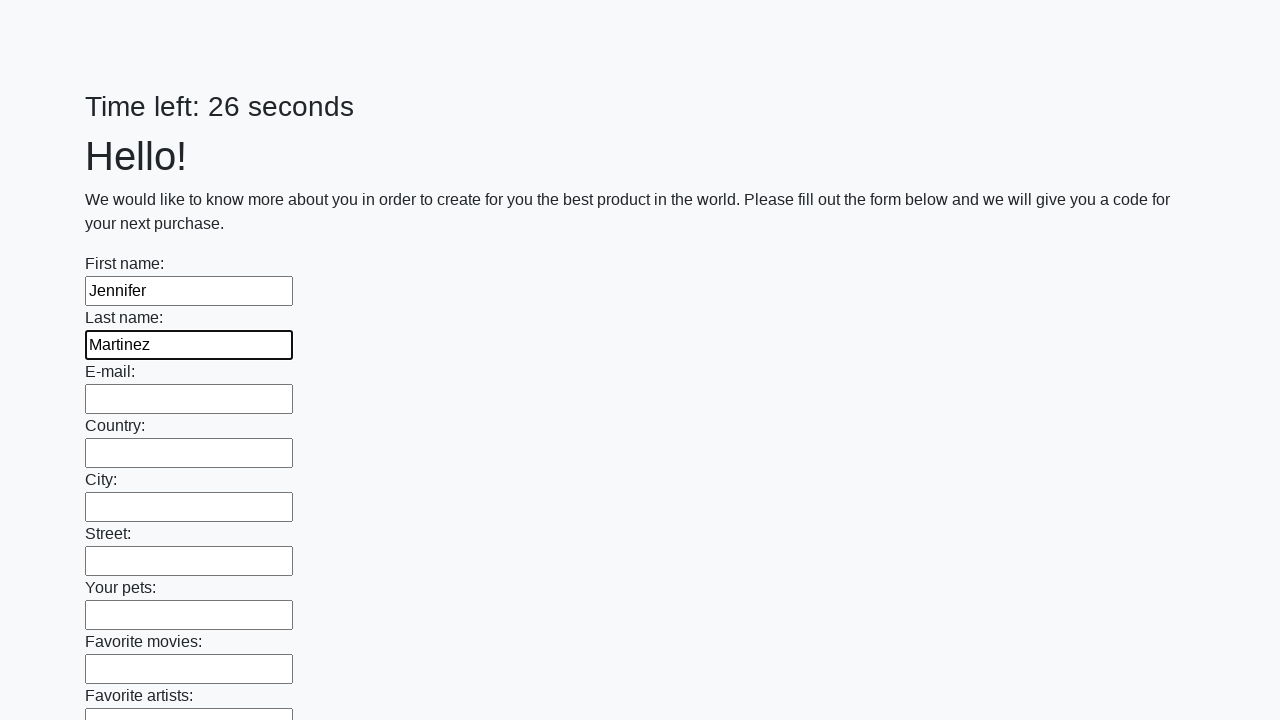

Filled email field with 'jmartinez@example.com' on input[name='e-mail'] >> nth=0
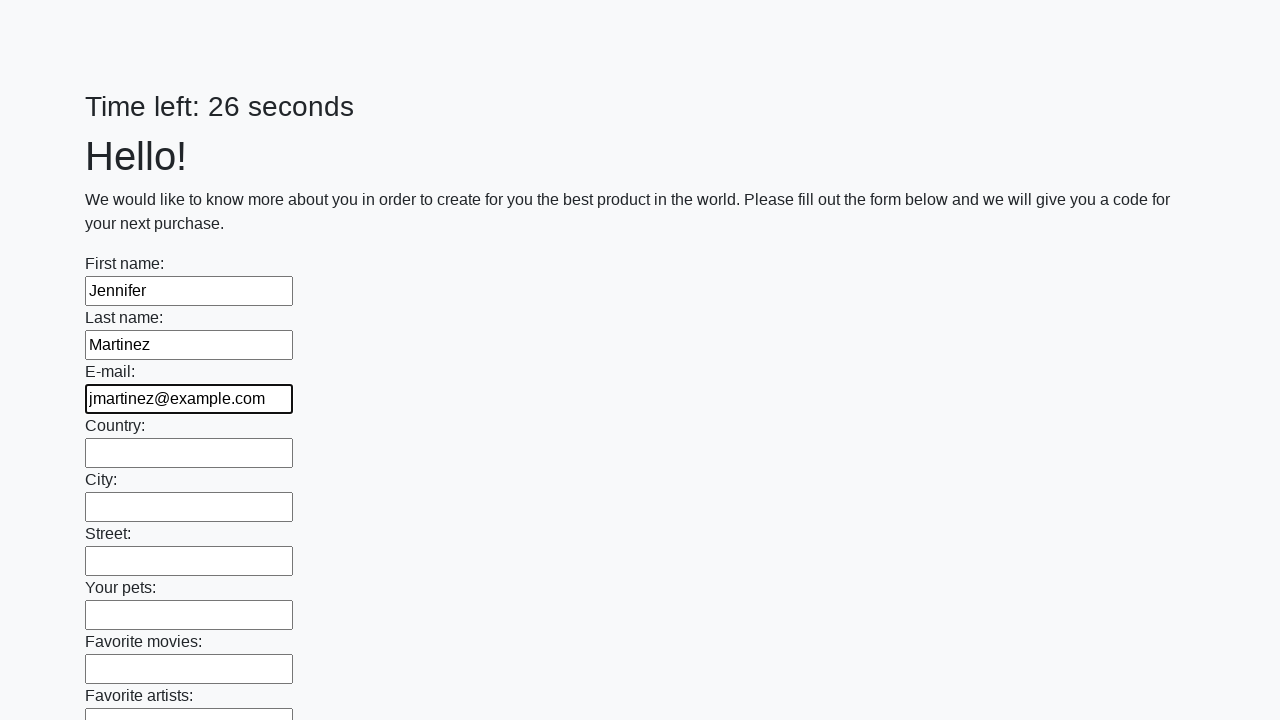

Filled remaining input field with 'sample' on input >> nth=3
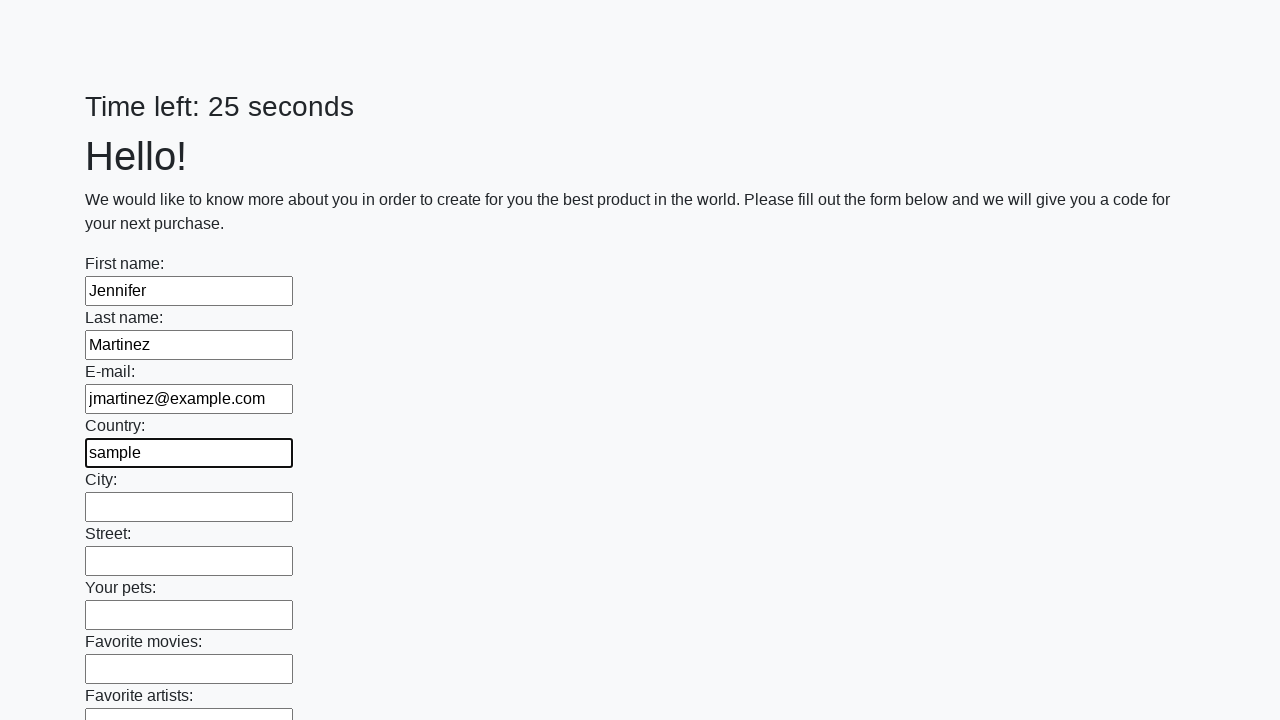

Filled remaining input field with 'sample' on input >> nth=4
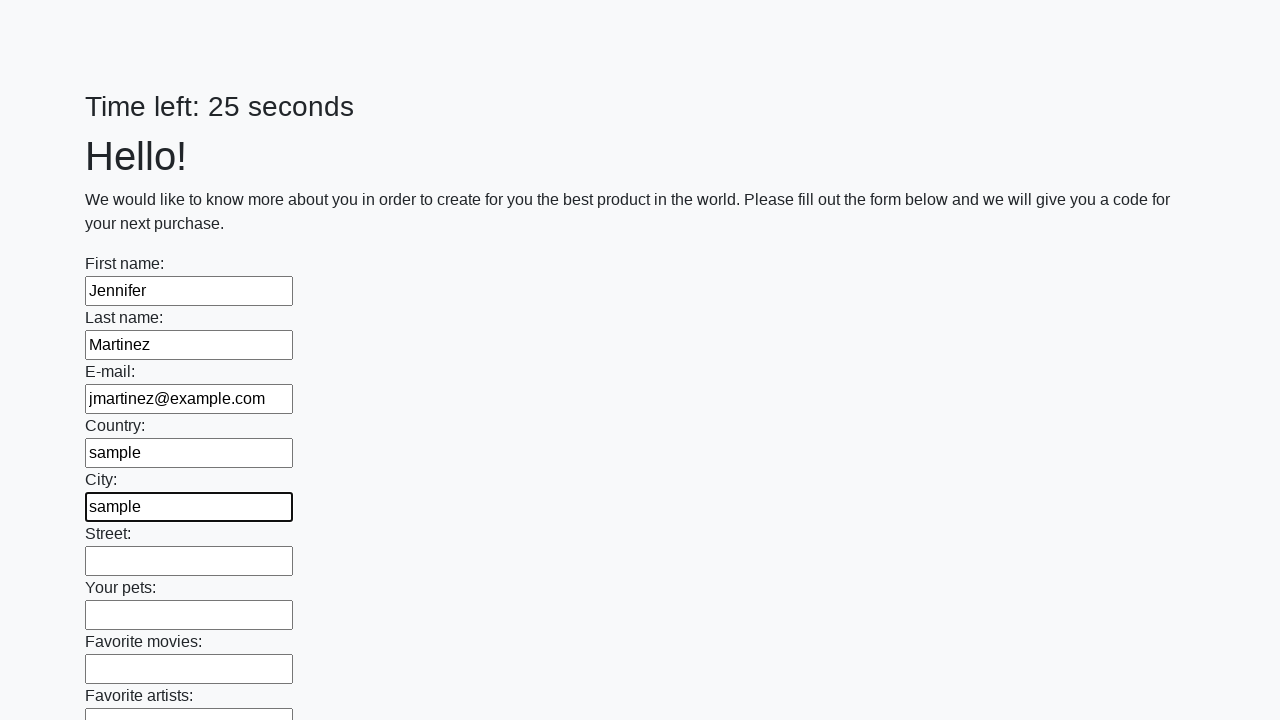

Filled remaining input field with 'sample' on input >> nth=5
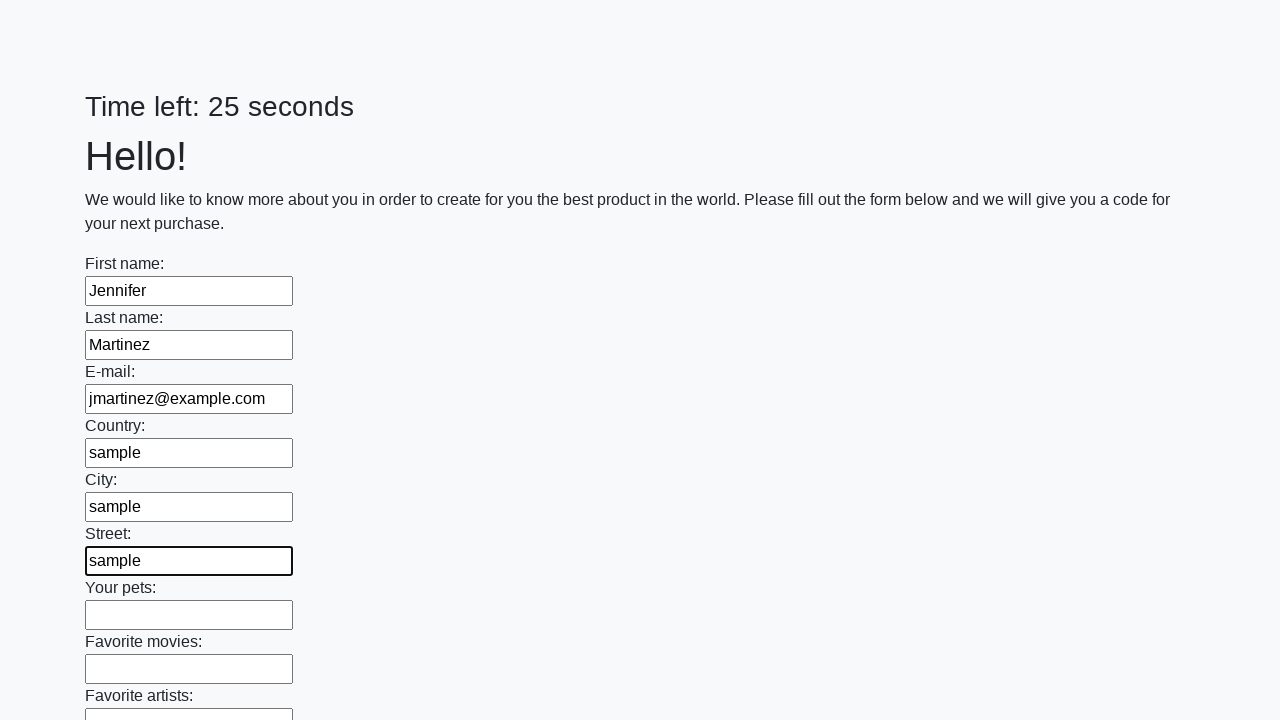

Filled remaining input field with 'sample' on input >> nth=6
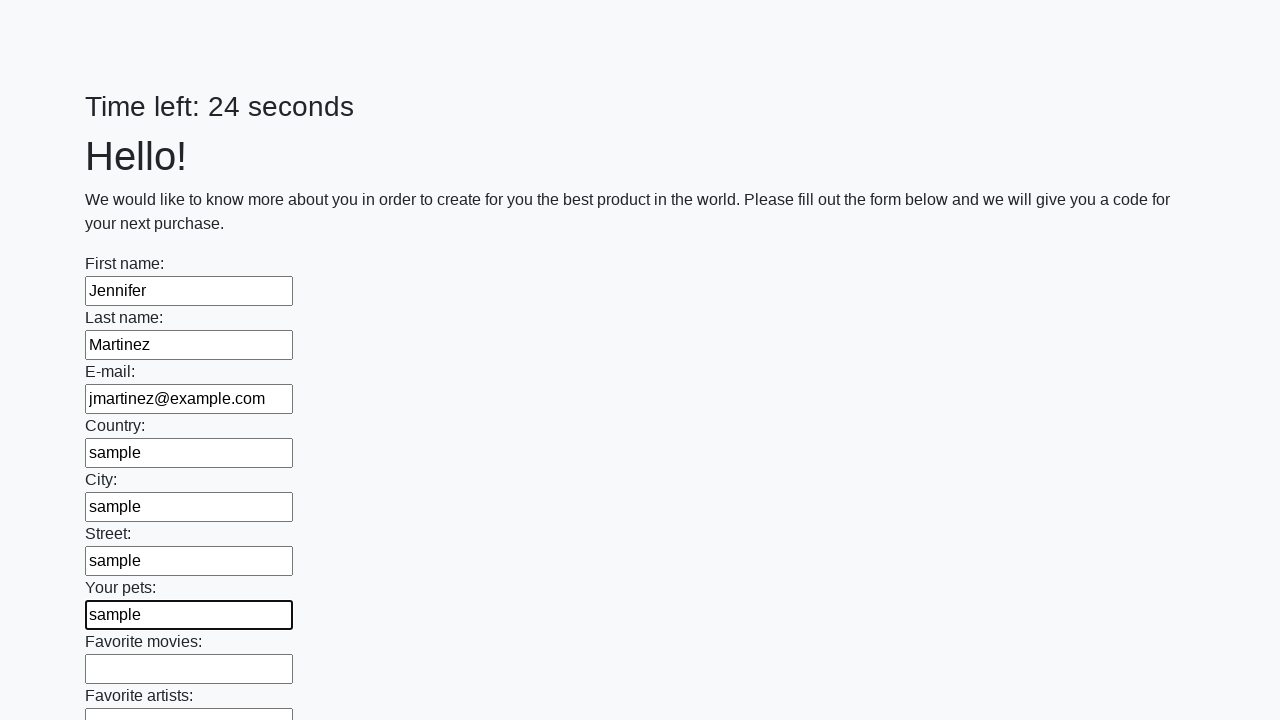

Filled remaining input field with 'sample' on input >> nth=7
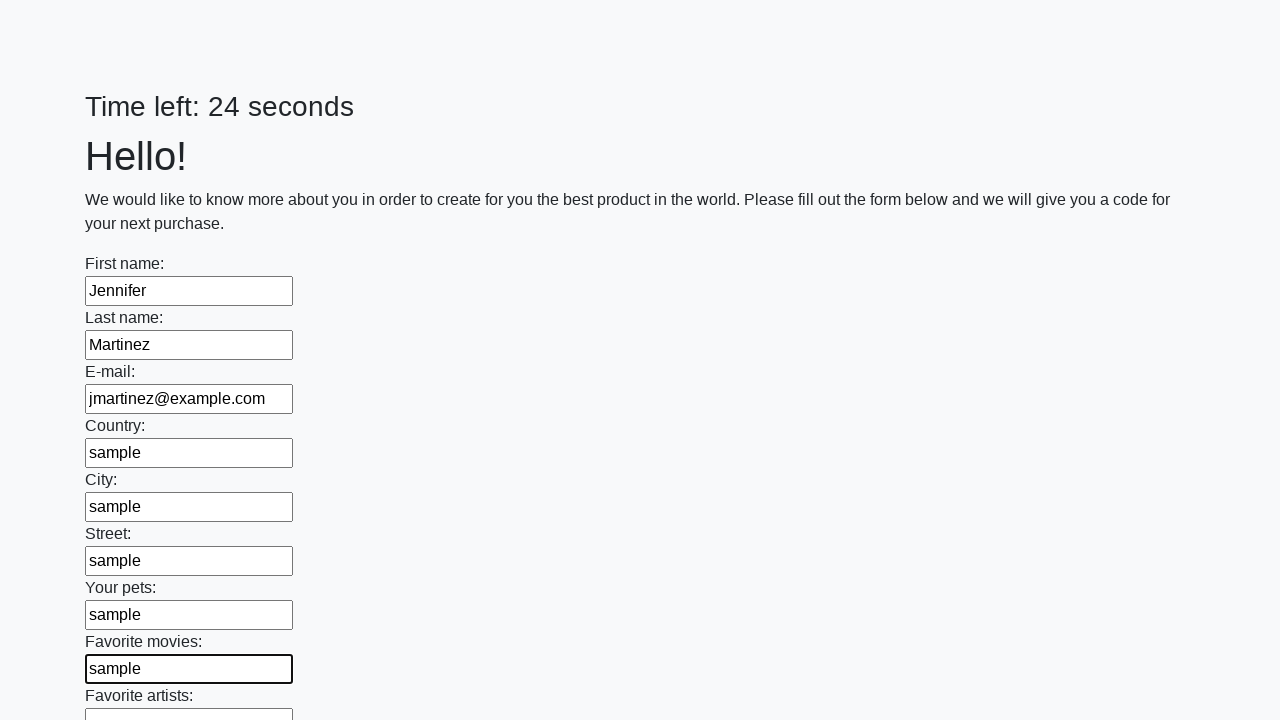

Filled remaining input field with 'sample' on input >> nth=8
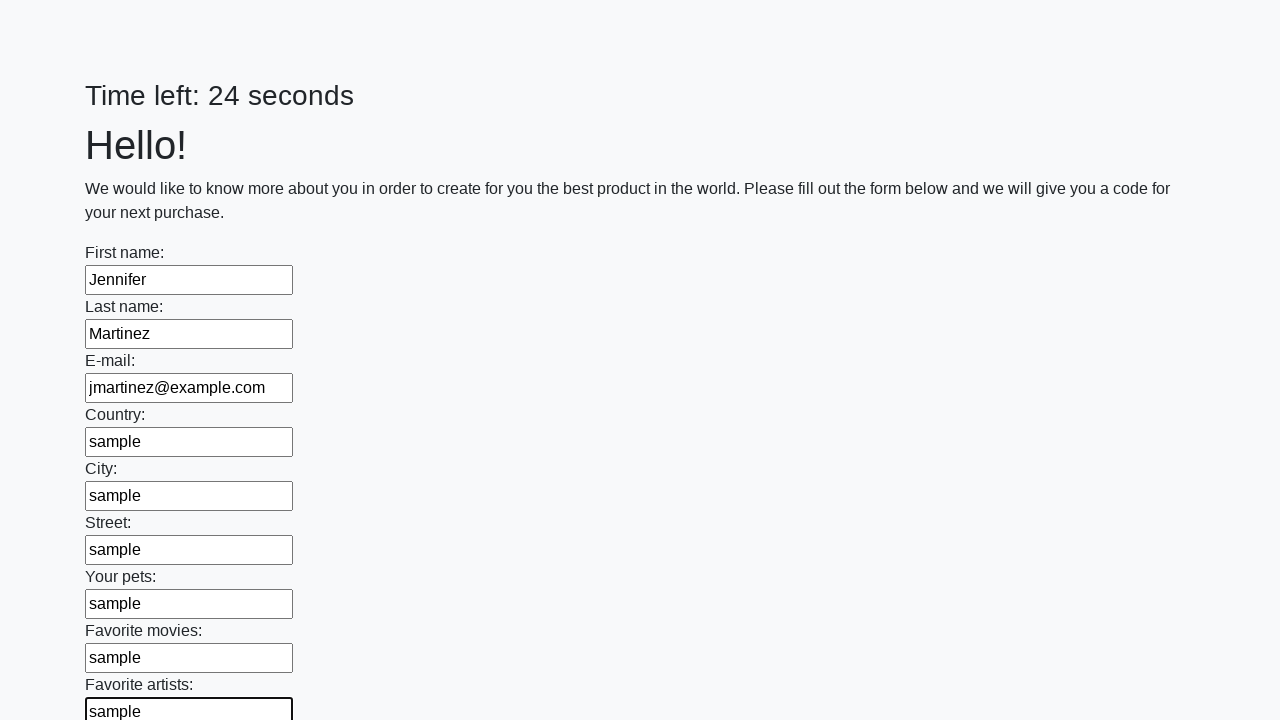

Filled remaining input field with 'sample' on input >> nth=9
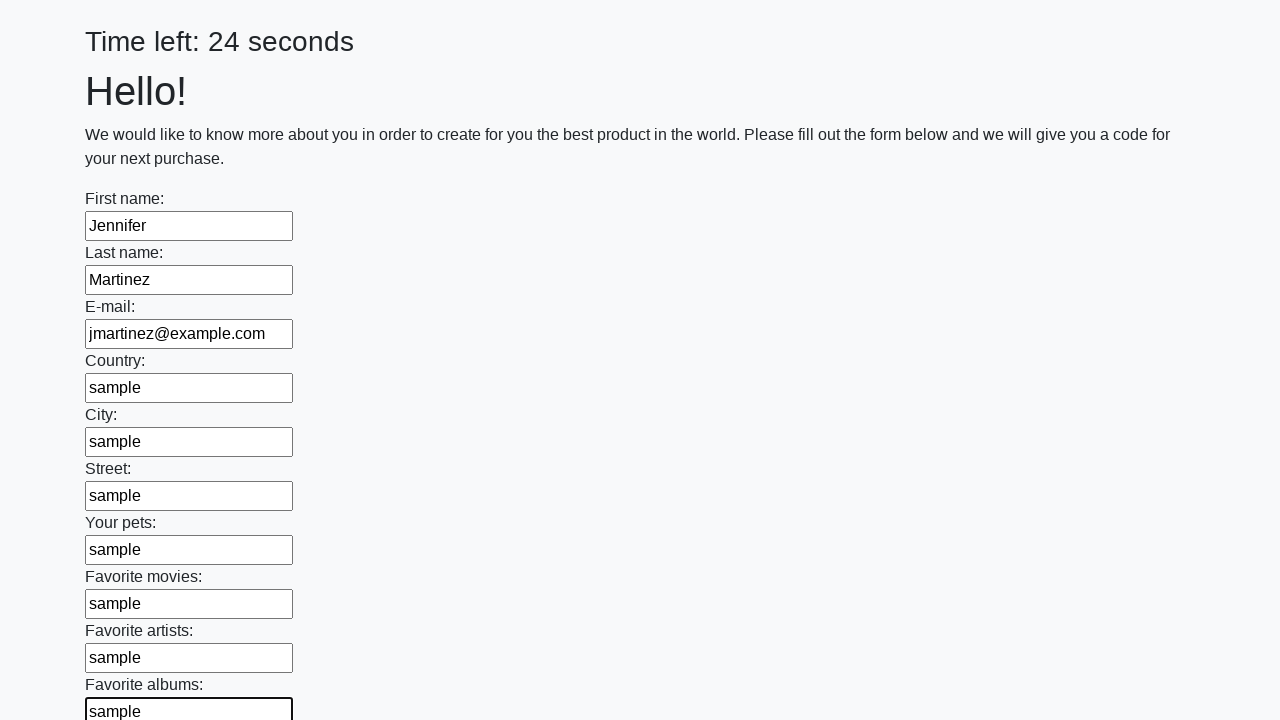

Filled remaining input field with 'sample' on input >> nth=10
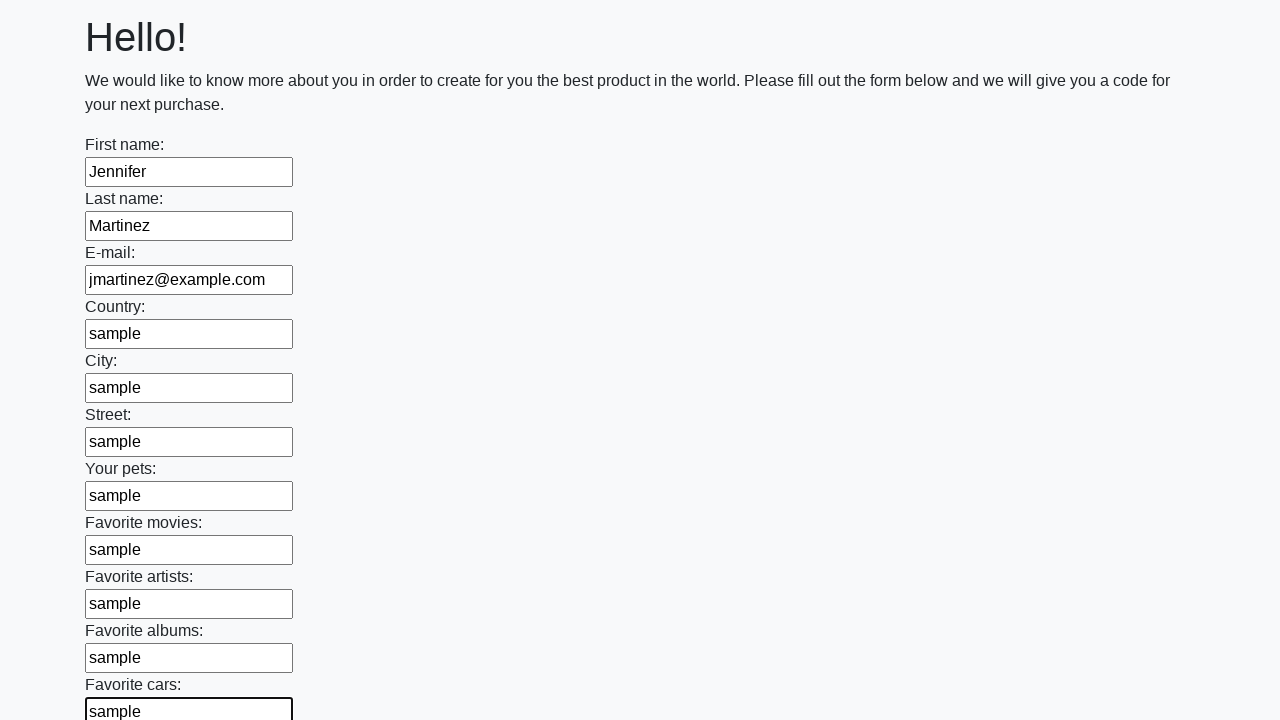

Filled remaining input field with 'sample' on input >> nth=11
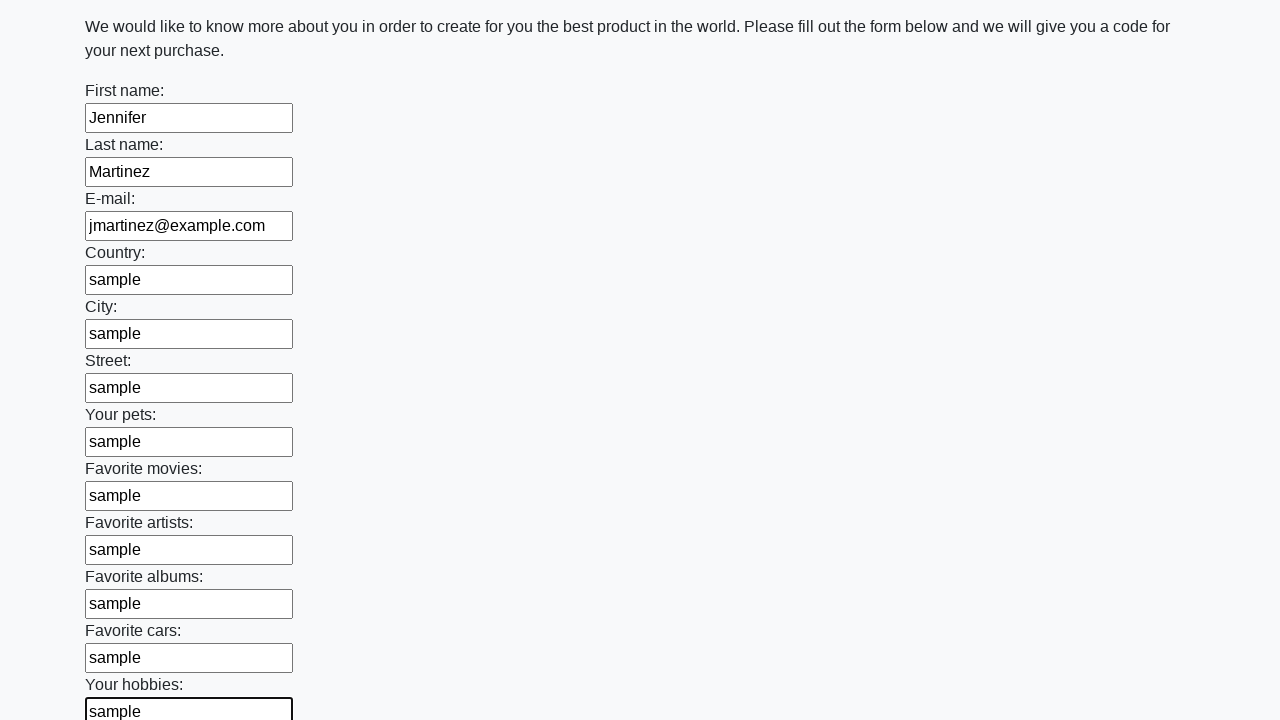

Filled remaining input field with 'sample' on input >> nth=12
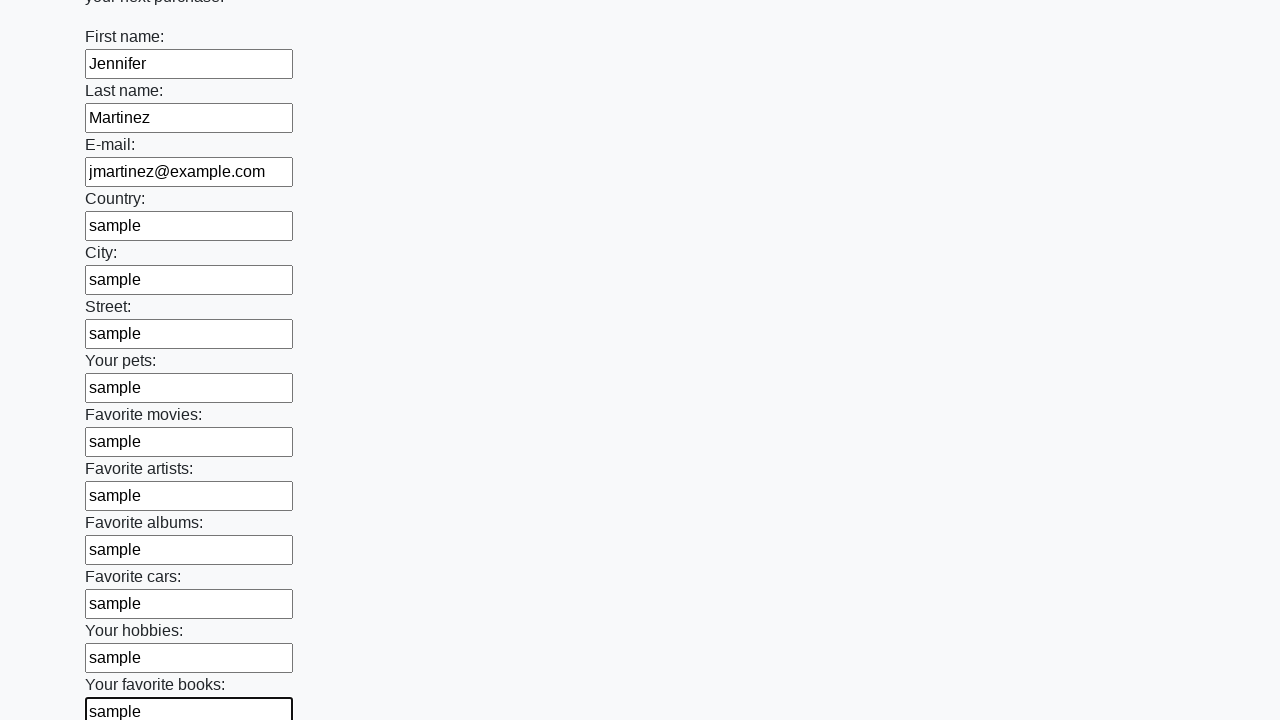

Filled remaining input field with 'sample' on input >> nth=13
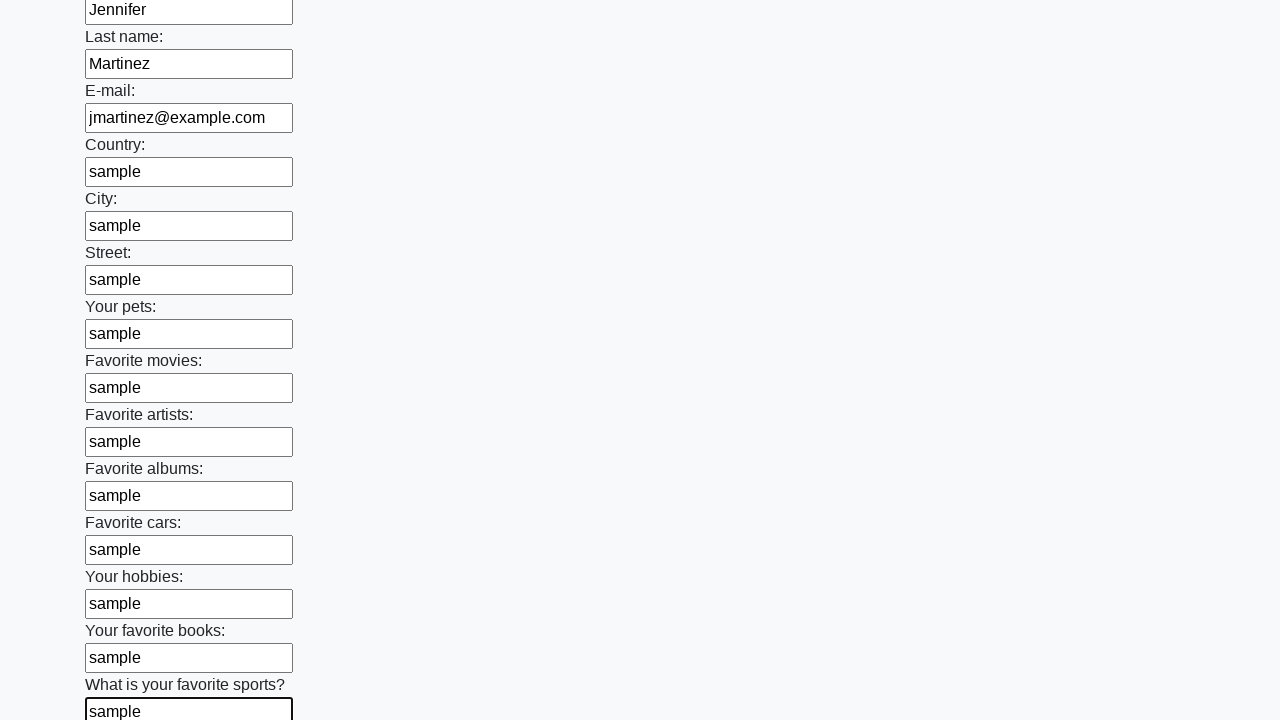

Filled remaining input field with 'sample' on input >> nth=14
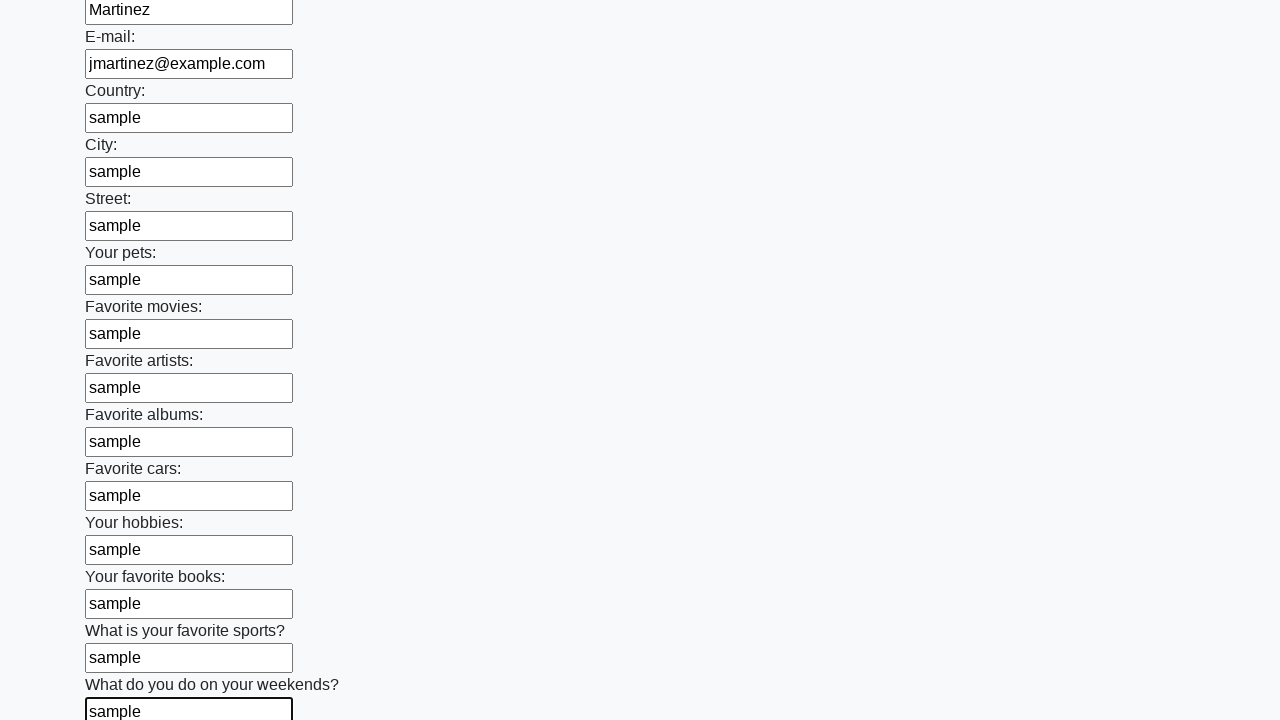

Filled remaining input field with 'sample' on input >> nth=15
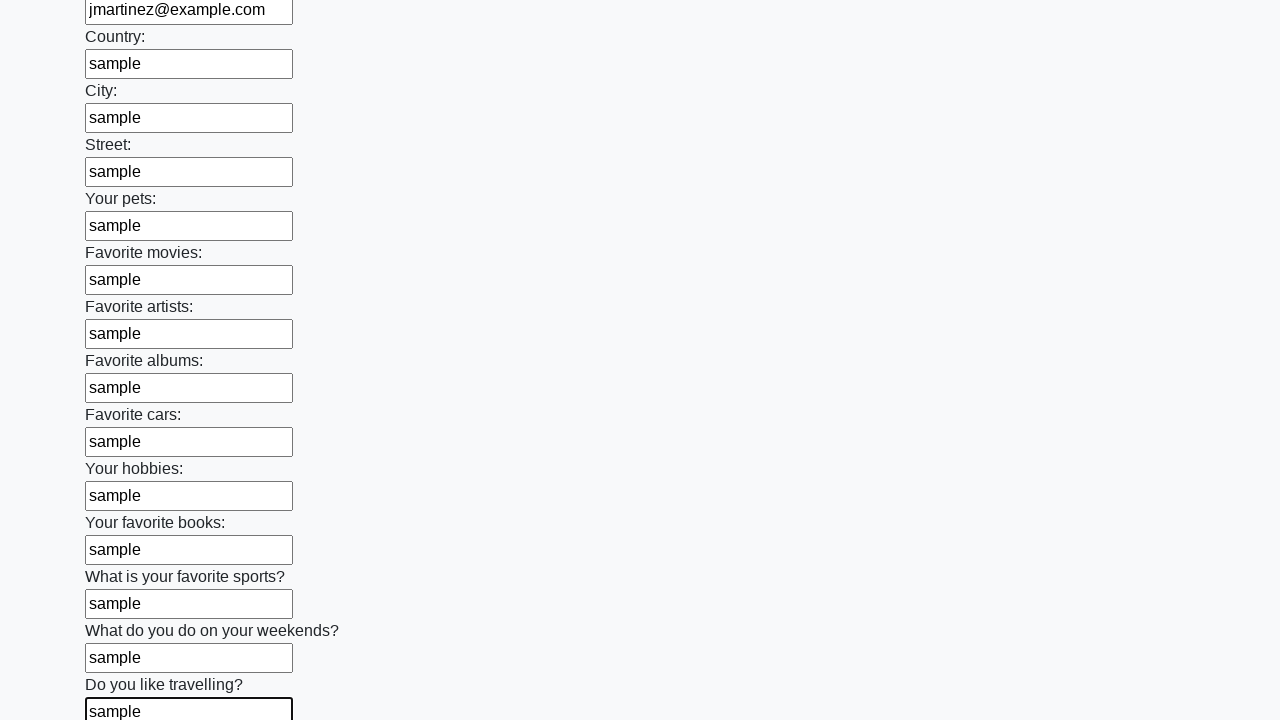

Filled remaining input field with 'sample' on input >> nth=16
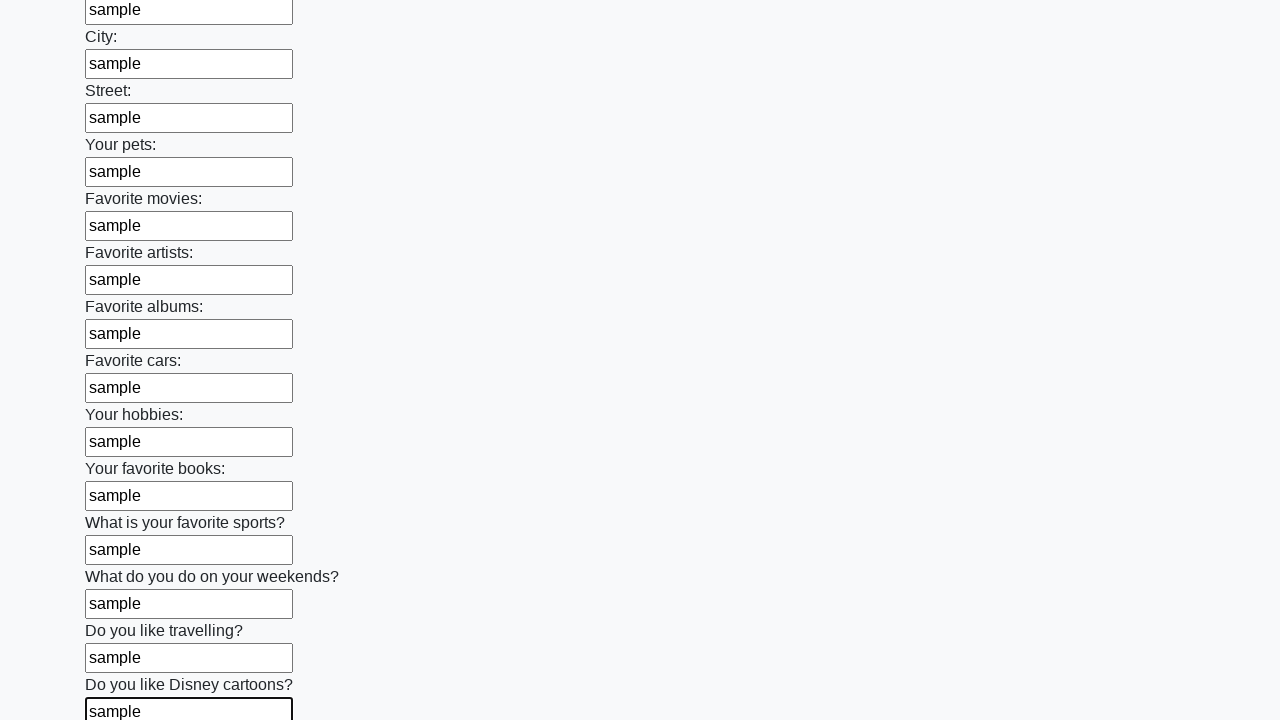

Filled remaining input field with 'sample' on input >> nth=17
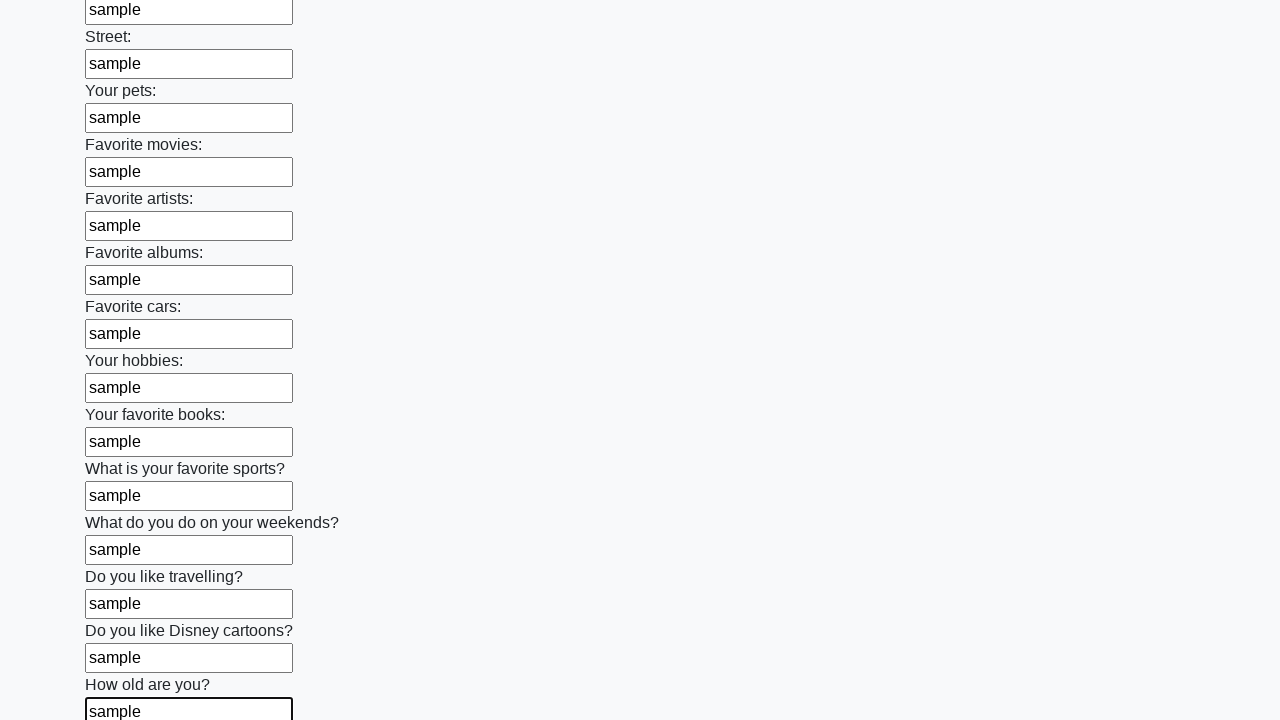

Filled remaining input field with 'sample' on input >> nth=18
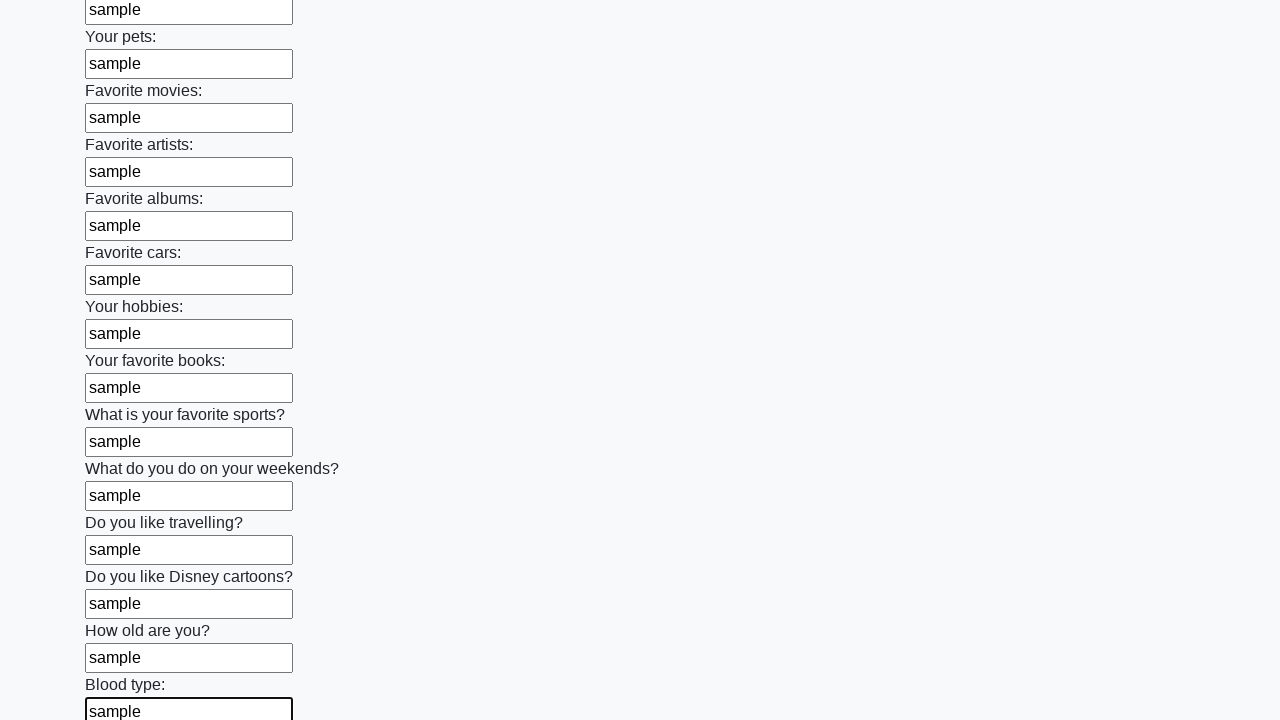

Filled remaining input field with 'sample' on input >> nth=19
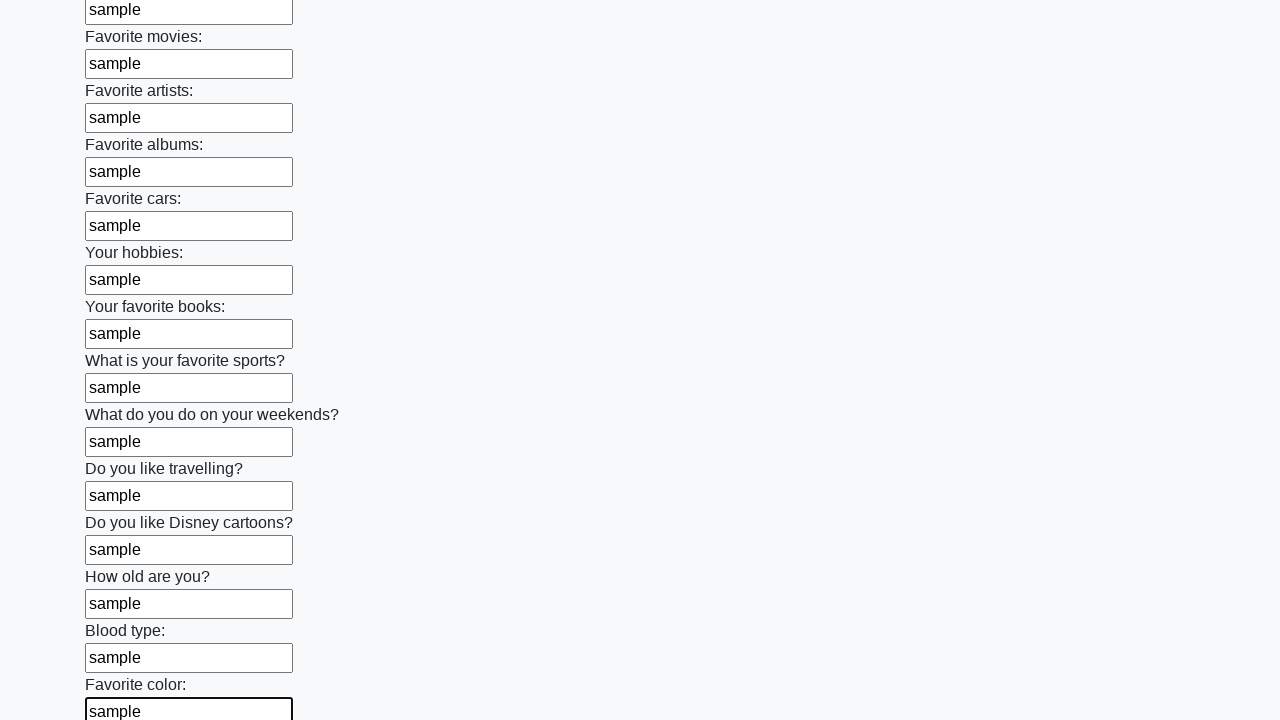

Filled remaining input field with 'sample' on input >> nth=20
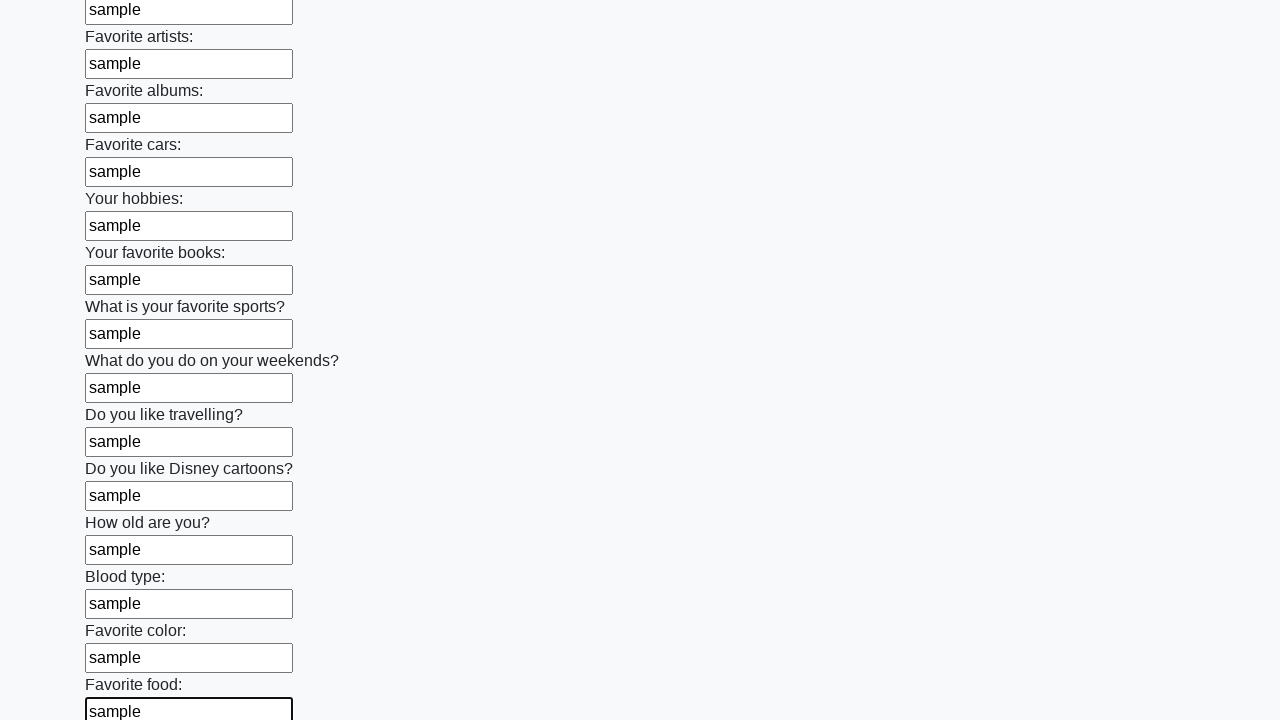

Filled remaining input field with 'sample' on input >> nth=21
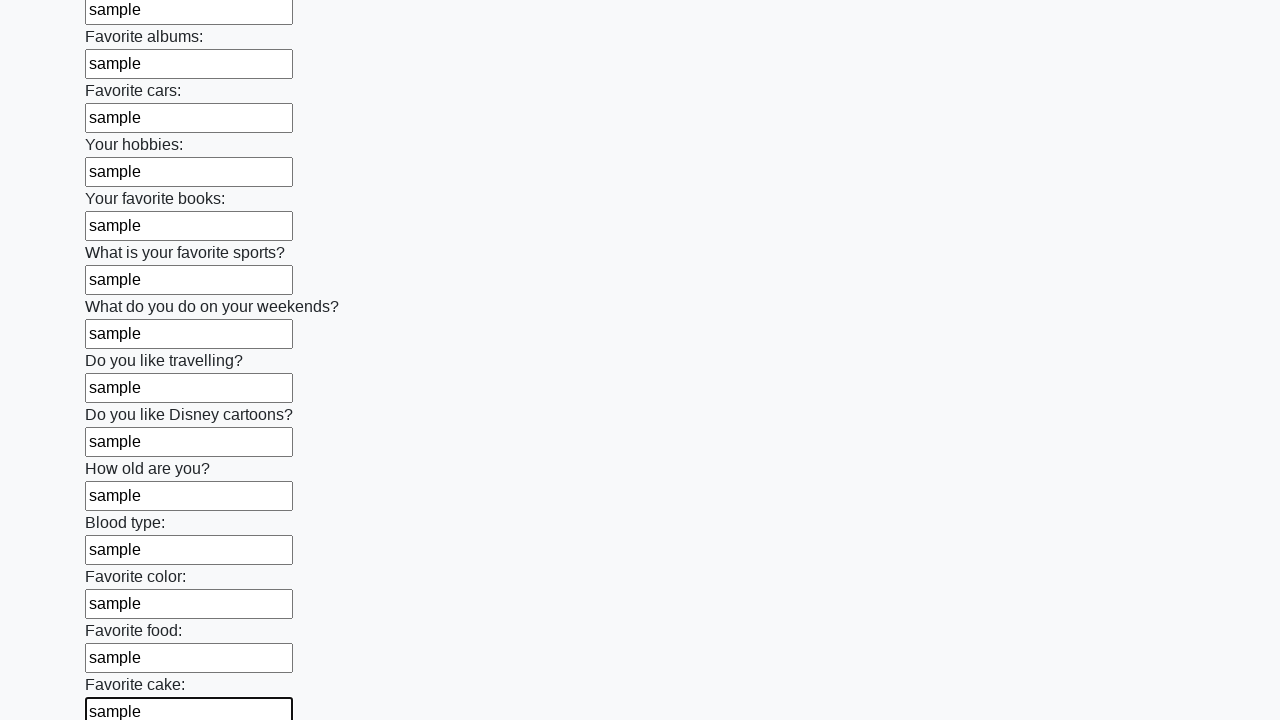

Filled remaining input field with 'sample' on input >> nth=22
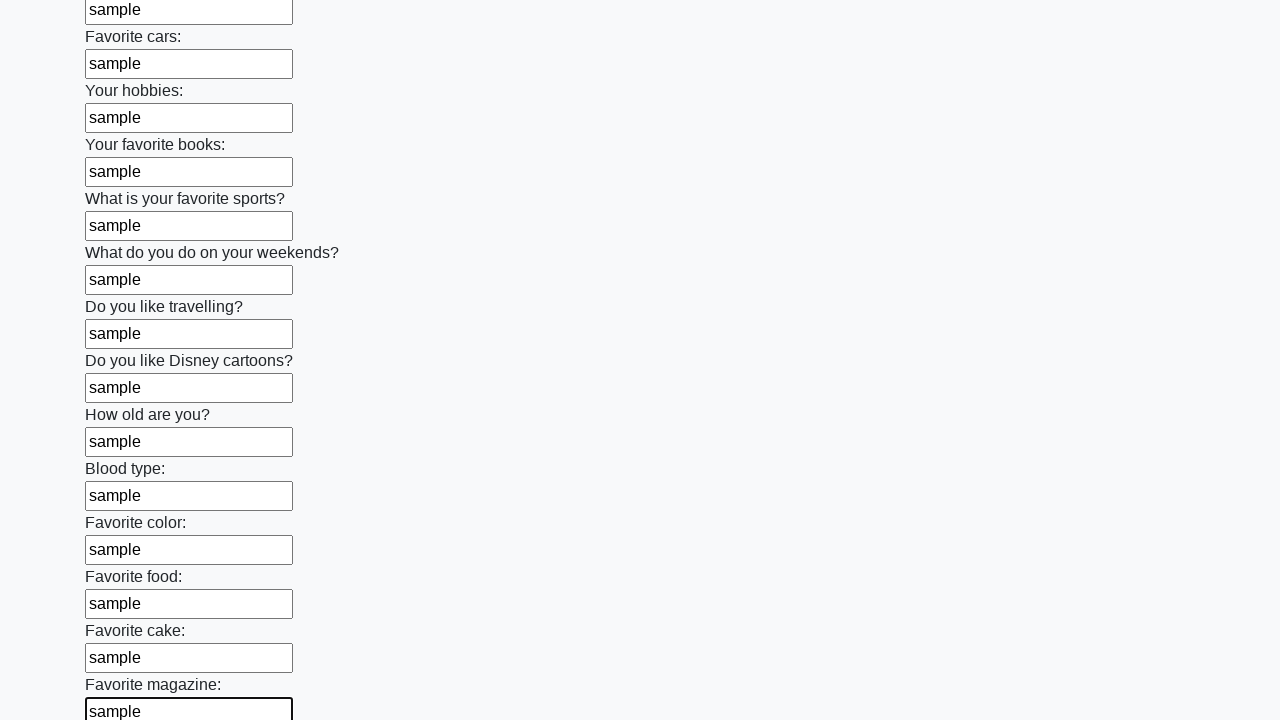

Filled remaining input field with 'sample' on input >> nth=23
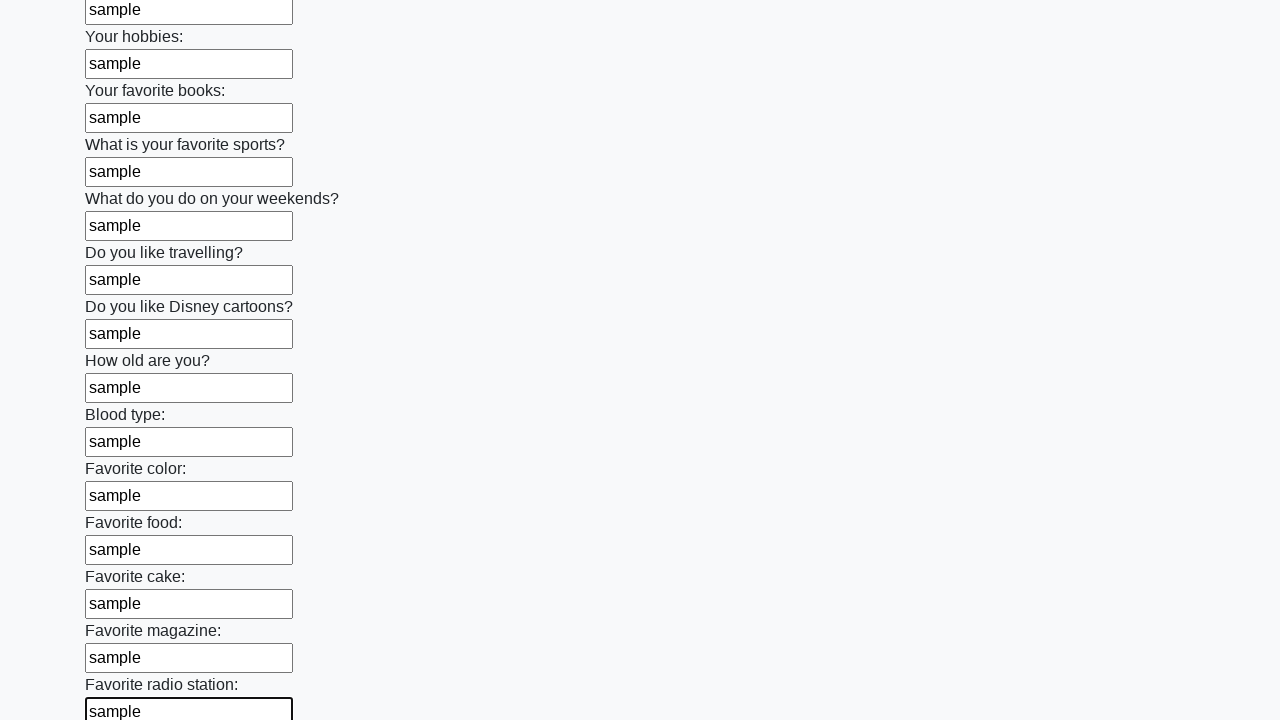

Filled remaining input field with 'sample' on input >> nth=24
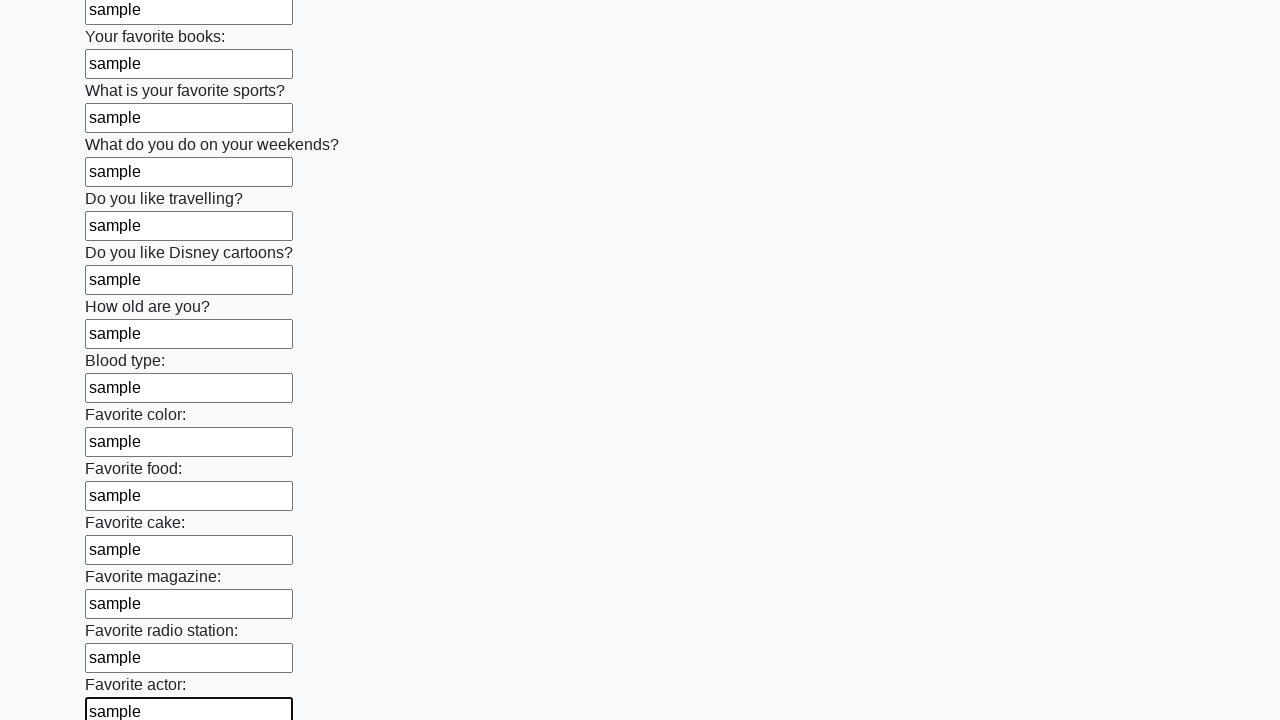

Filled remaining input field with 'sample' on input >> nth=25
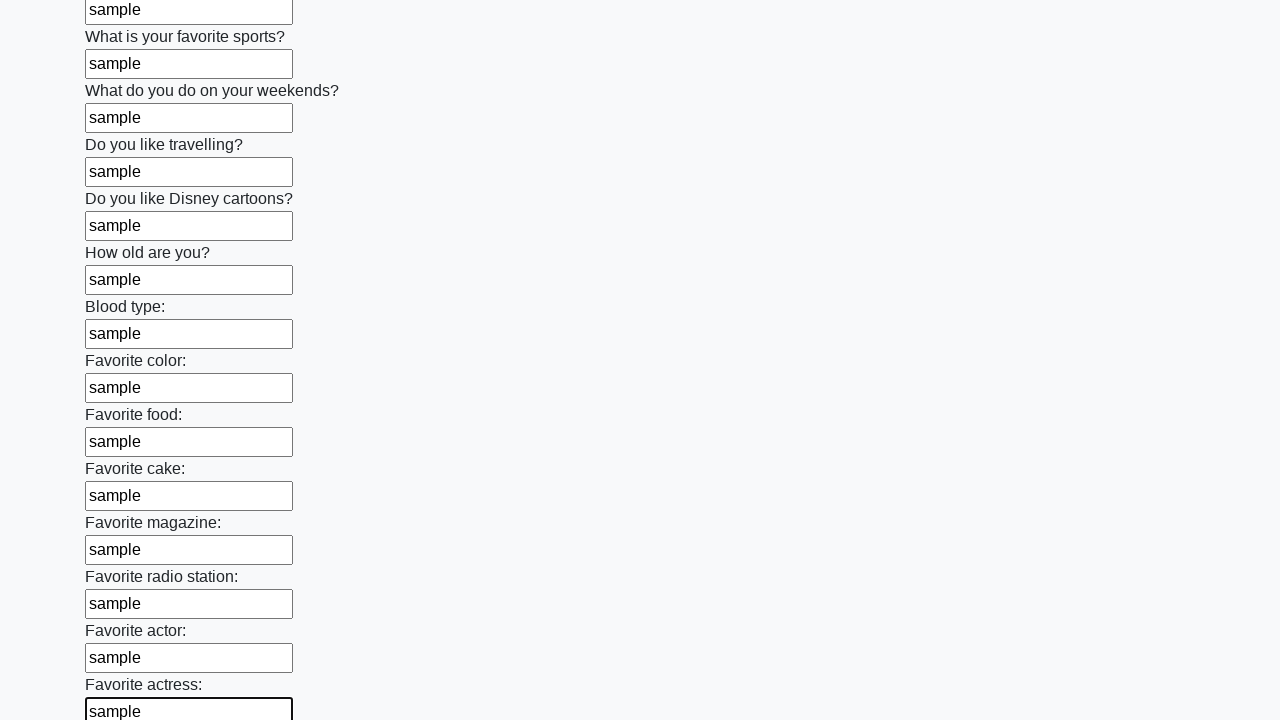

Filled remaining input field with 'sample' on input >> nth=26
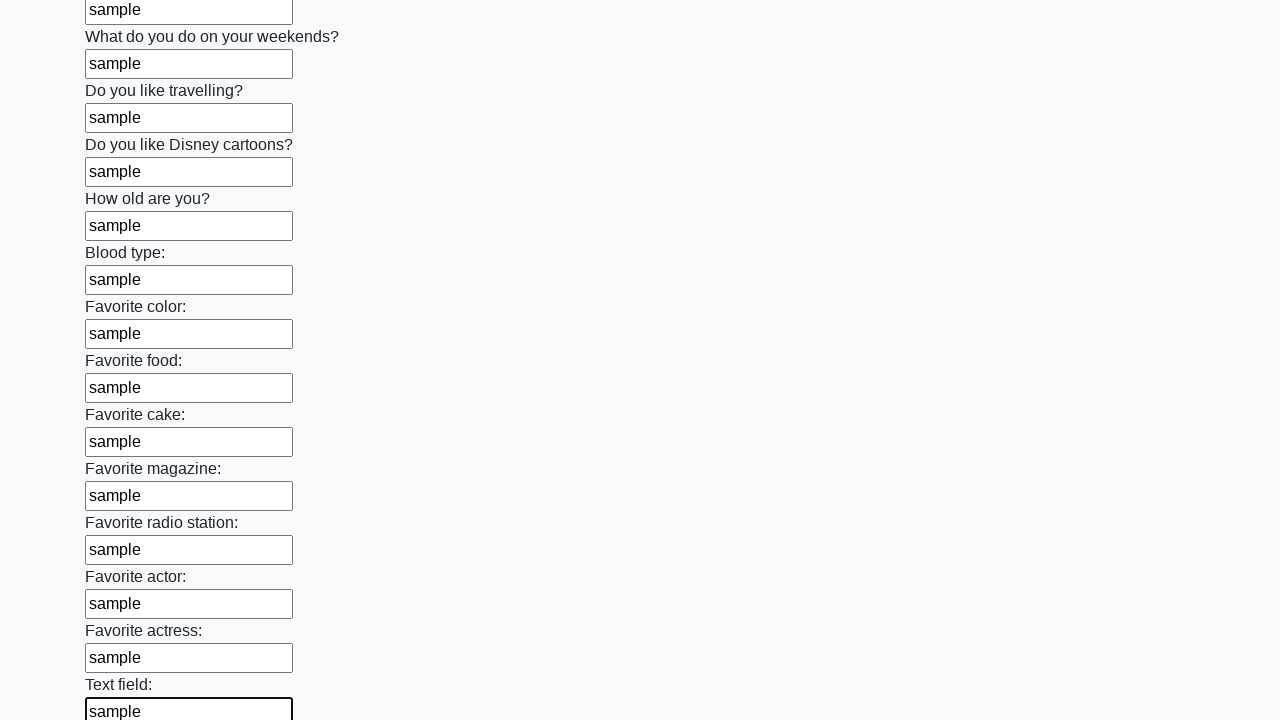

Filled remaining input field with 'sample' on input >> nth=27
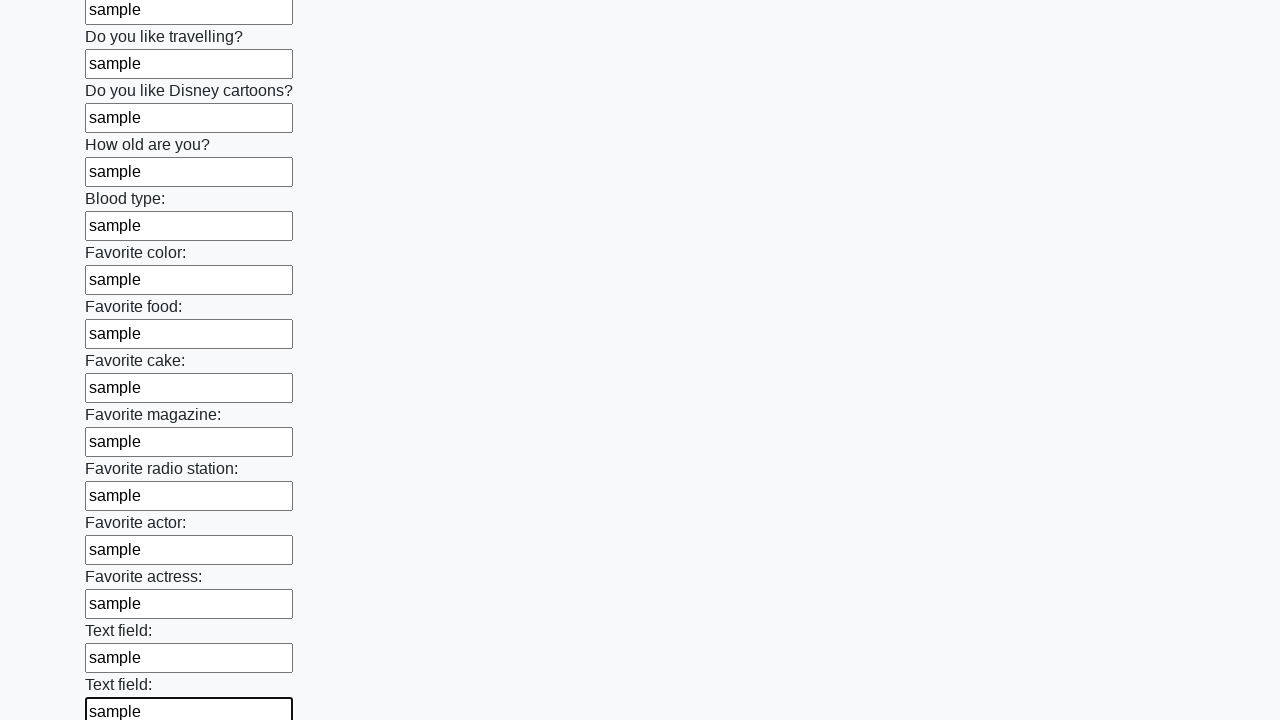

Filled remaining input field with 'sample' on input >> nth=28
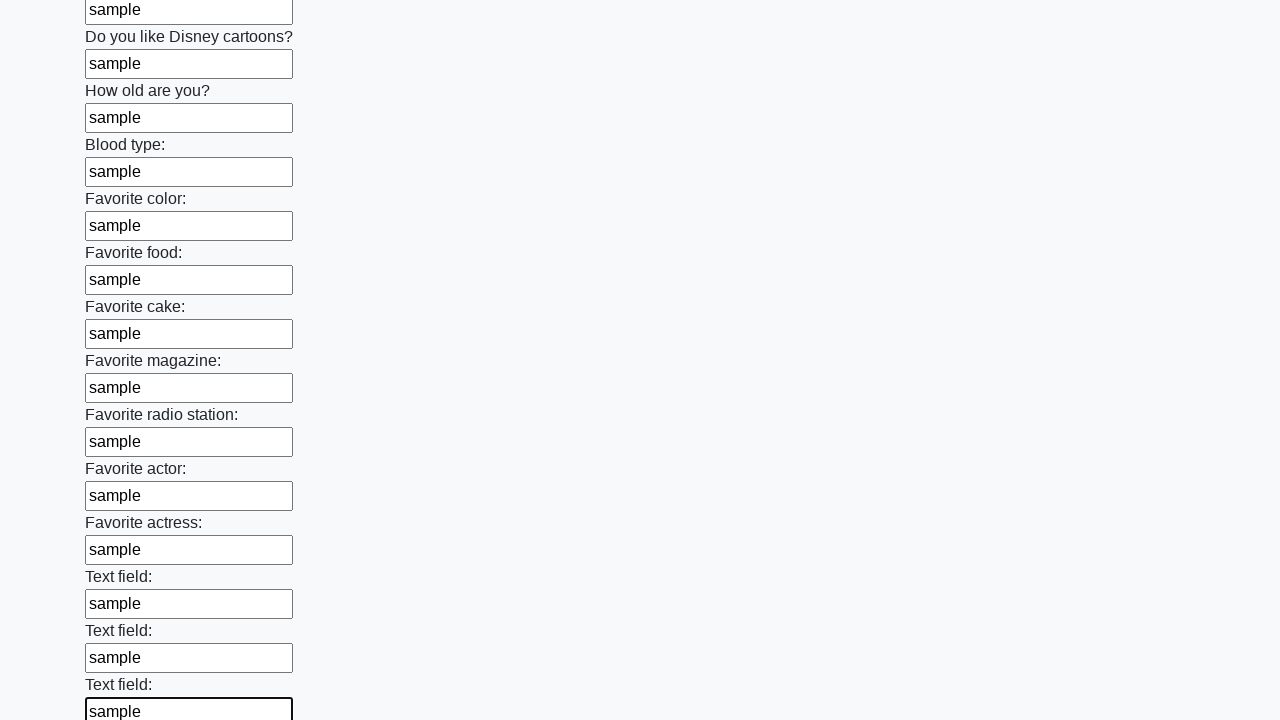

Filled remaining input field with 'sample' on input >> nth=29
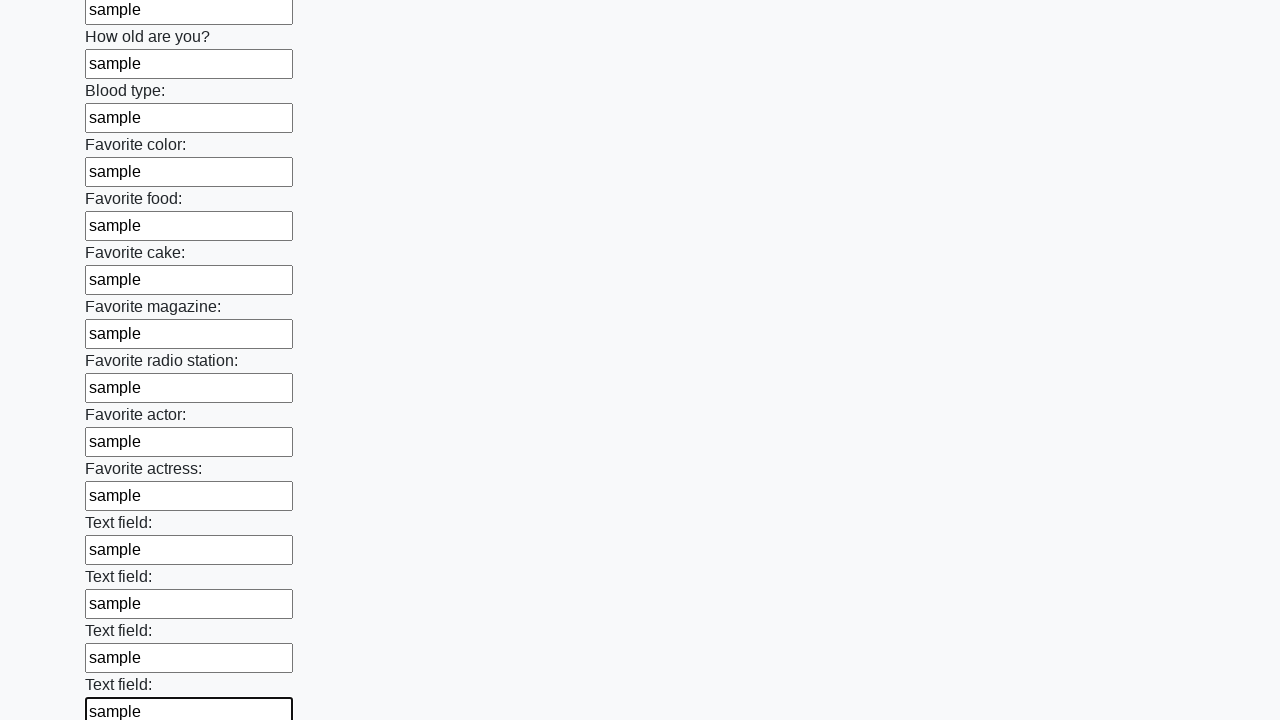

Filled remaining input field with 'sample' on input >> nth=30
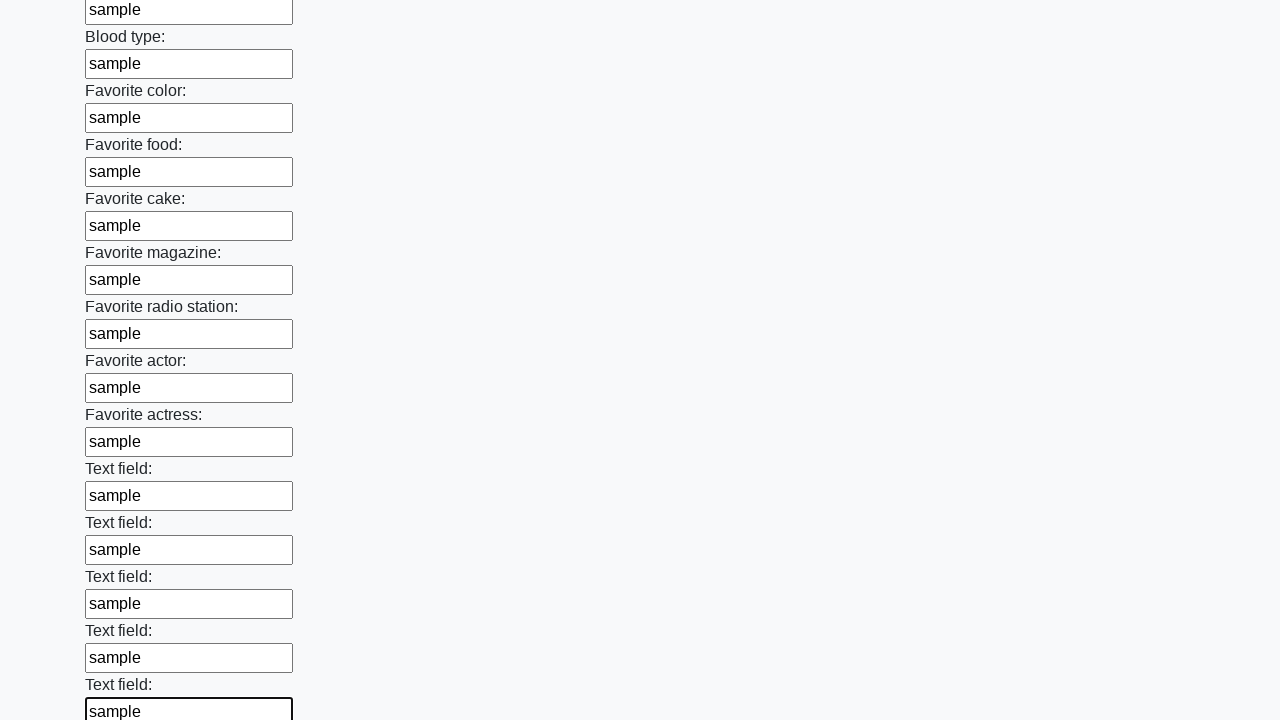

Filled remaining input field with 'sample' on input >> nth=31
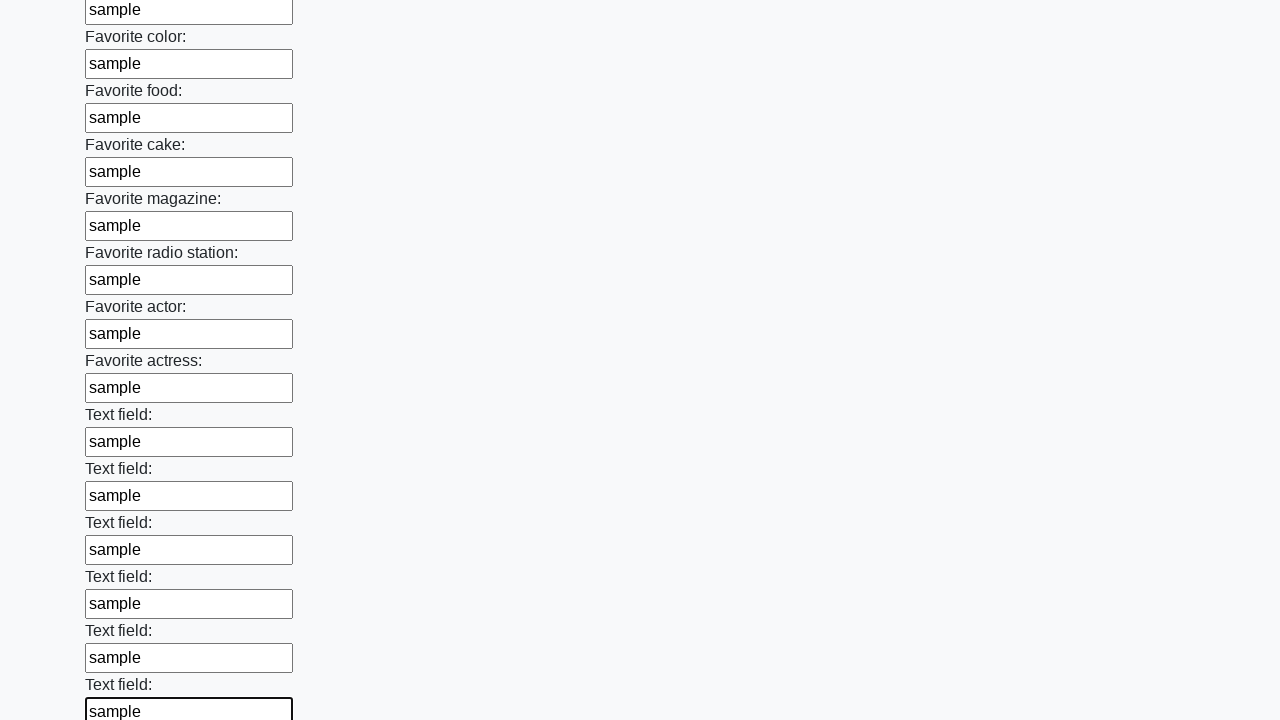

Filled remaining input field with 'sample' on input >> nth=32
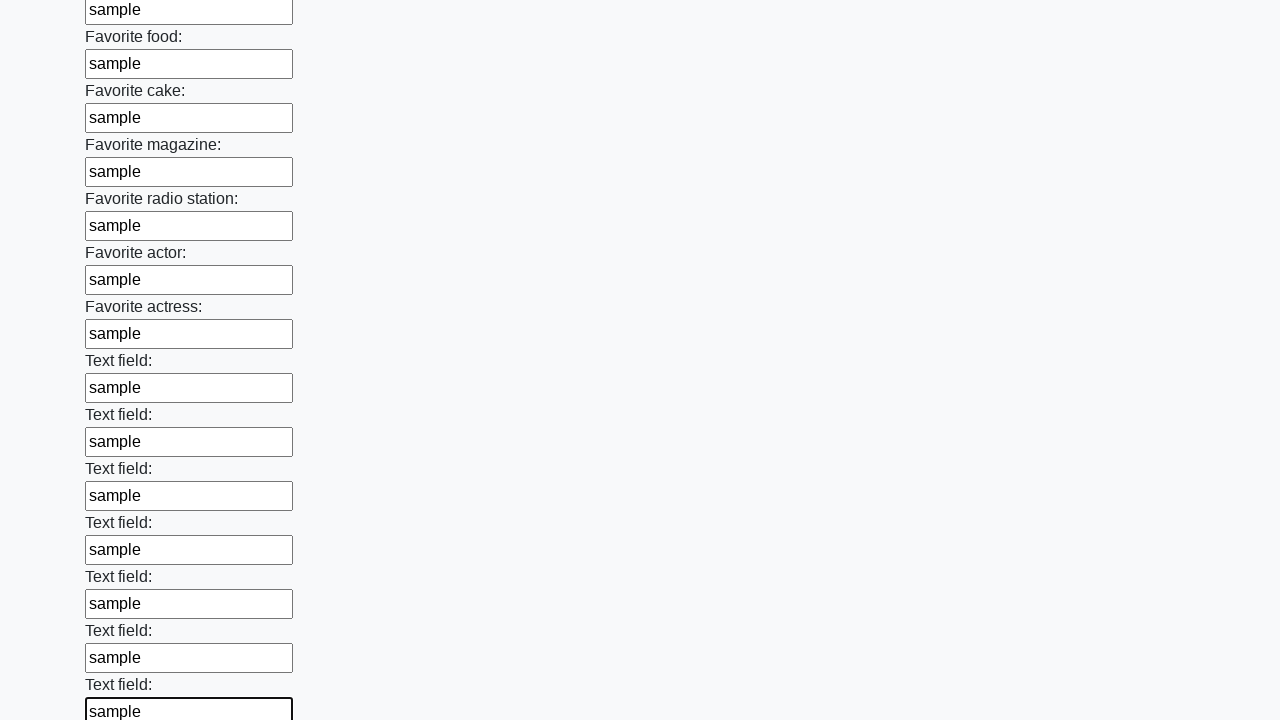

Filled remaining input field with 'sample' on input >> nth=33
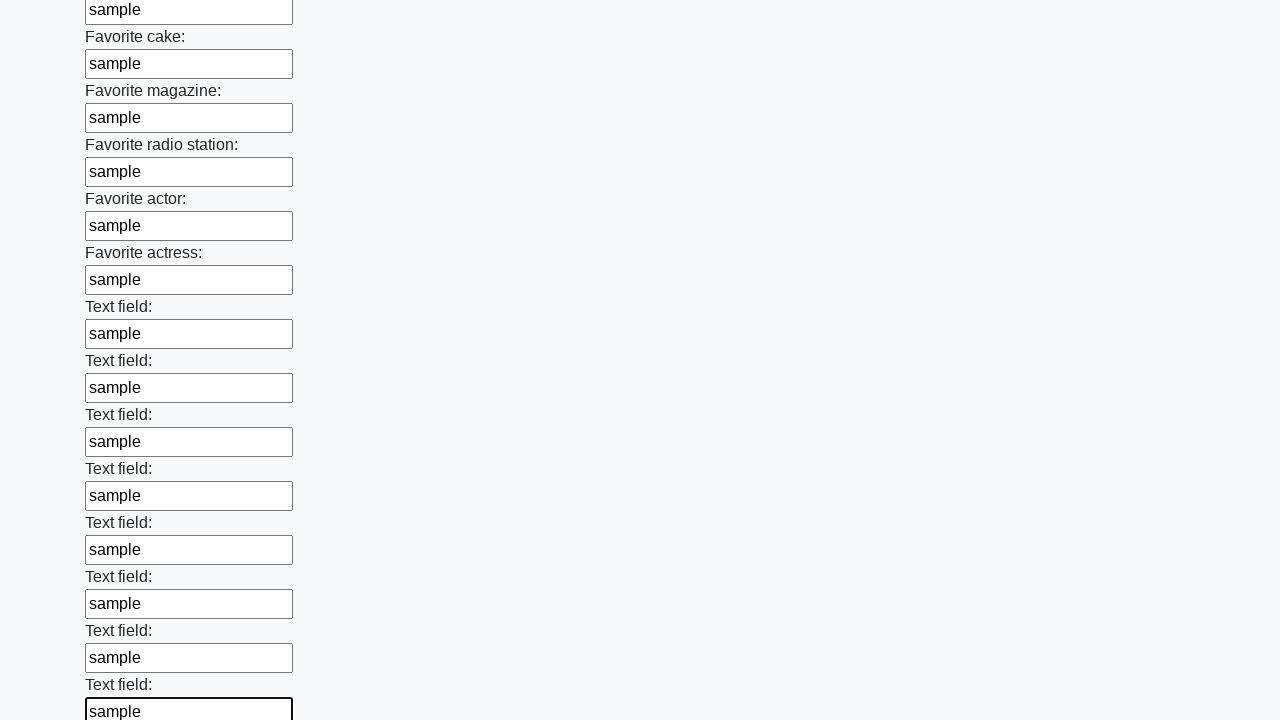

Filled remaining input field with 'sample' on input >> nth=34
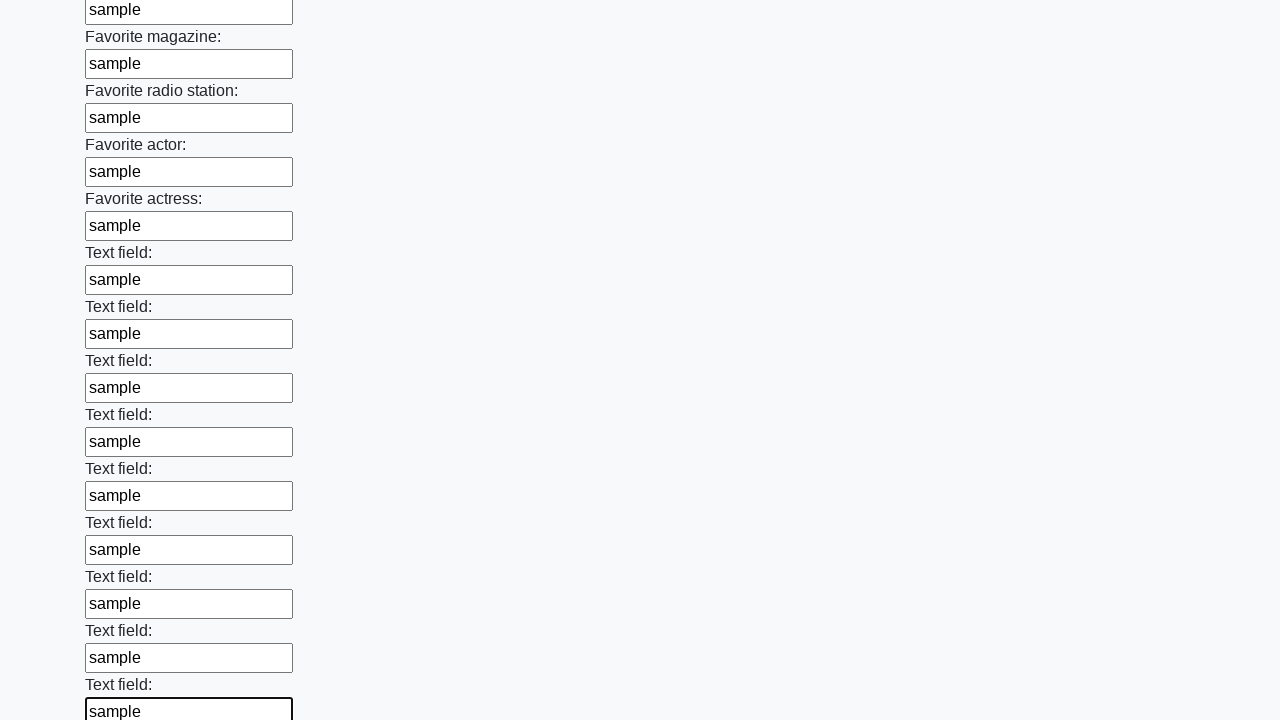

Filled remaining input field with 'sample' on input >> nth=35
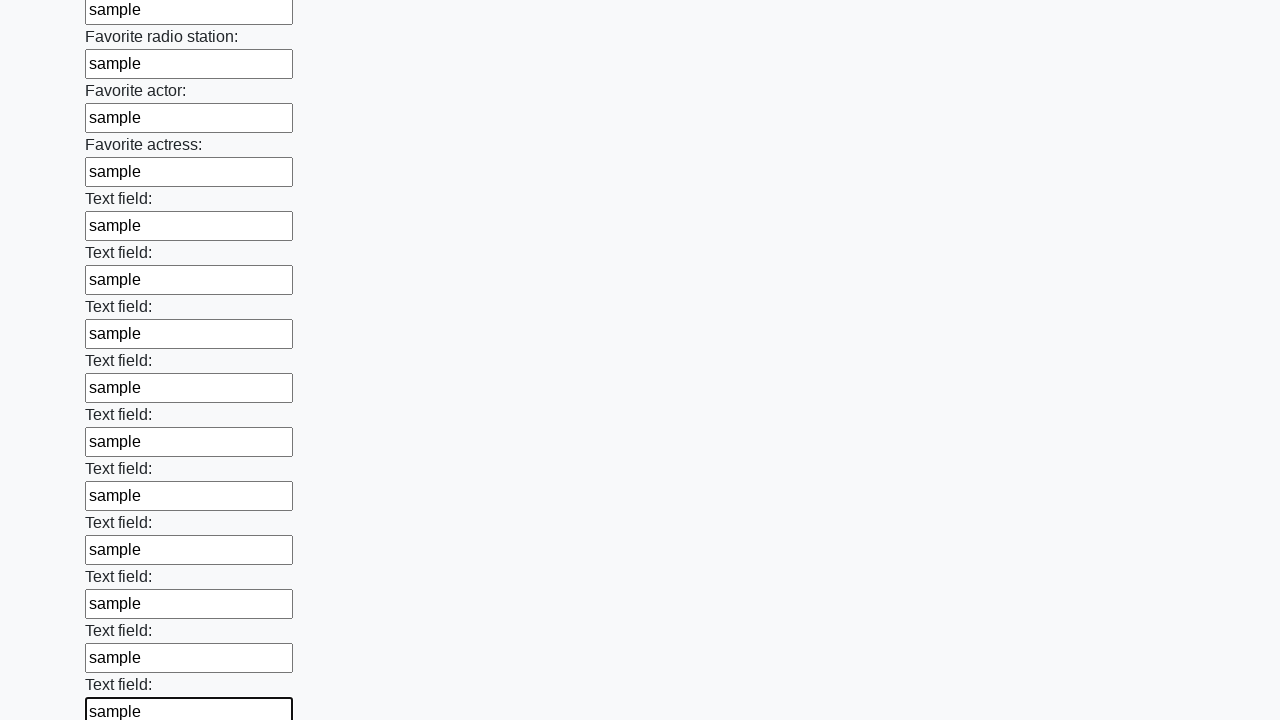

Filled remaining input field with 'sample' on input >> nth=36
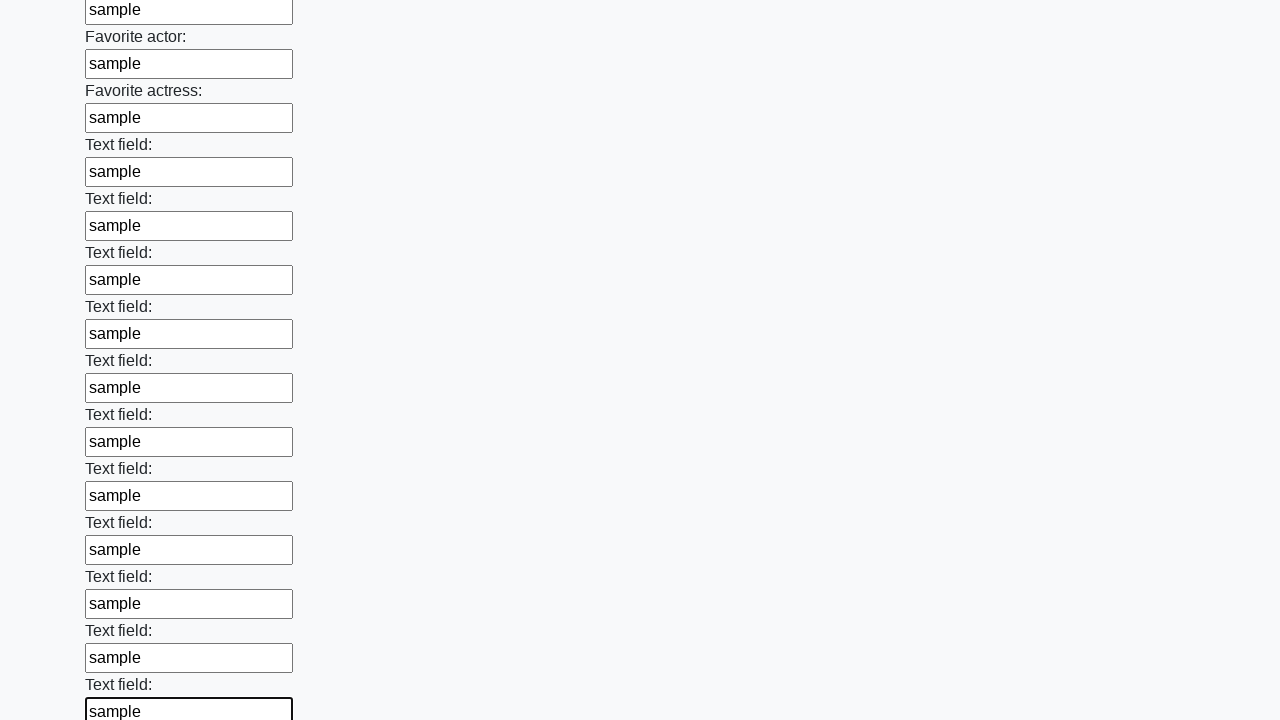

Filled remaining input field with 'sample' on input >> nth=37
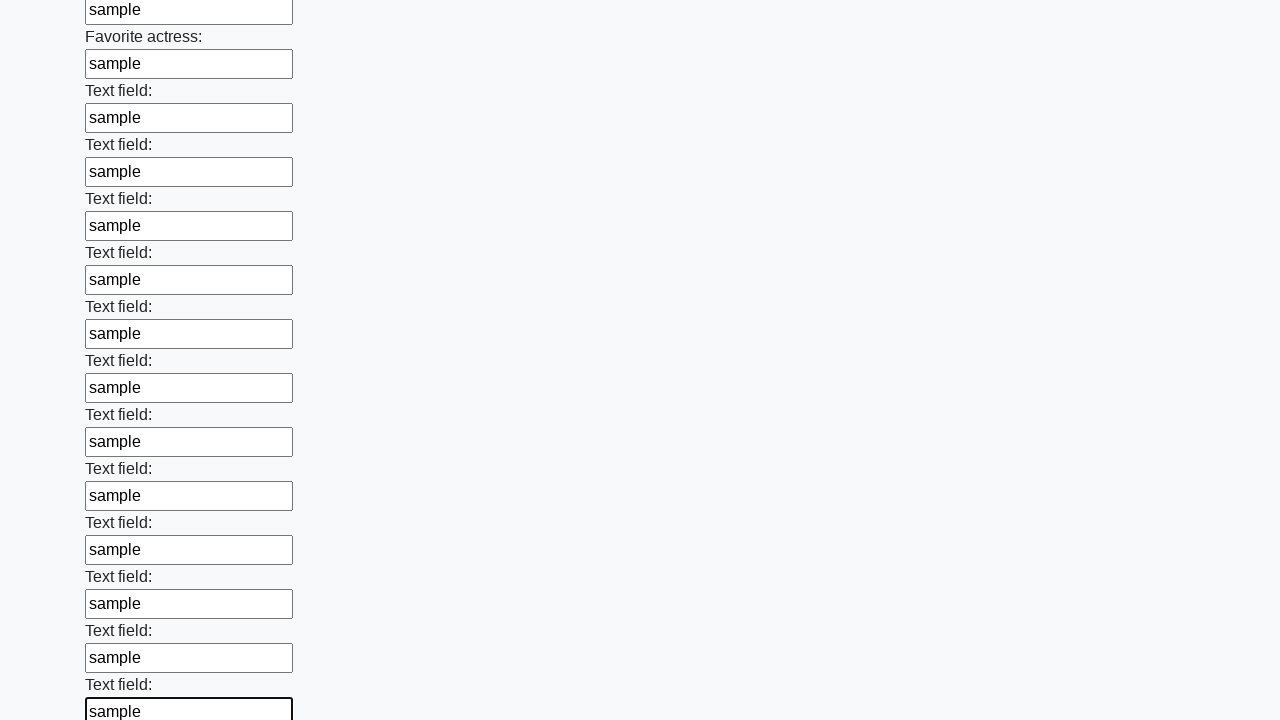

Filled remaining input field with 'sample' on input >> nth=38
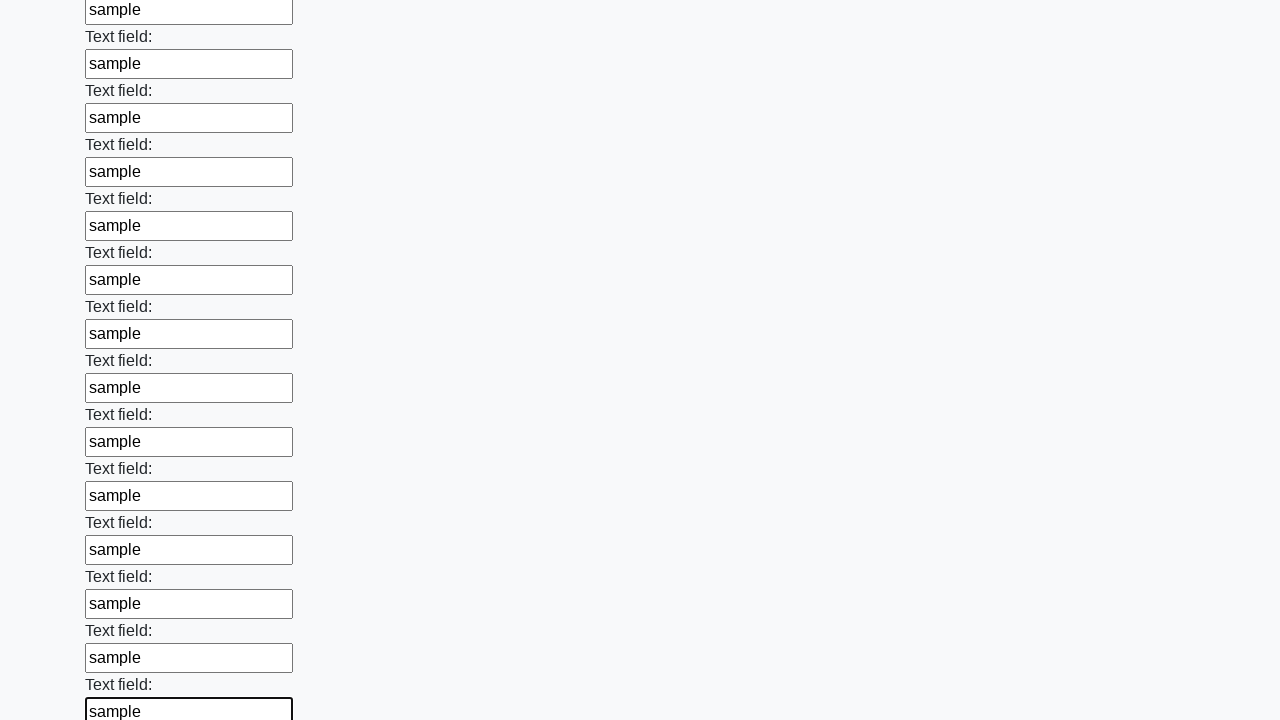

Filled remaining input field with 'sample' on input >> nth=39
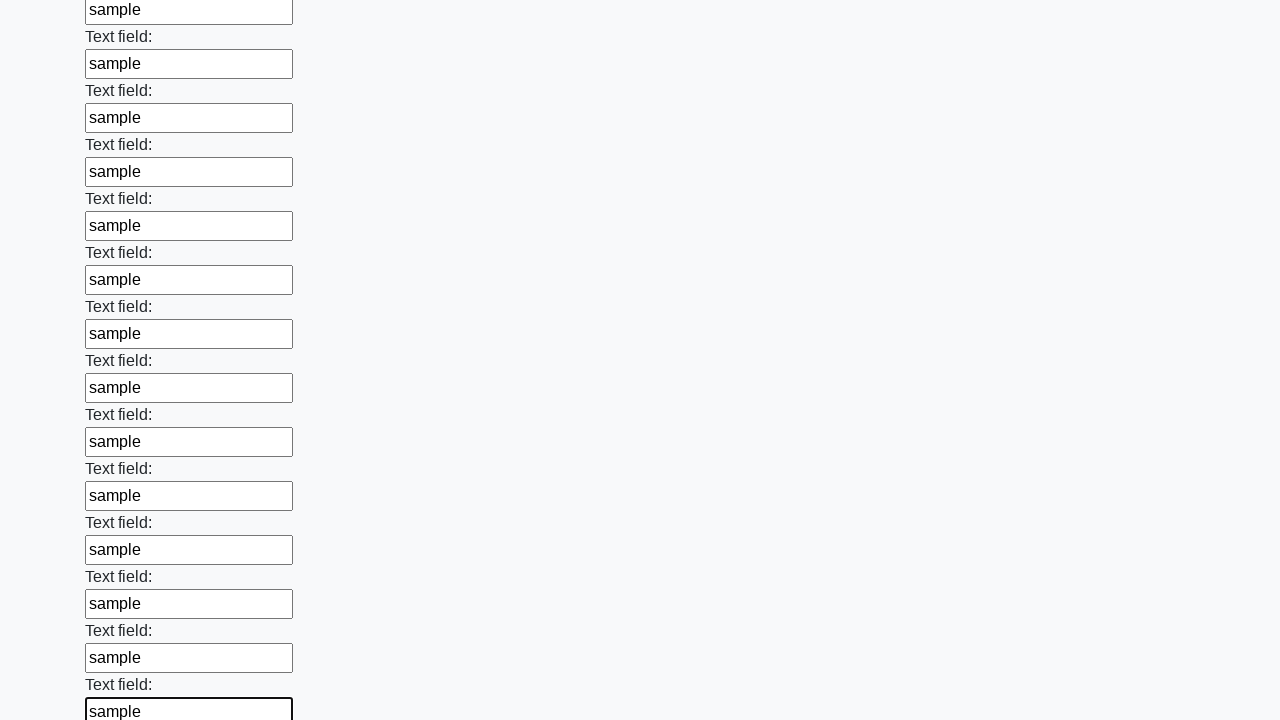

Filled remaining input field with 'sample' on input >> nth=40
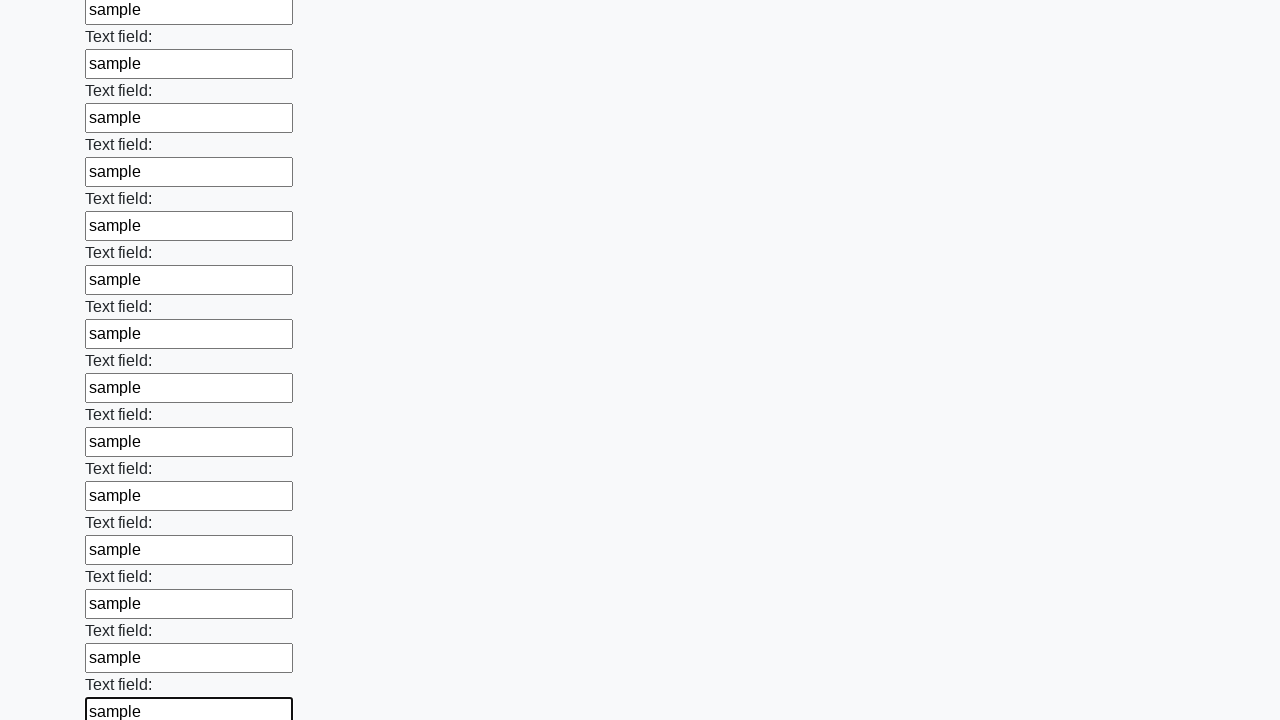

Filled remaining input field with 'sample' on input >> nth=41
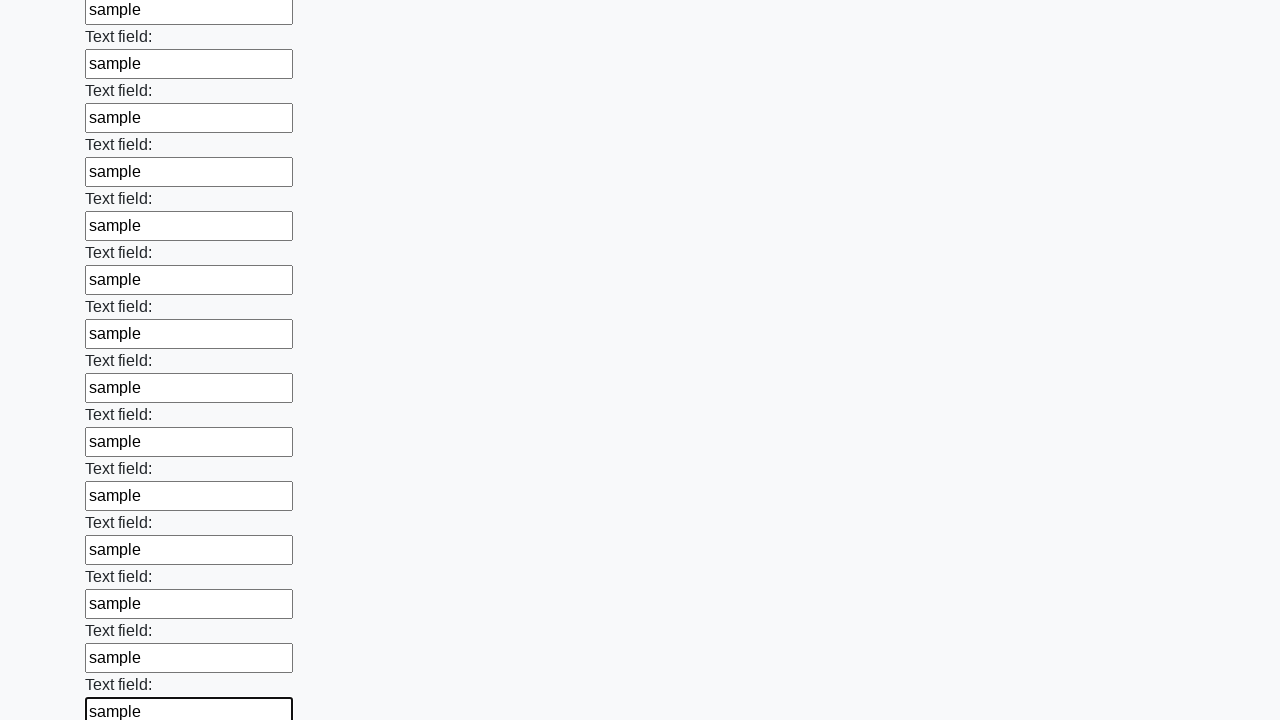

Filled remaining input field with 'sample' on input >> nth=42
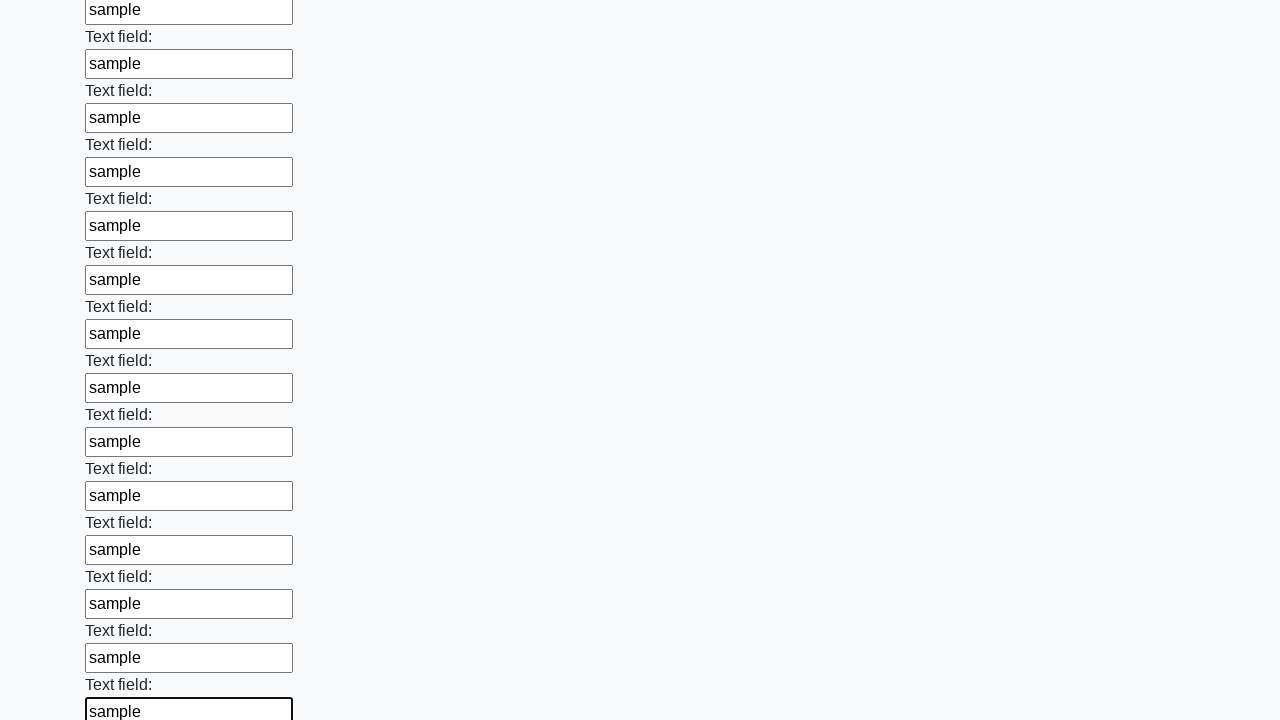

Filled remaining input field with 'sample' on input >> nth=43
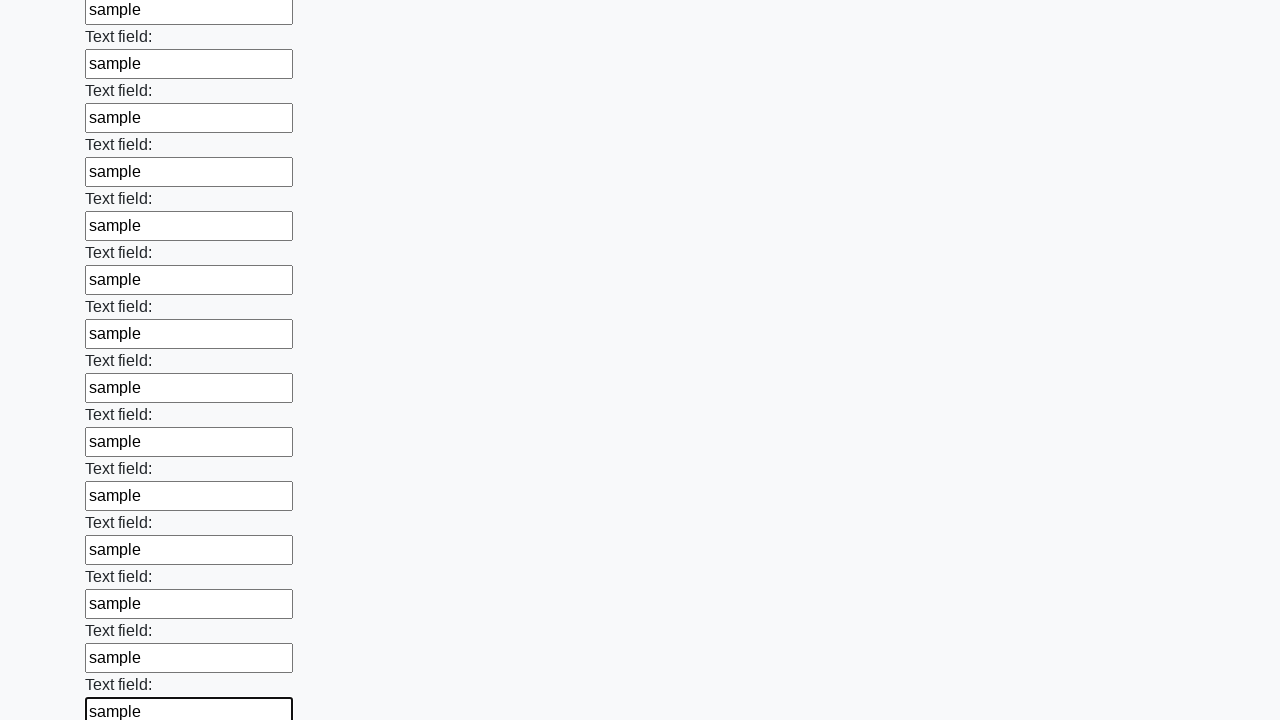

Filled remaining input field with 'sample' on input >> nth=44
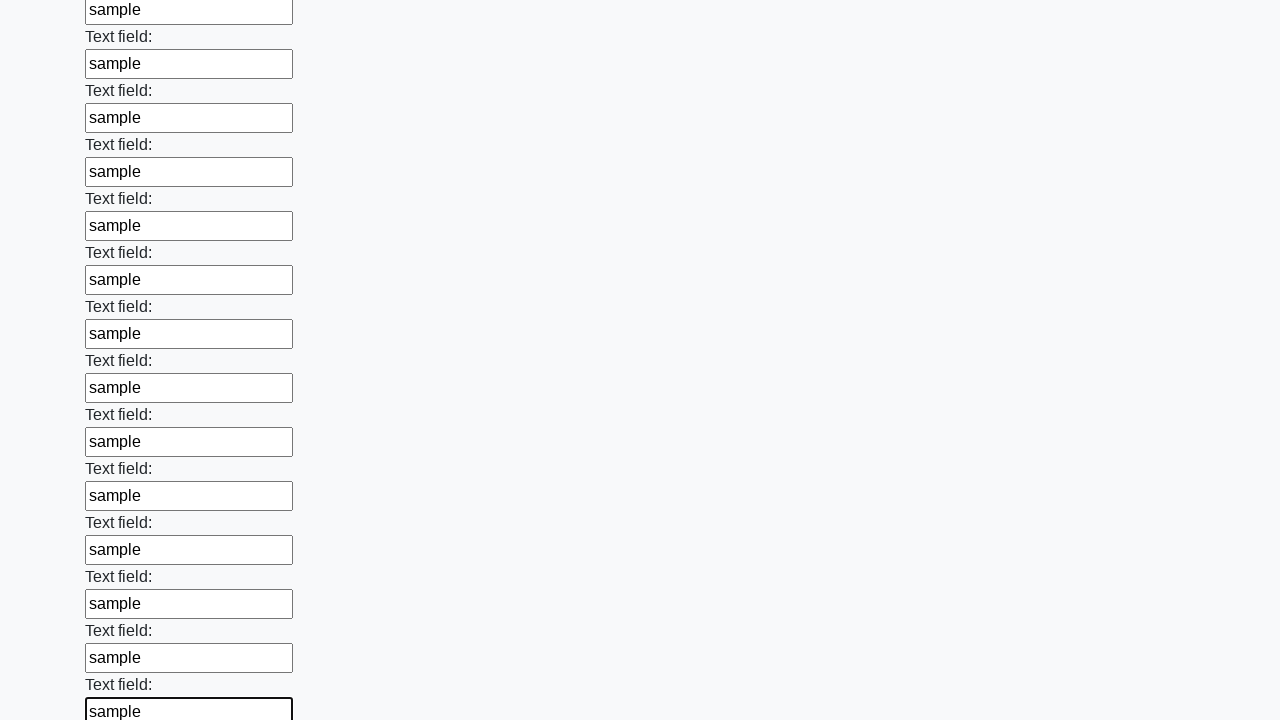

Filled remaining input field with 'sample' on input >> nth=45
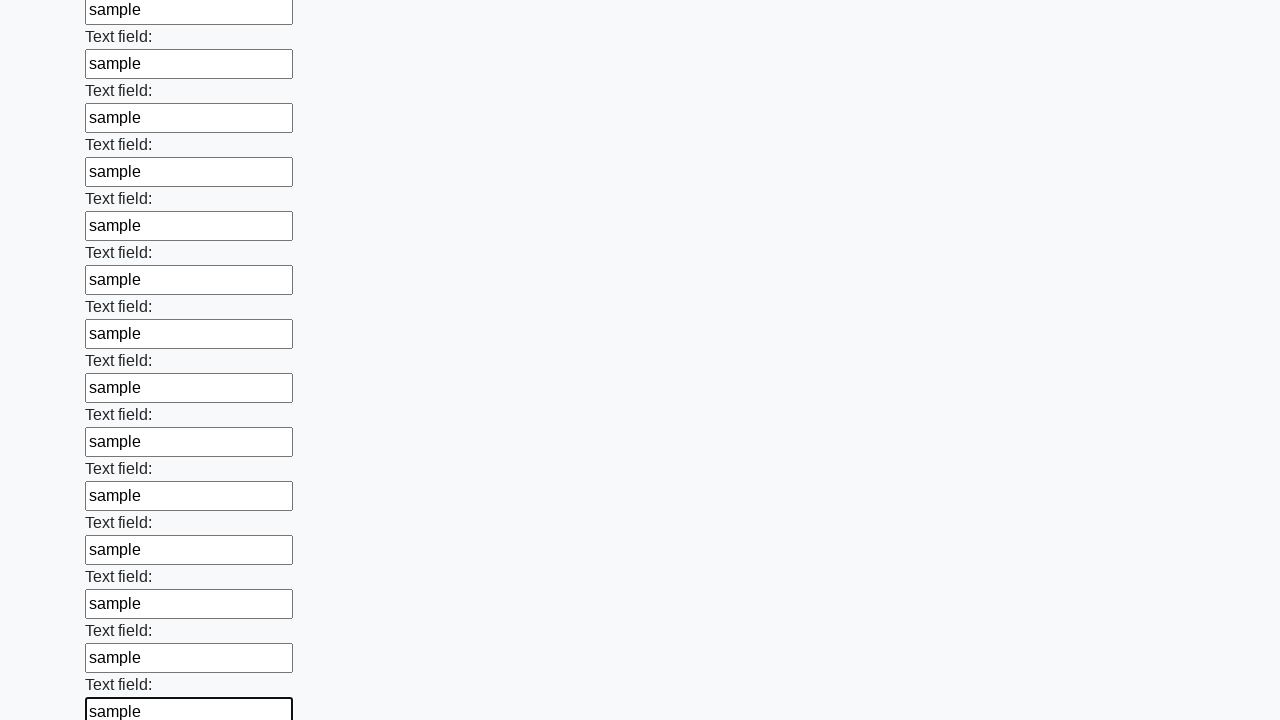

Filled remaining input field with 'sample' on input >> nth=46
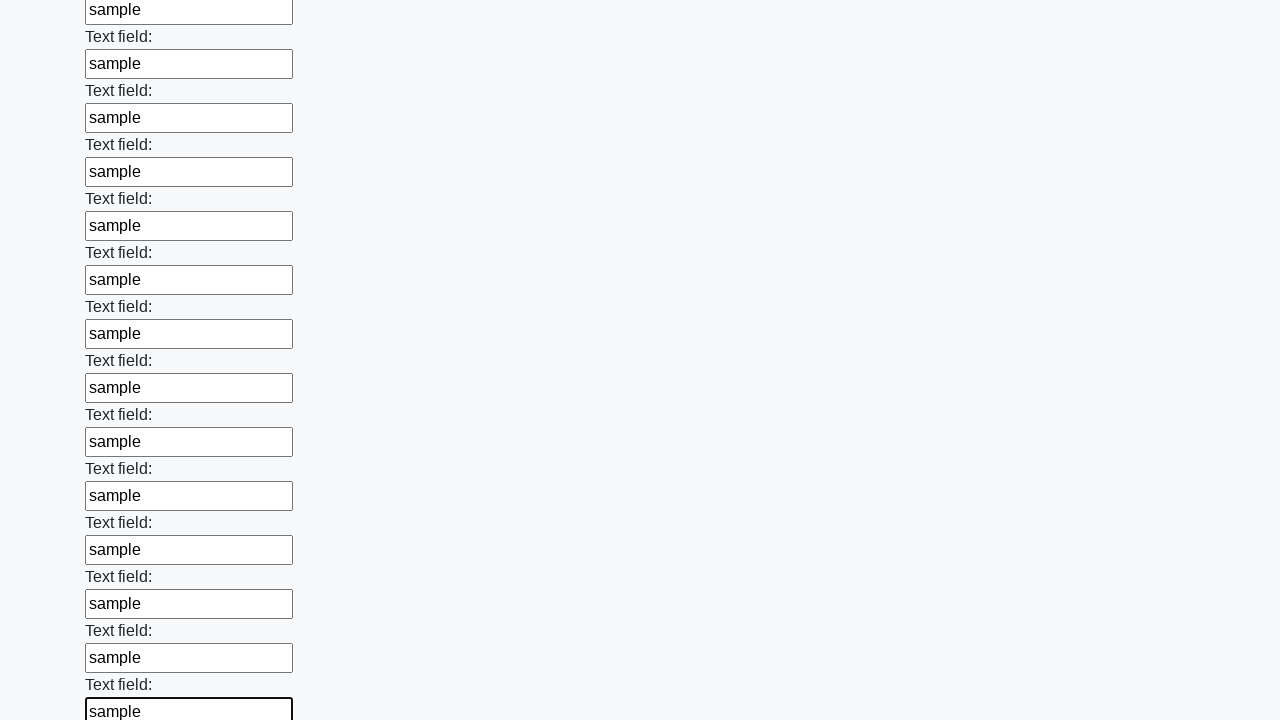

Filled remaining input field with 'sample' on input >> nth=47
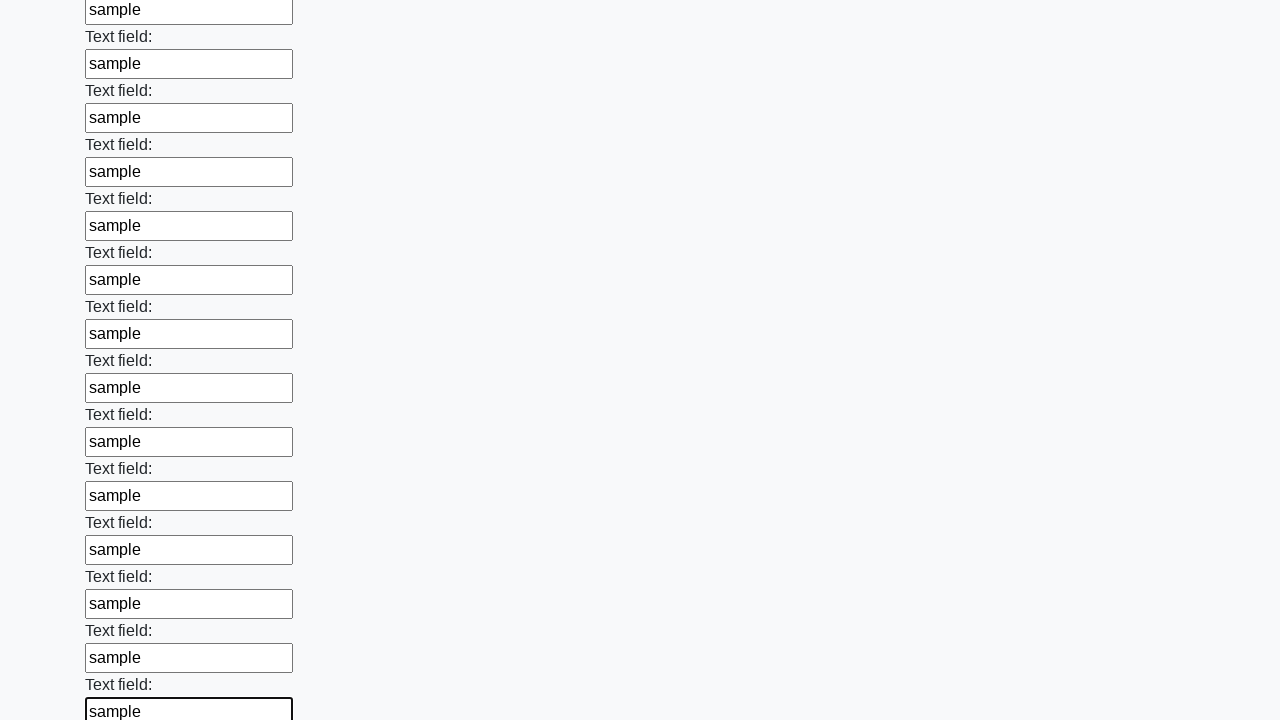

Filled remaining input field with 'sample' on input >> nth=48
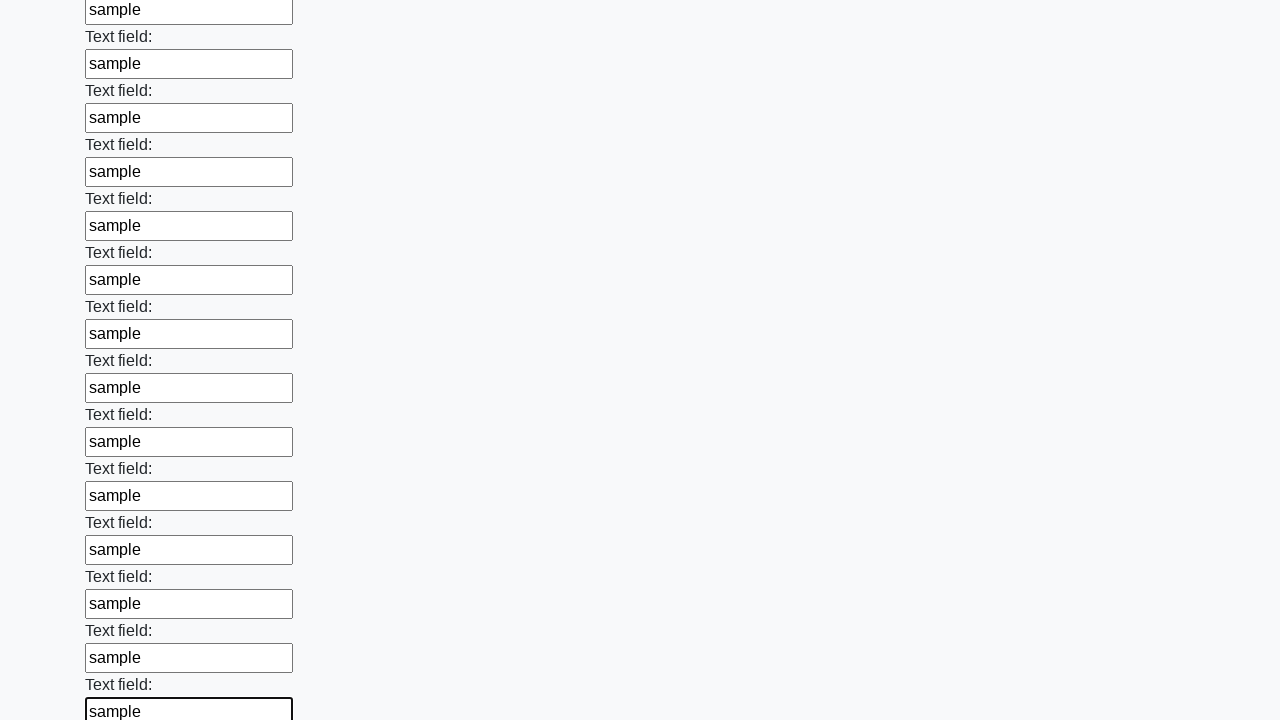

Filled remaining input field with 'sample' on input >> nth=49
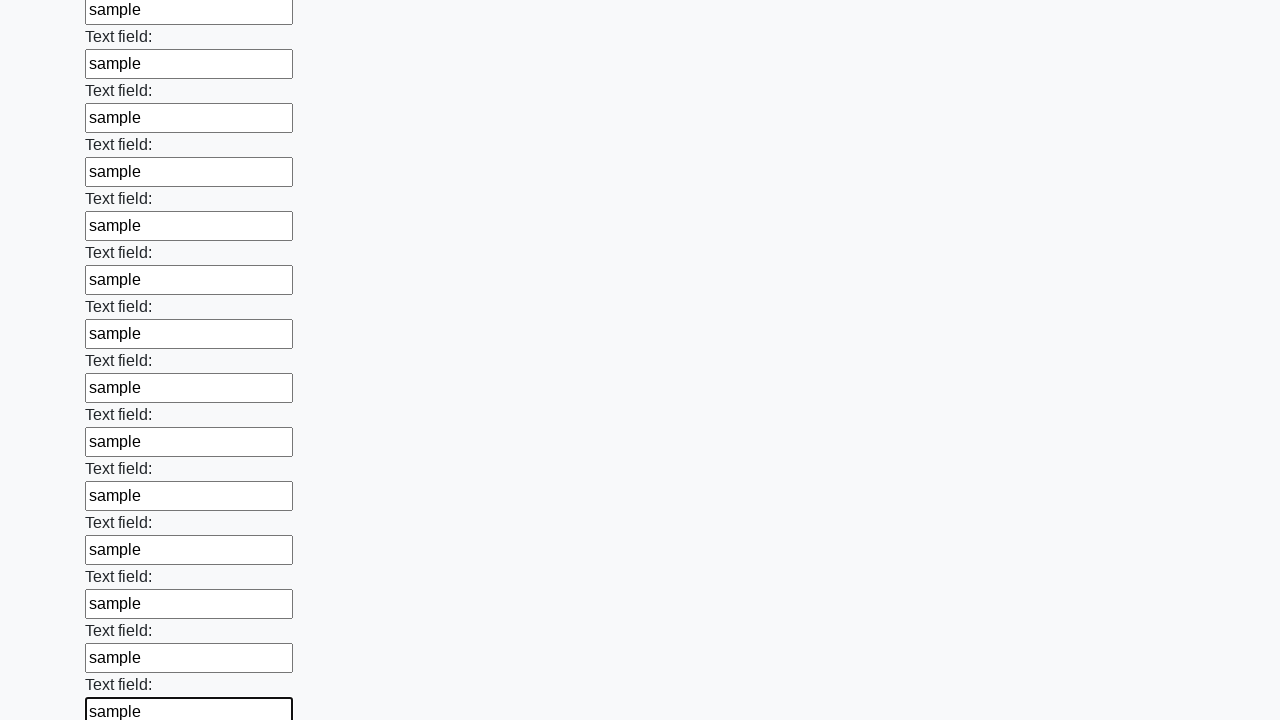

Filled remaining input field with 'sample' on input >> nth=50
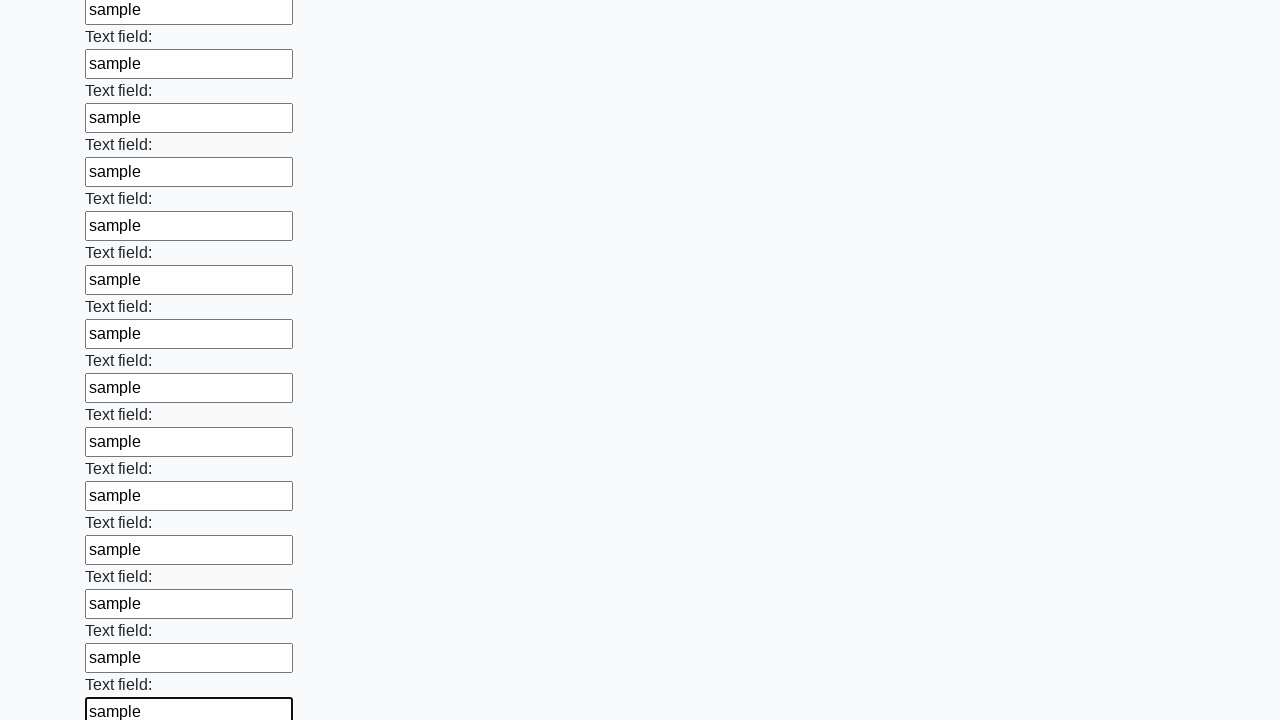

Filled remaining input field with 'sample' on input >> nth=51
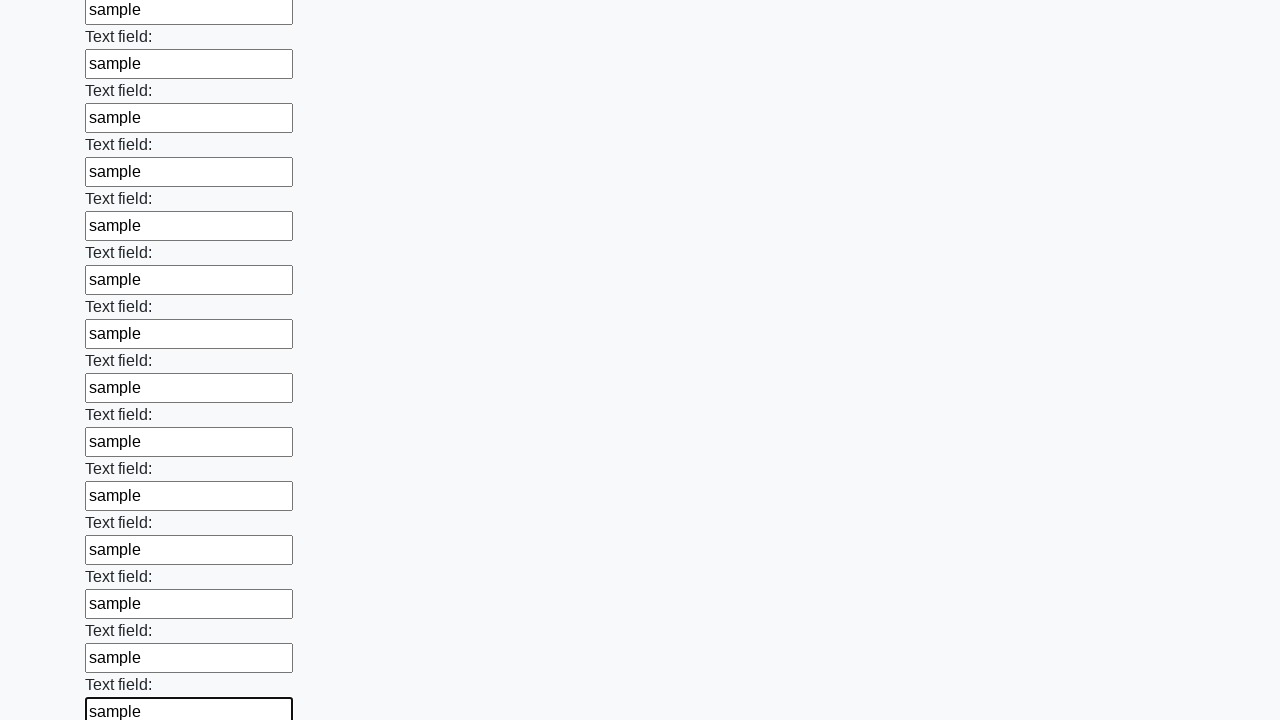

Filled remaining input field with 'sample' on input >> nth=52
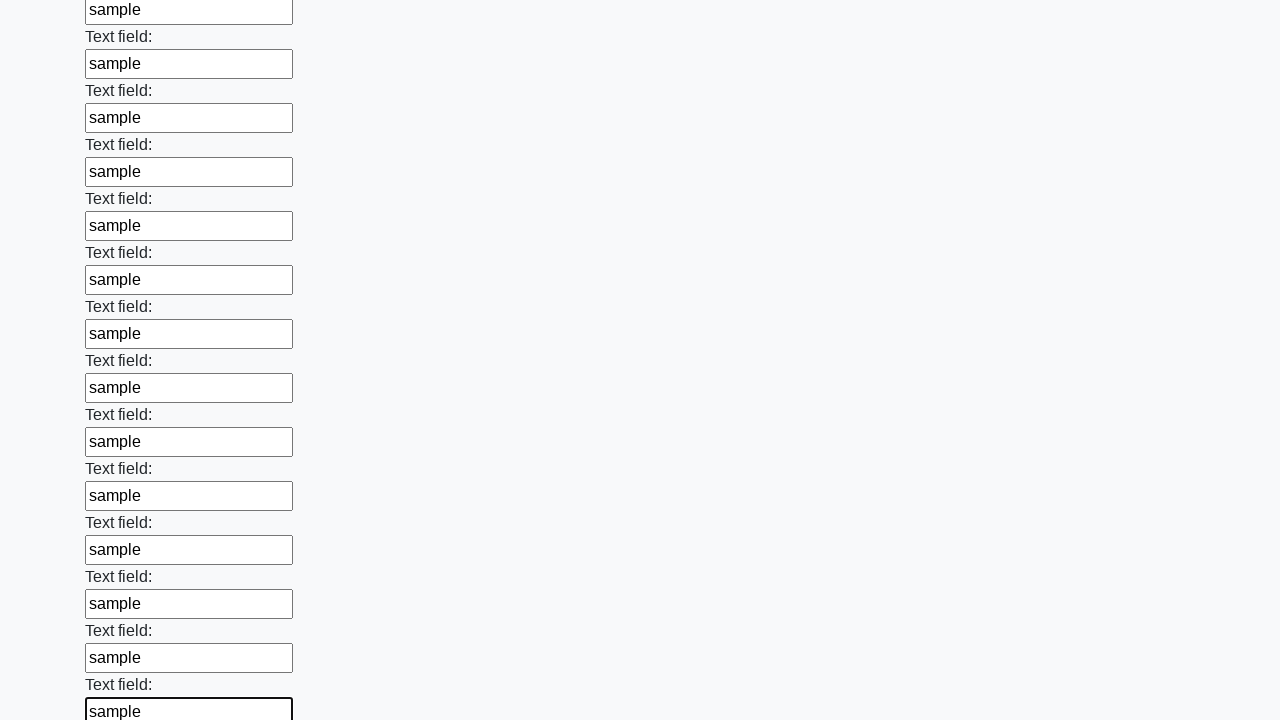

Filled remaining input field with 'sample' on input >> nth=53
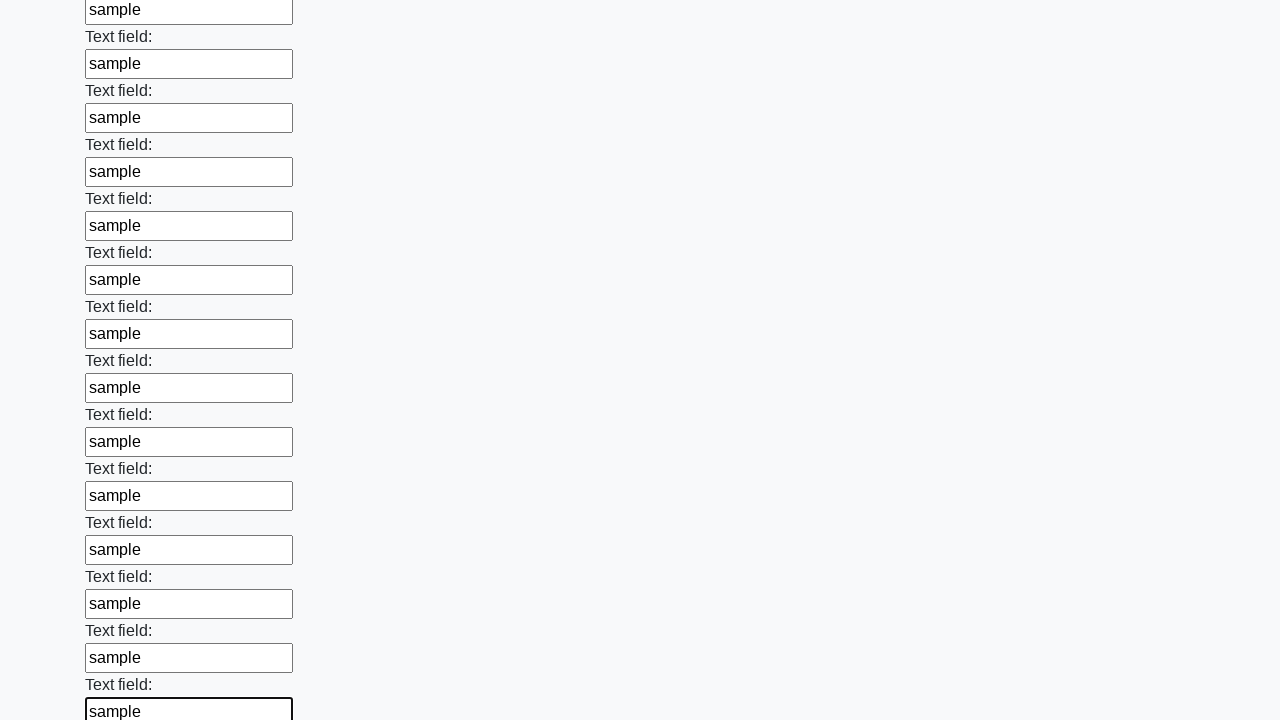

Filled remaining input field with 'sample' on input >> nth=54
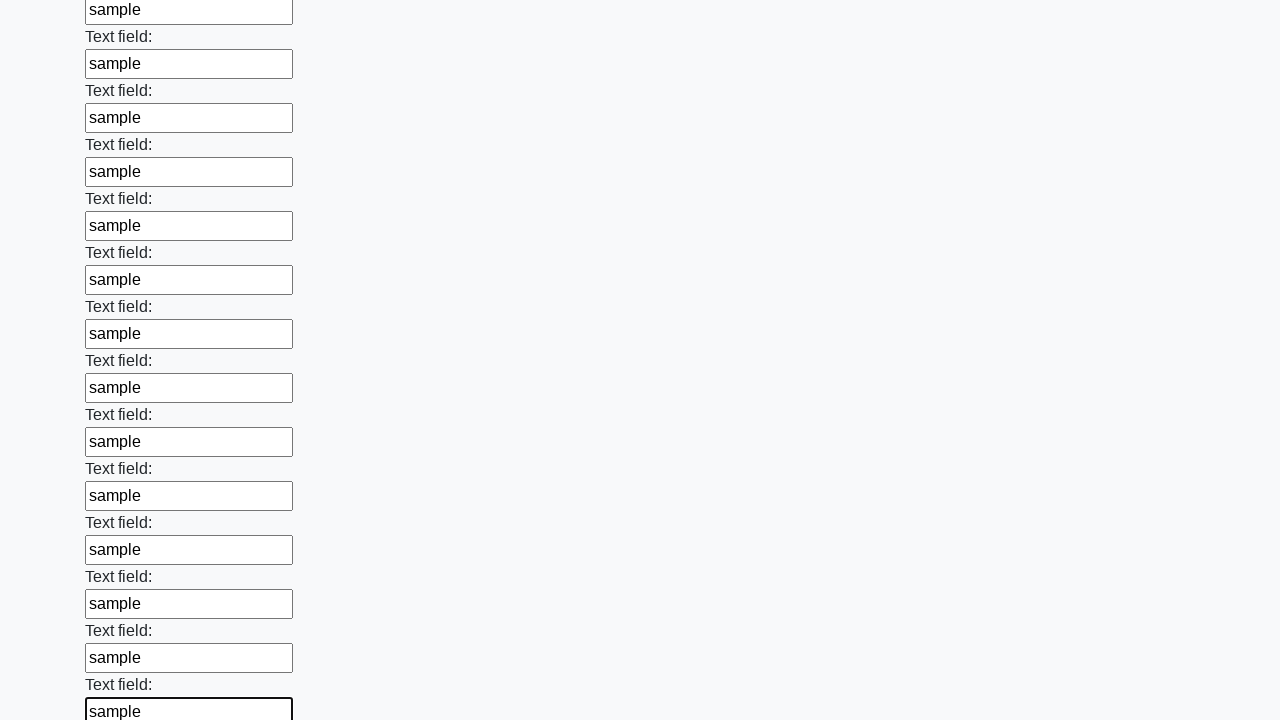

Filled remaining input field with 'sample' on input >> nth=55
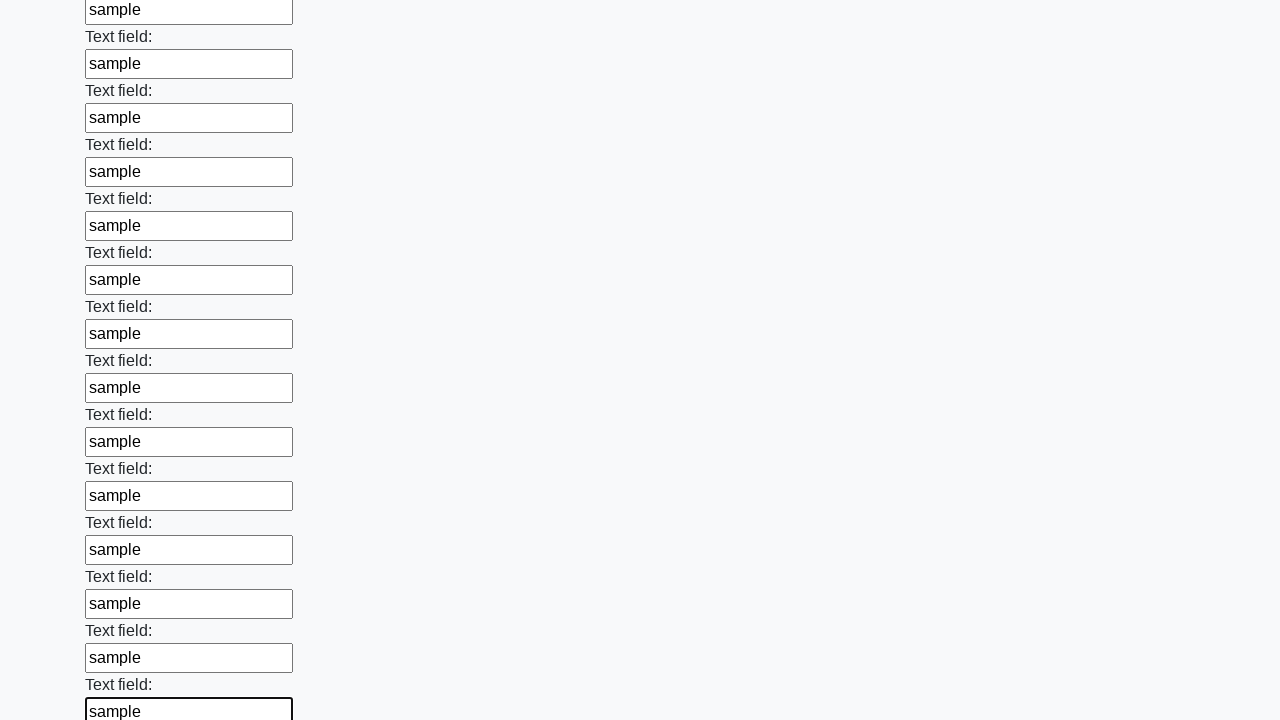

Filled remaining input field with 'sample' on input >> nth=56
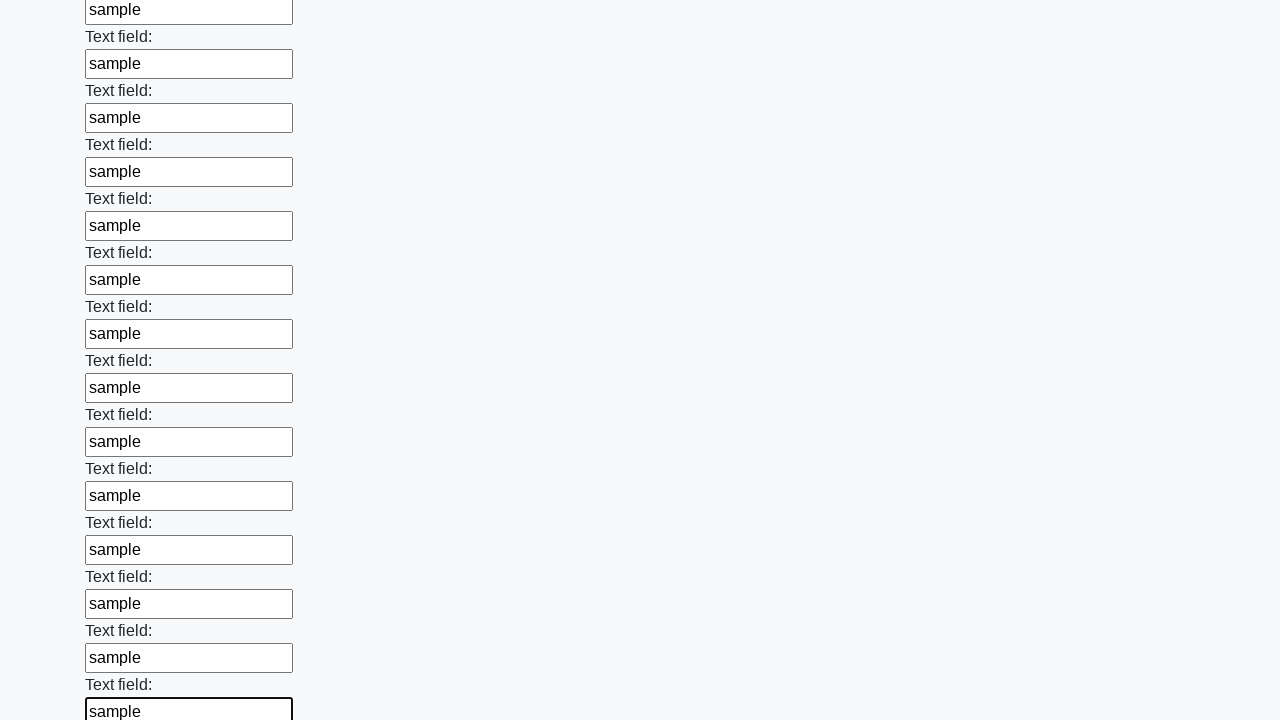

Filled remaining input field with 'sample' on input >> nth=57
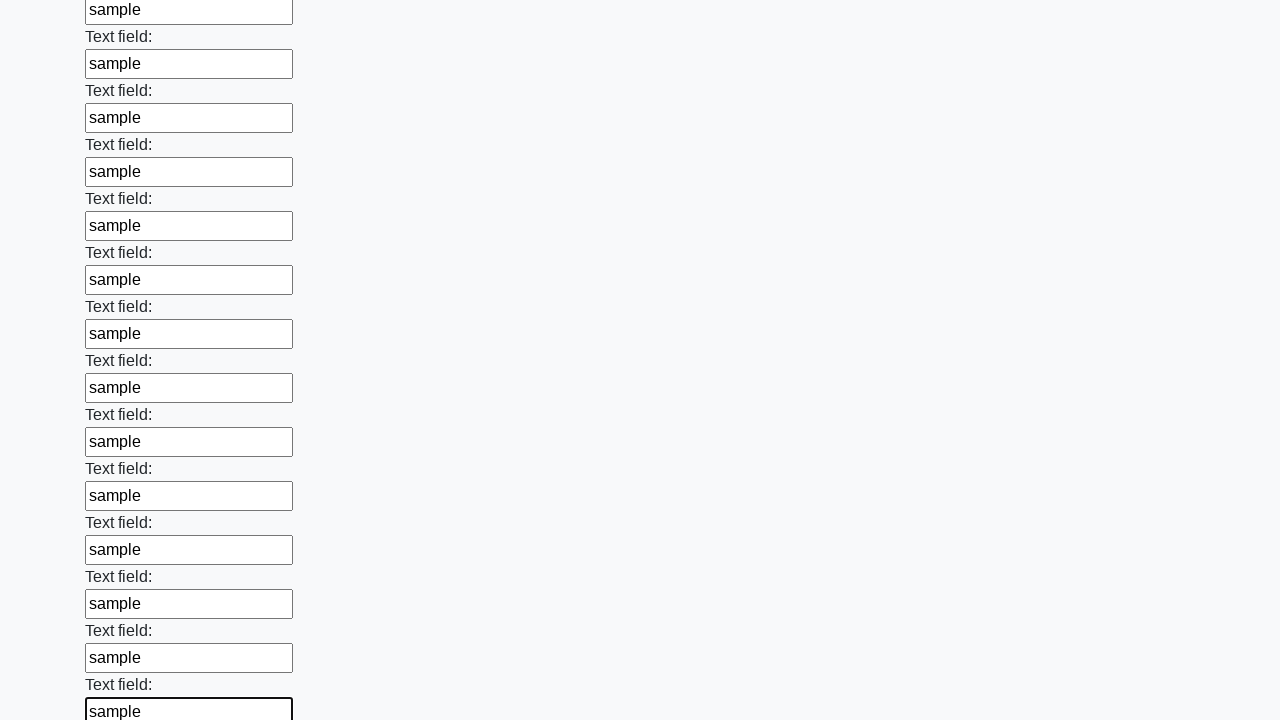

Filled remaining input field with 'sample' on input >> nth=58
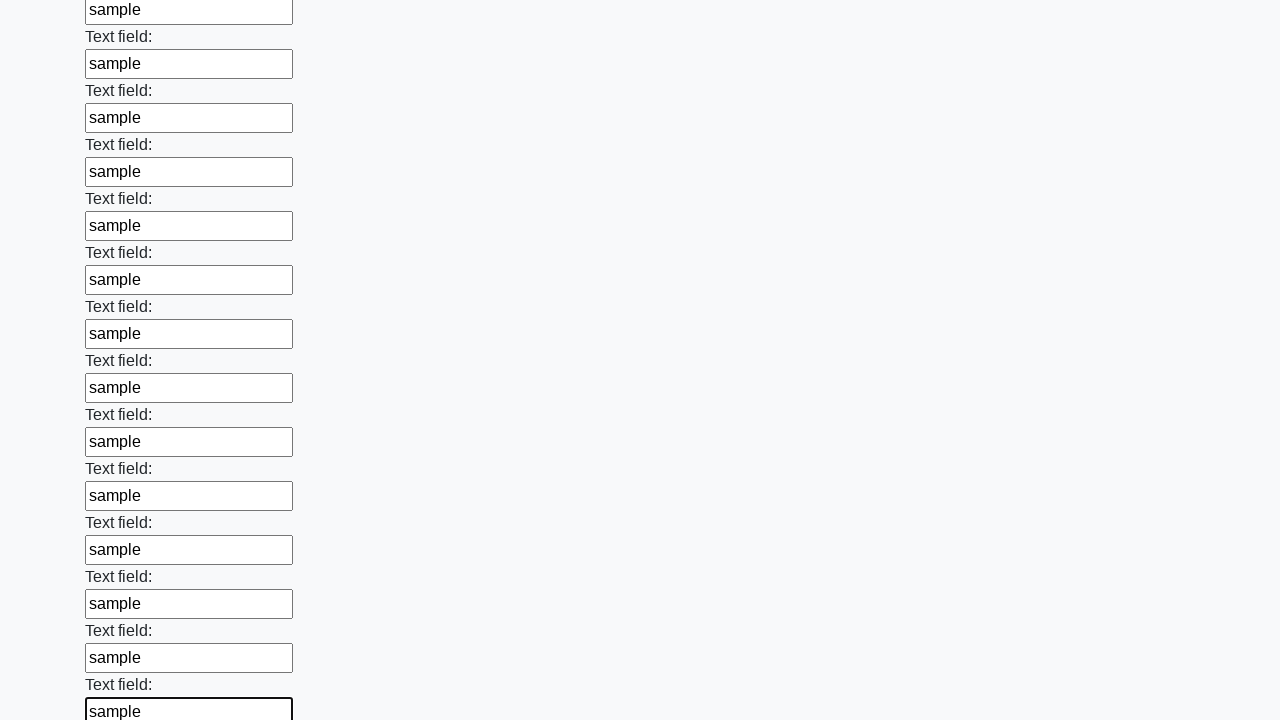

Filled remaining input field with 'sample' on input >> nth=59
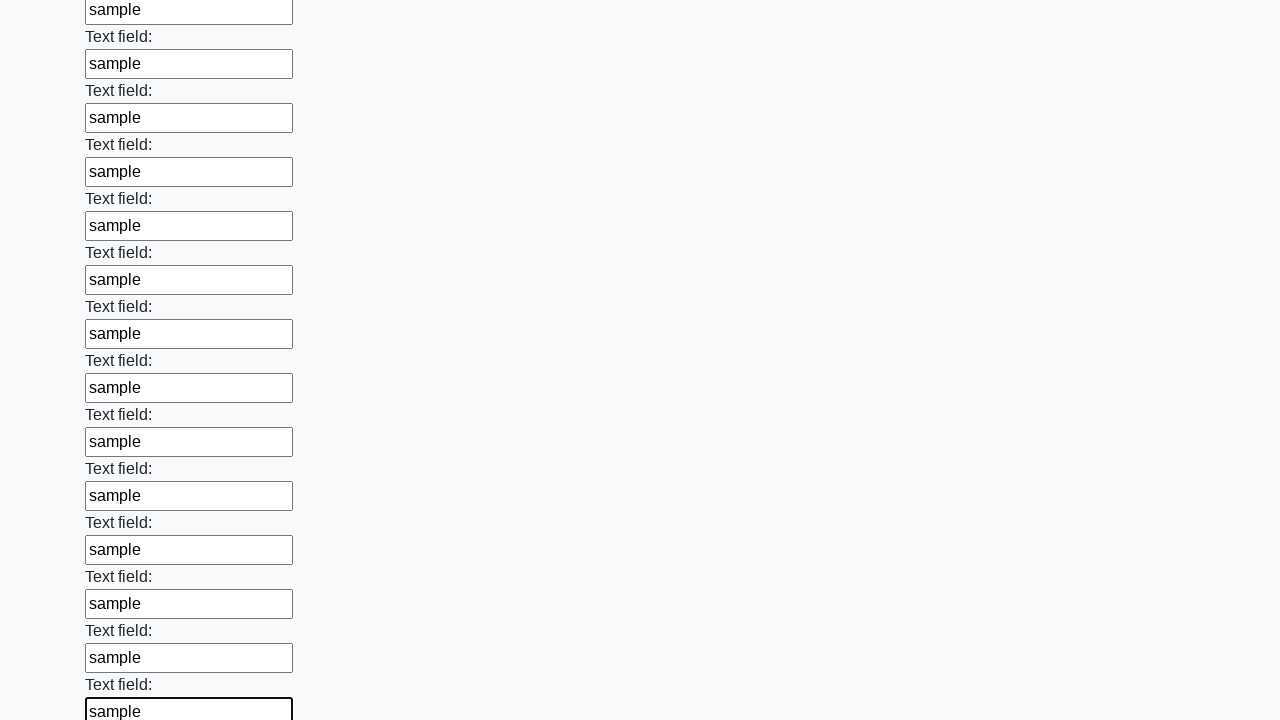

Filled remaining input field with 'sample' on input >> nth=60
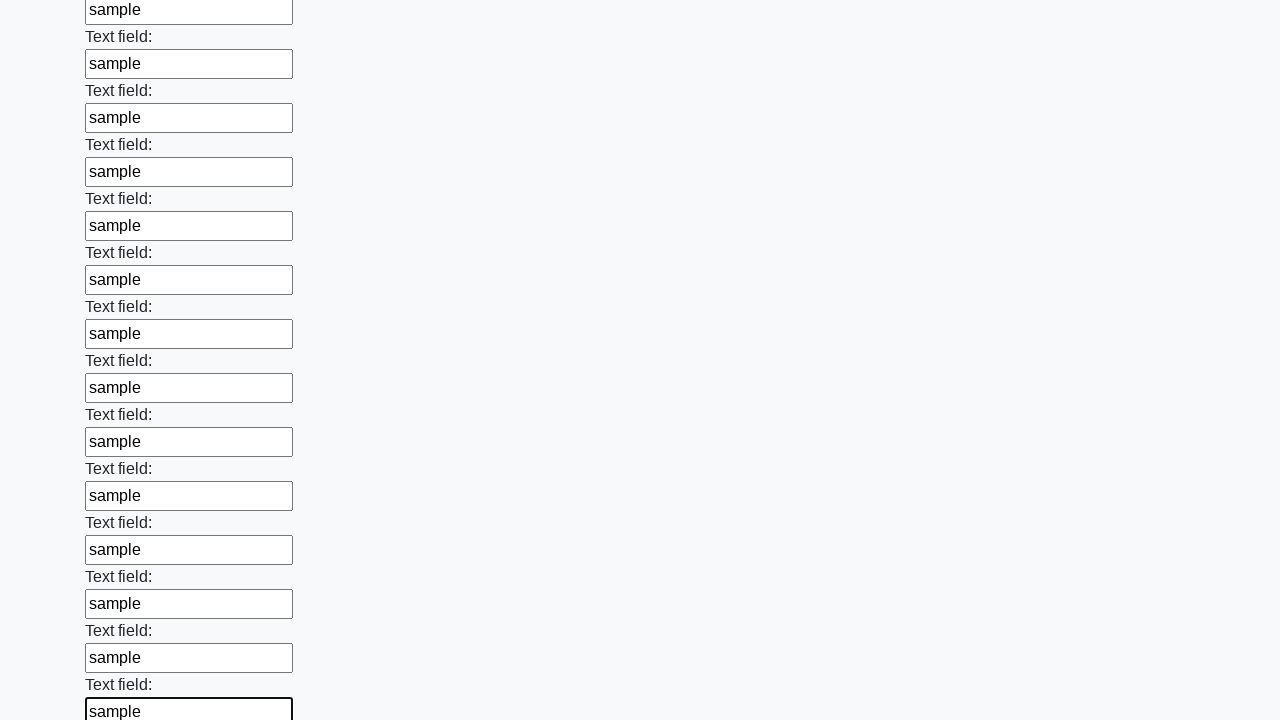

Filled remaining input field with 'sample' on input >> nth=61
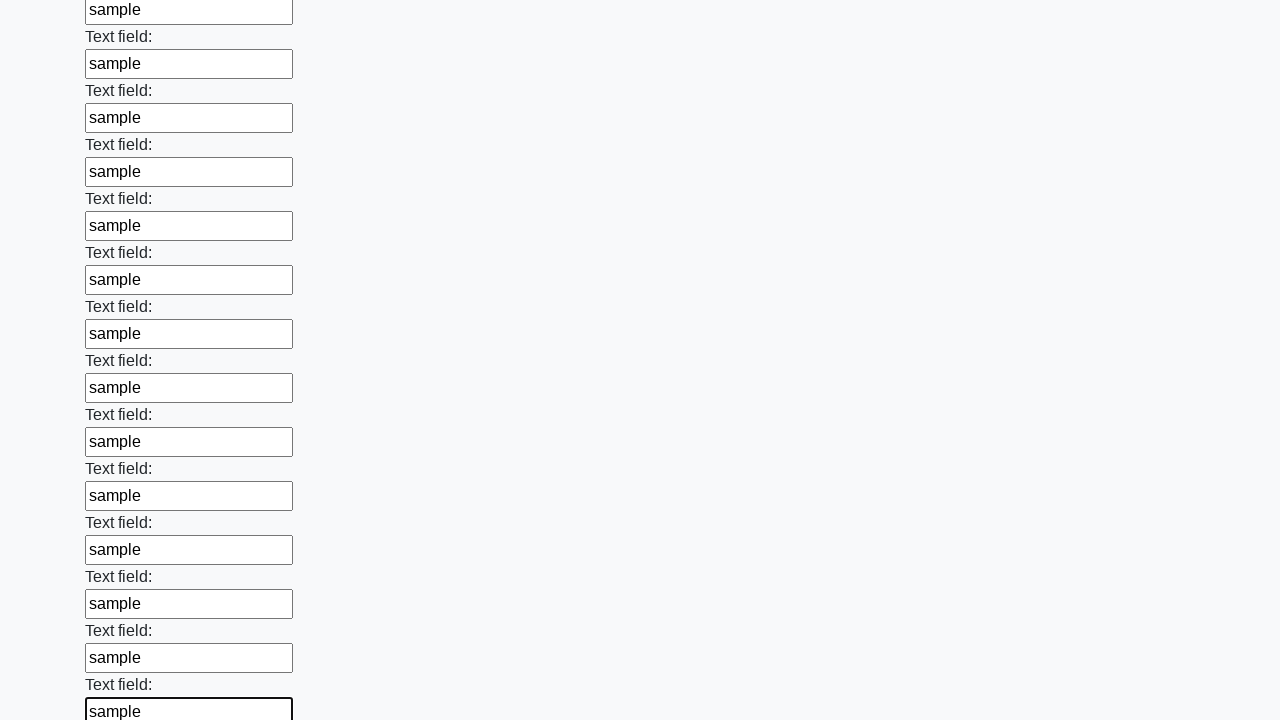

Filled remaining input field with 'sample' on input >> nth=62
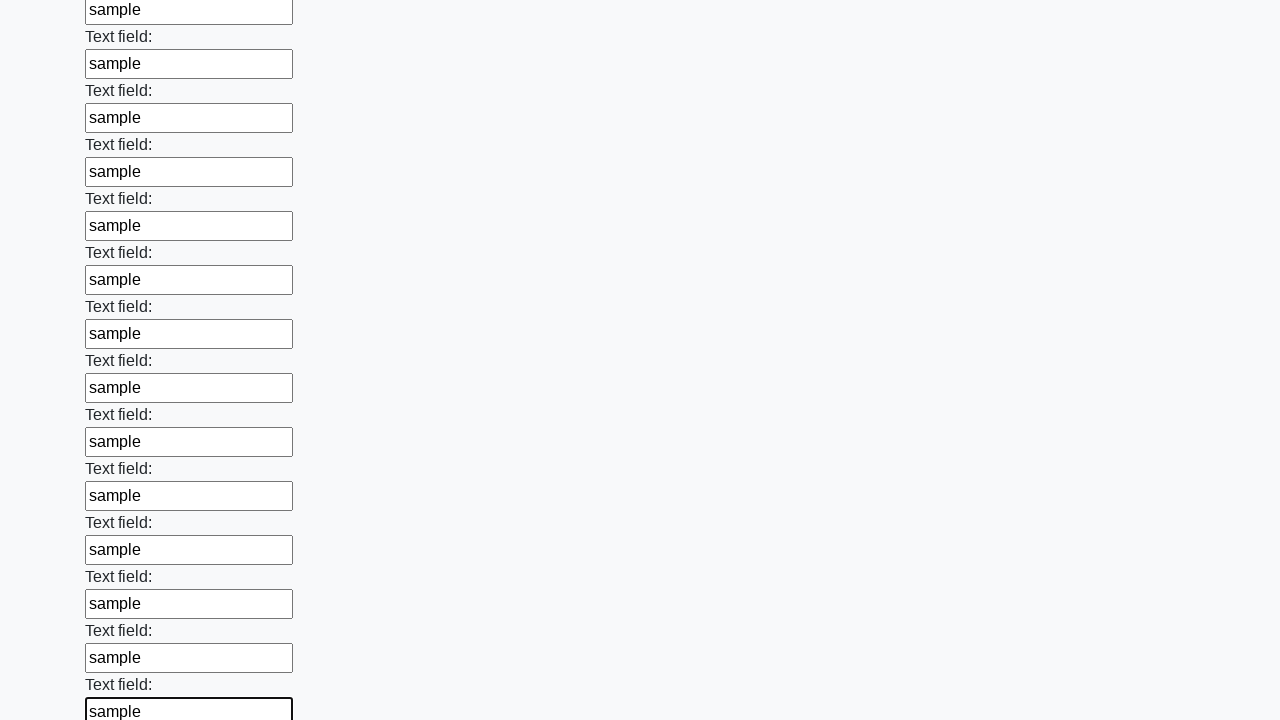

Filled remaining input field with 'sample' on input >> nth=63
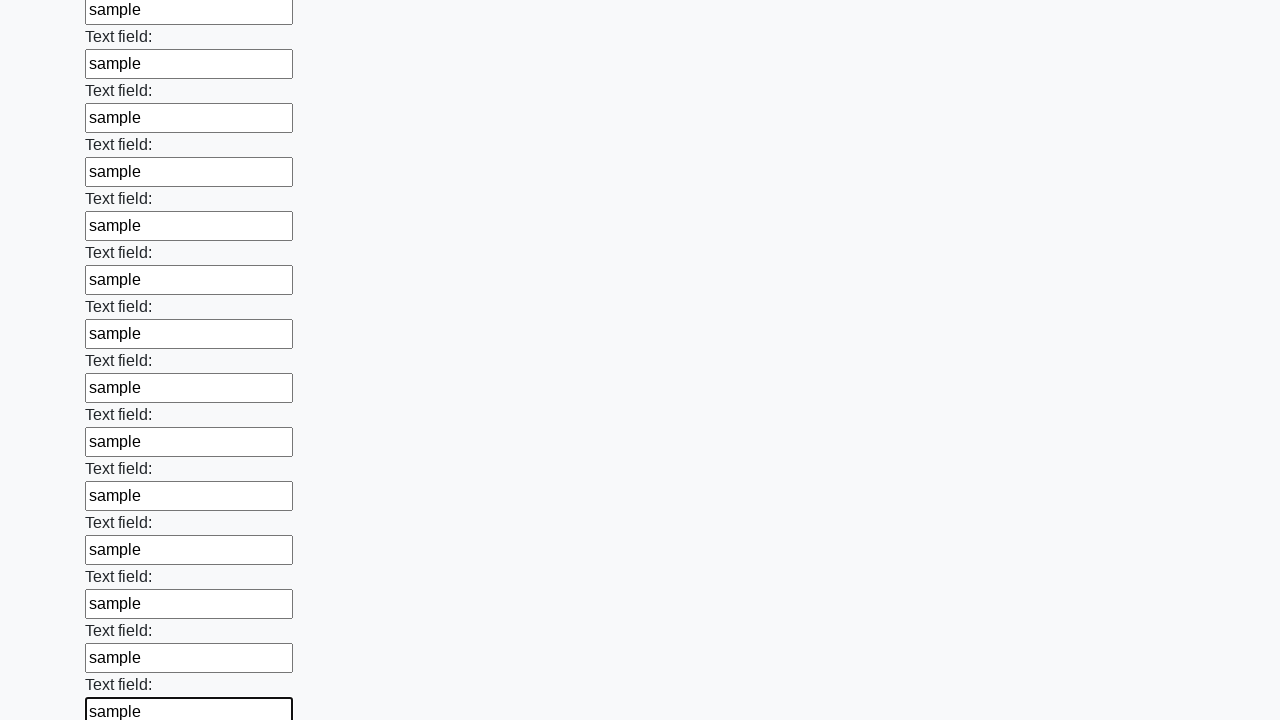

Filled remaining input field with 'sample' on input >> nth=64
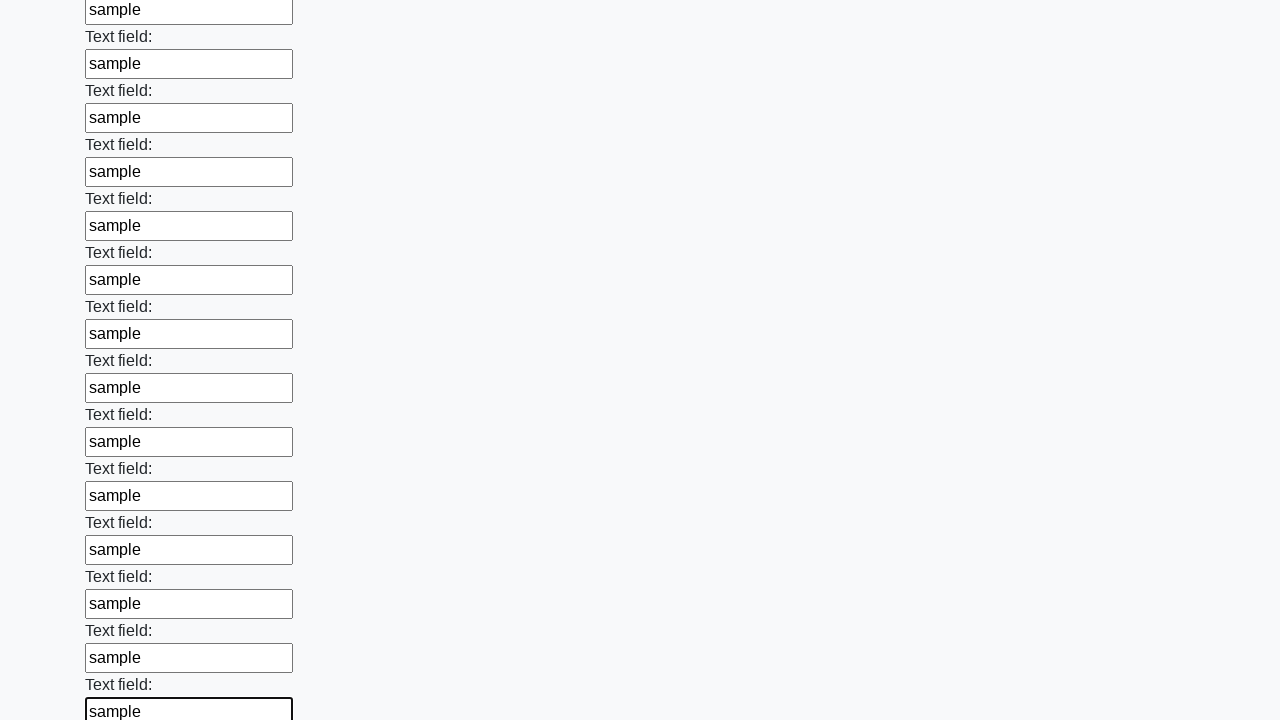

Filled remaining input field with 'sample' on input >> nth=65
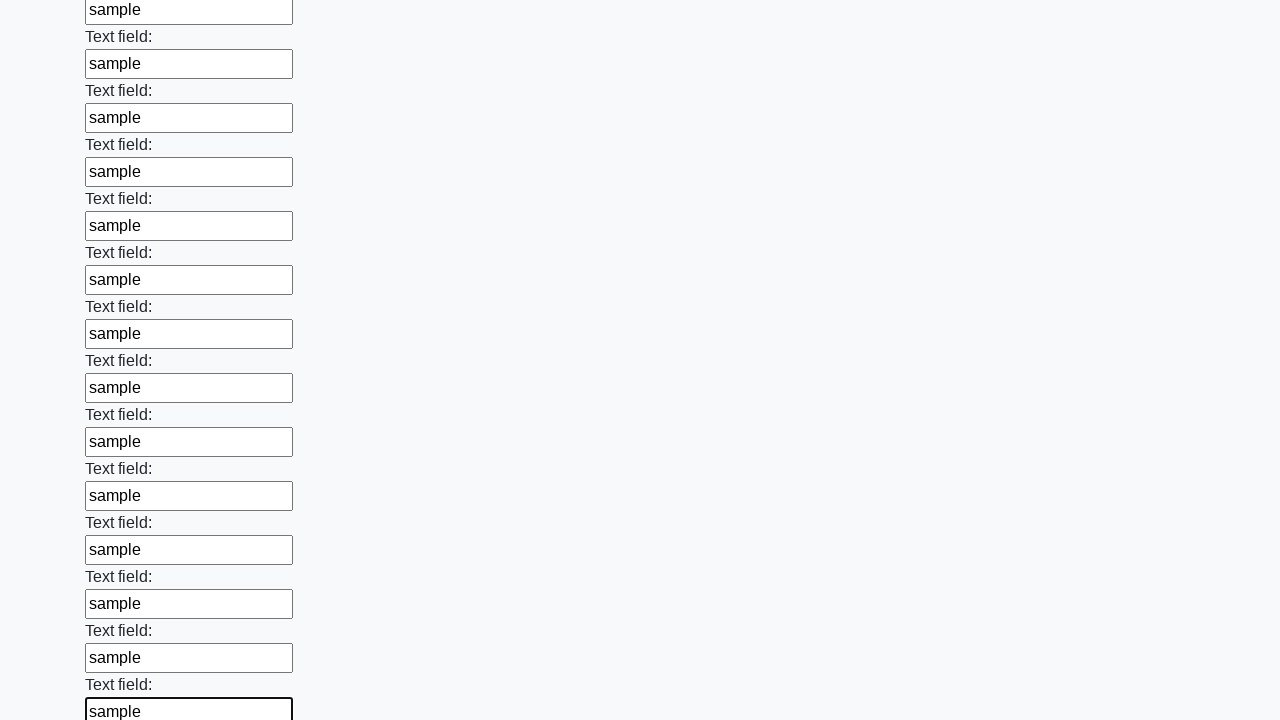

Filled remaining input field with 'sample' on input >> nth=66
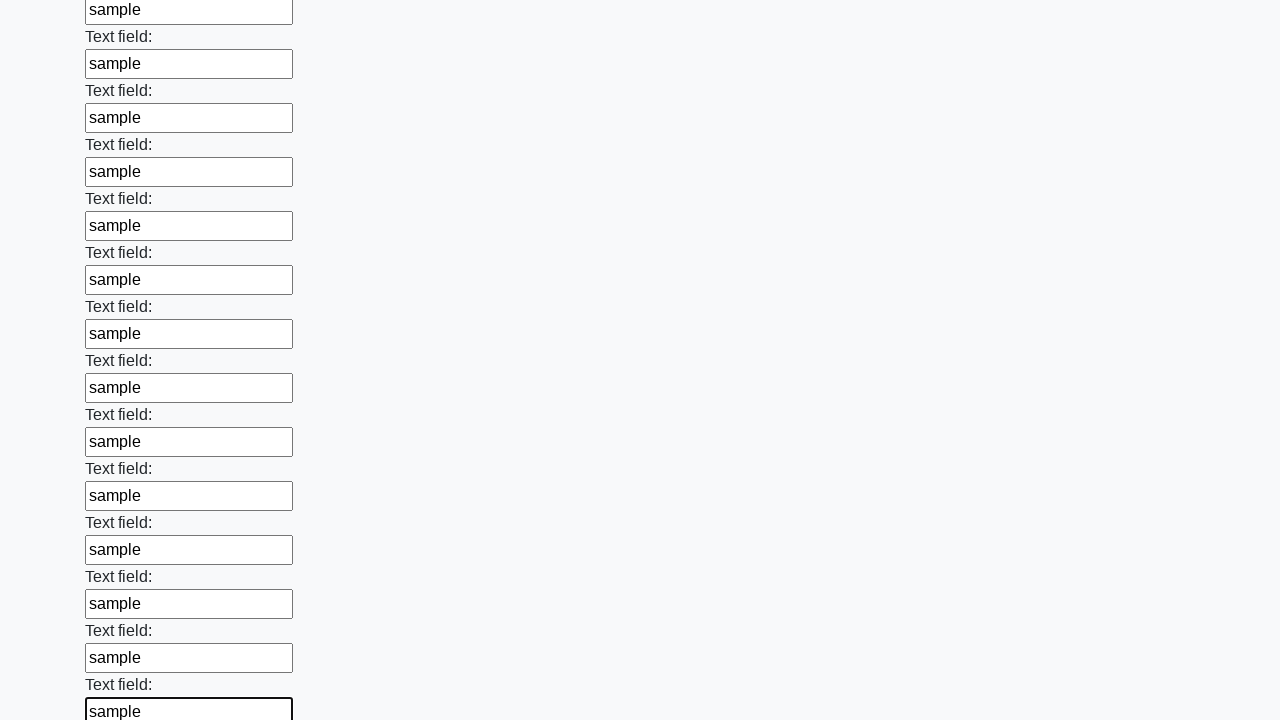

Filled remaining input field with 'sample' on input >> nth=67
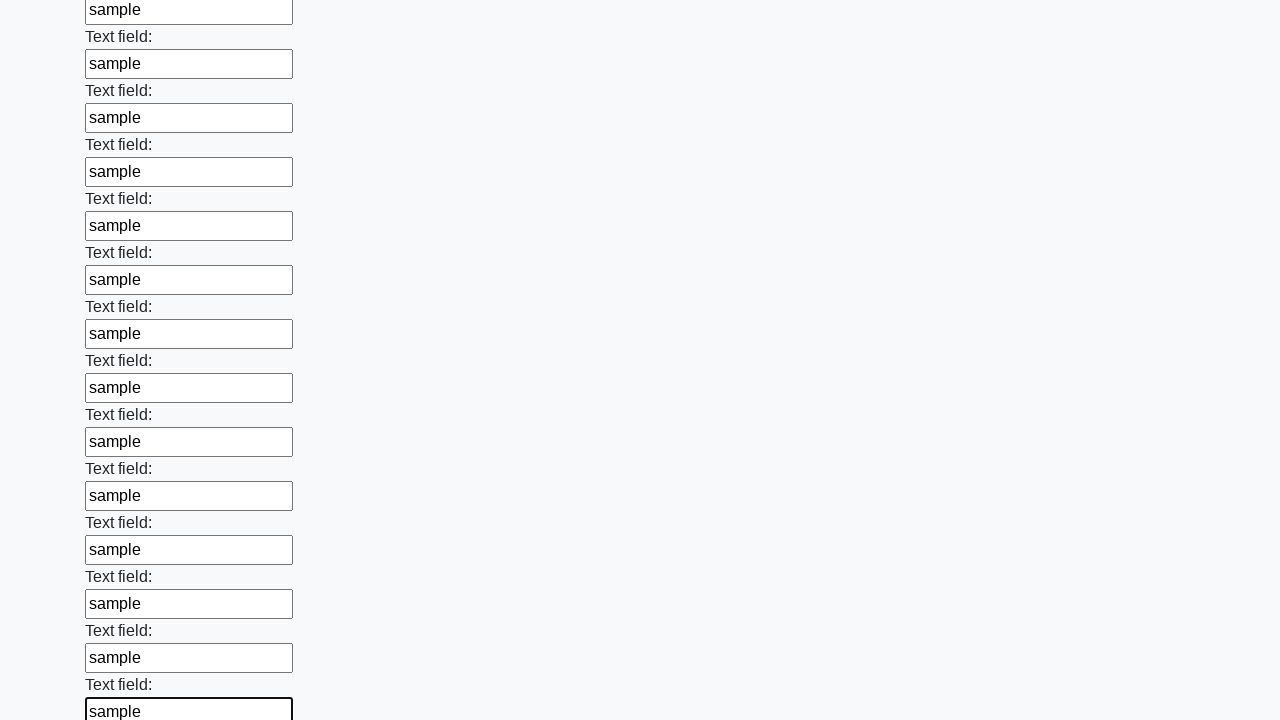

Filled remaining input field with 'sample' on input >> nth=68
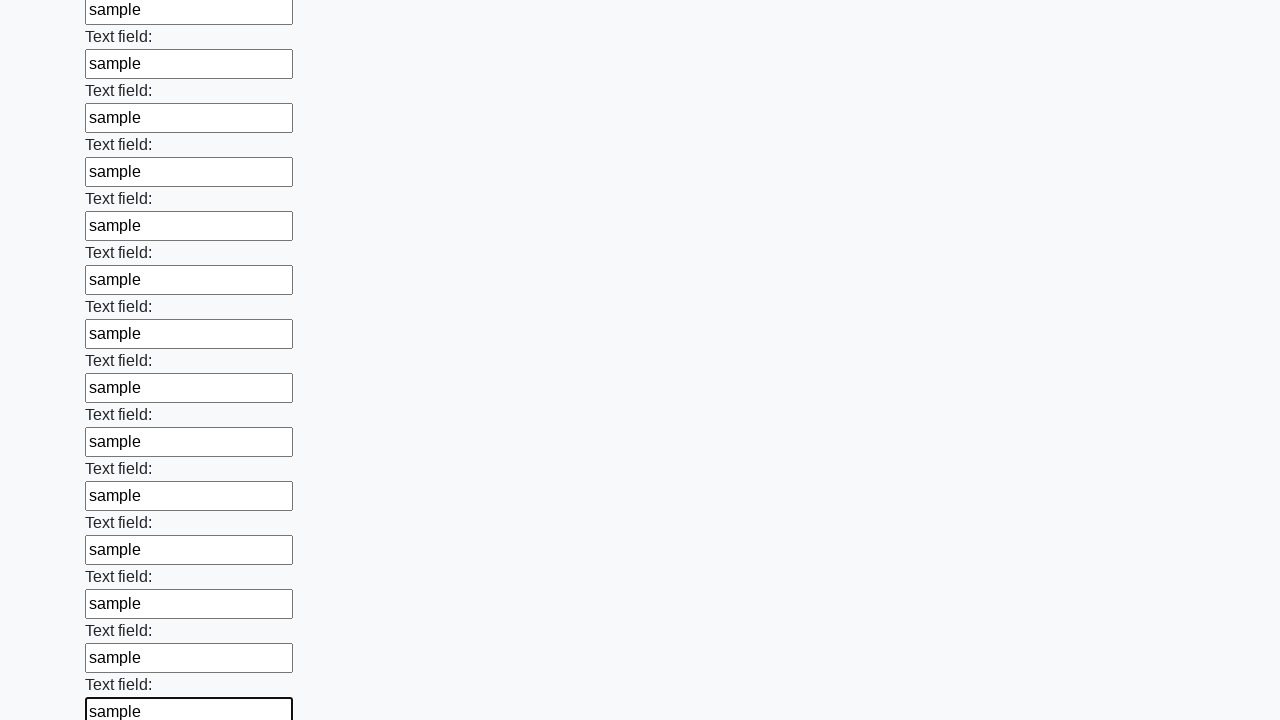

Filled remaining input field with 'sample' on input >> nth=69
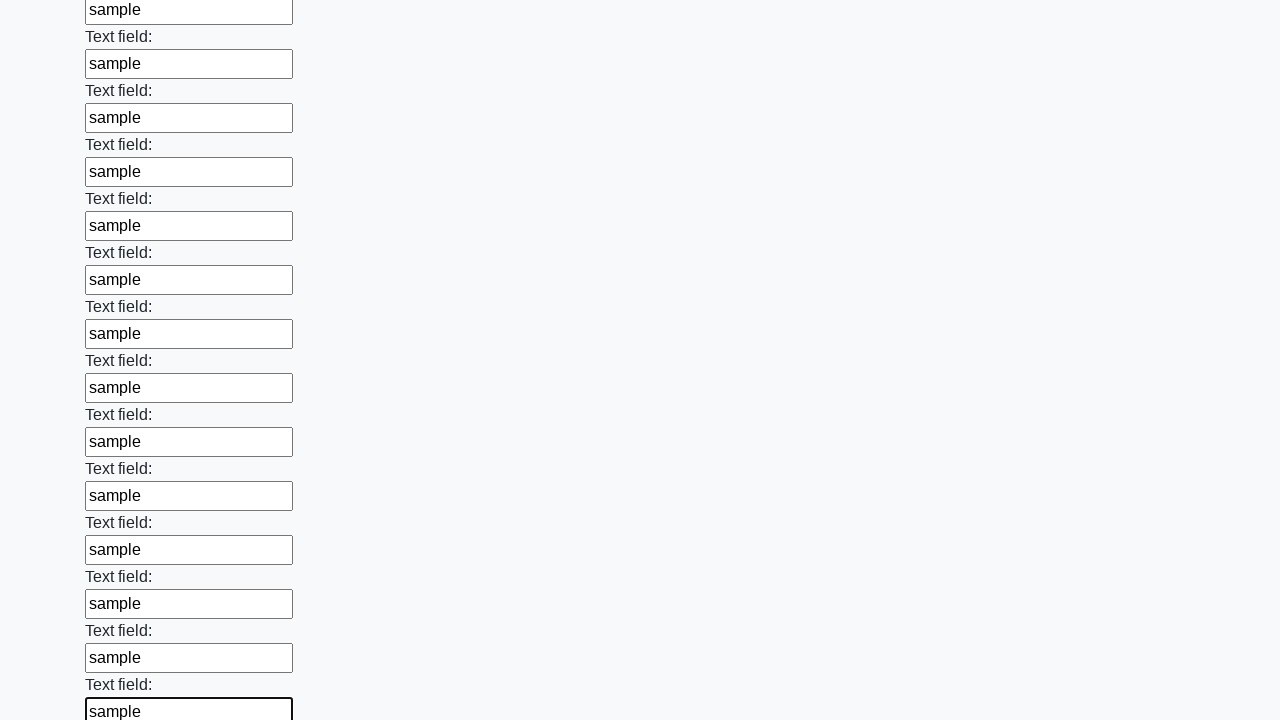

Filled remaining input field with 'sample' on input >> nth=70
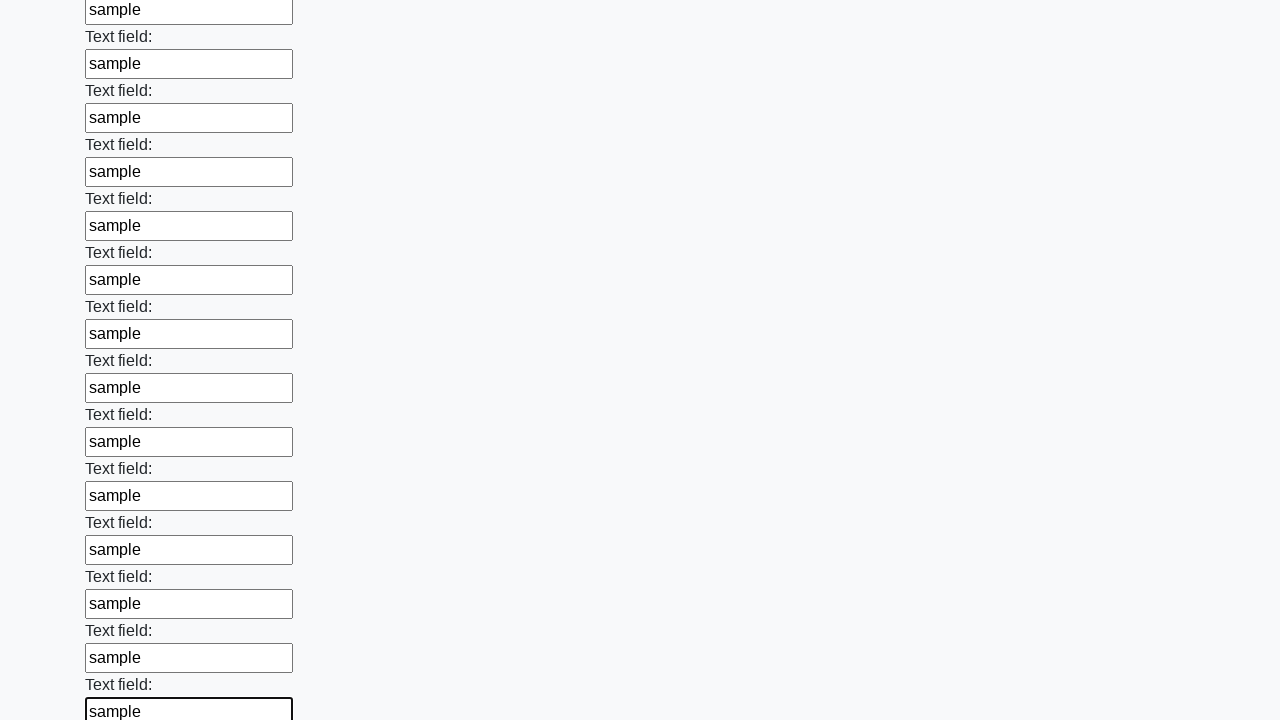

Filled remaining input field with 'sample' on input >> nth=71
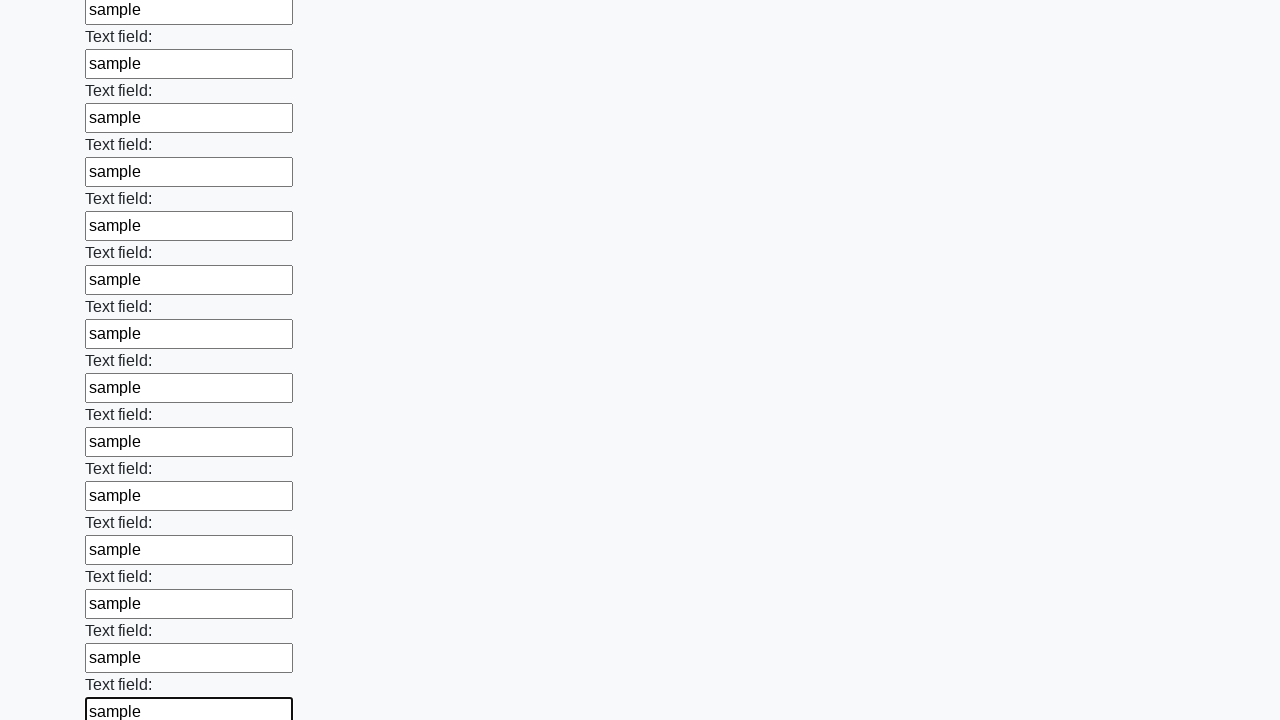

Filled remaining input field with 'sample' on input >> nth=72
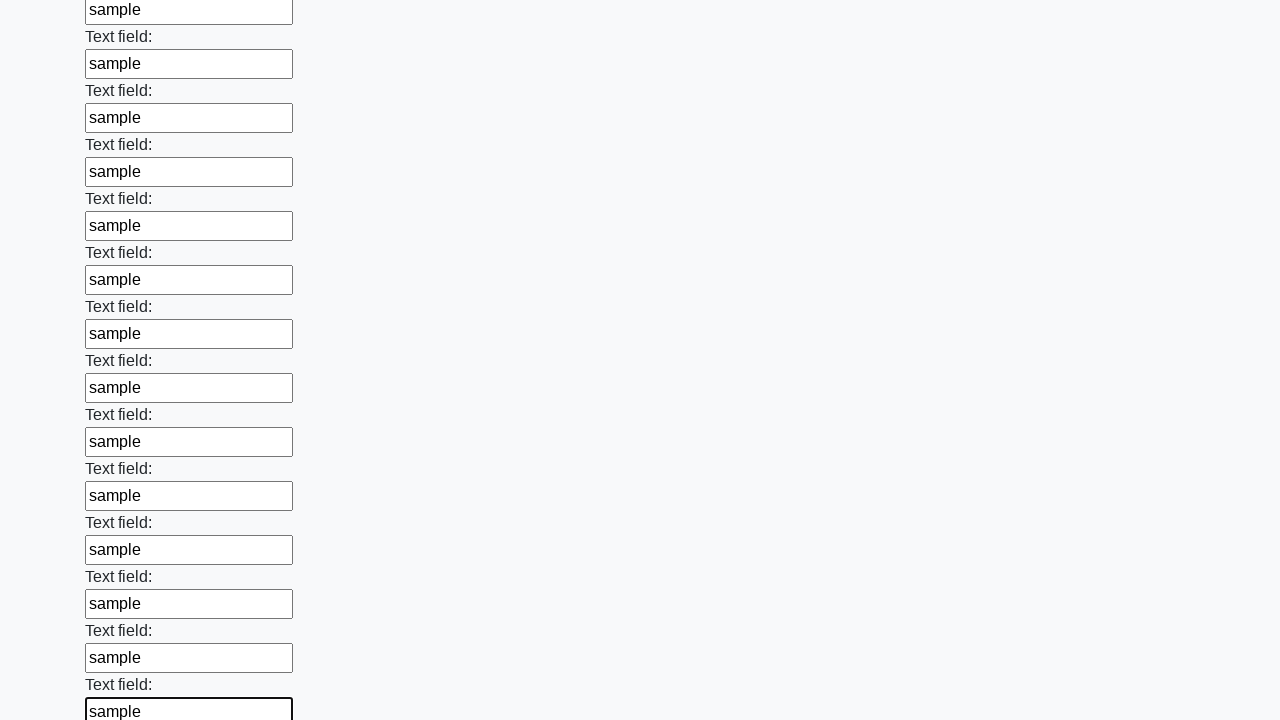

Filled remaining input field with 'sample' on input >> nth=73
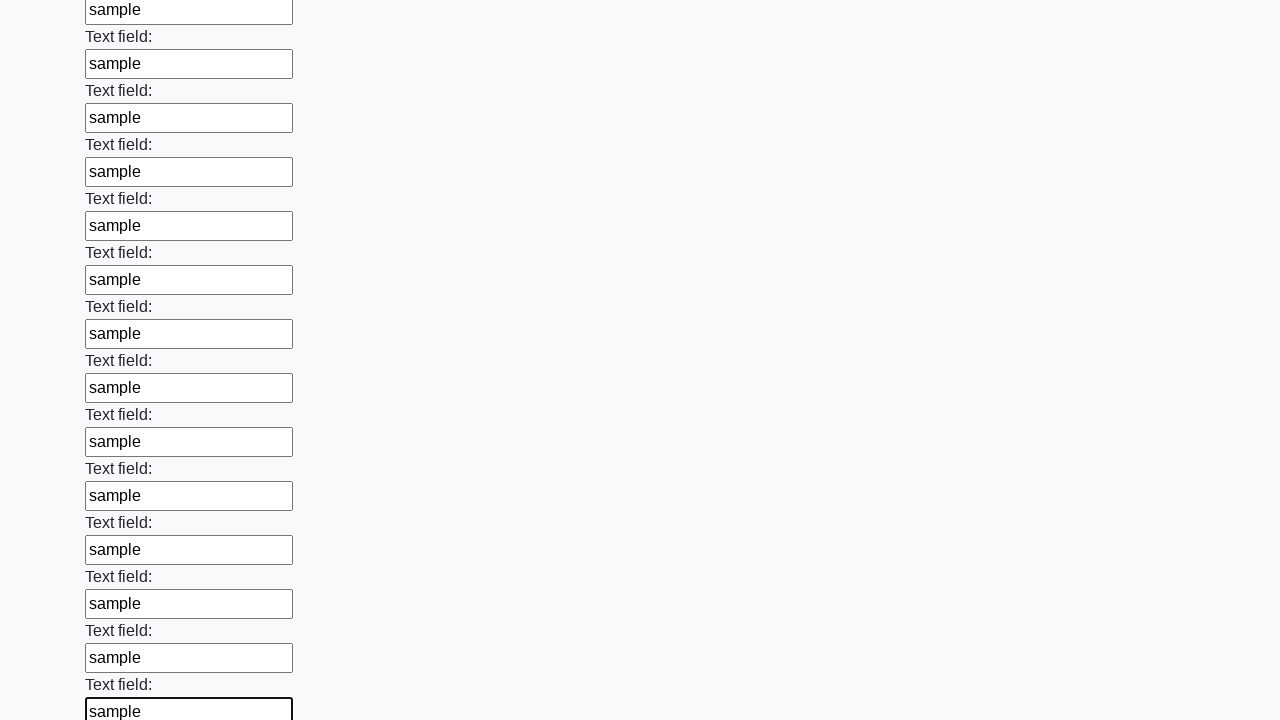

Filled remaining input field with 'sample' on input >> nth=74
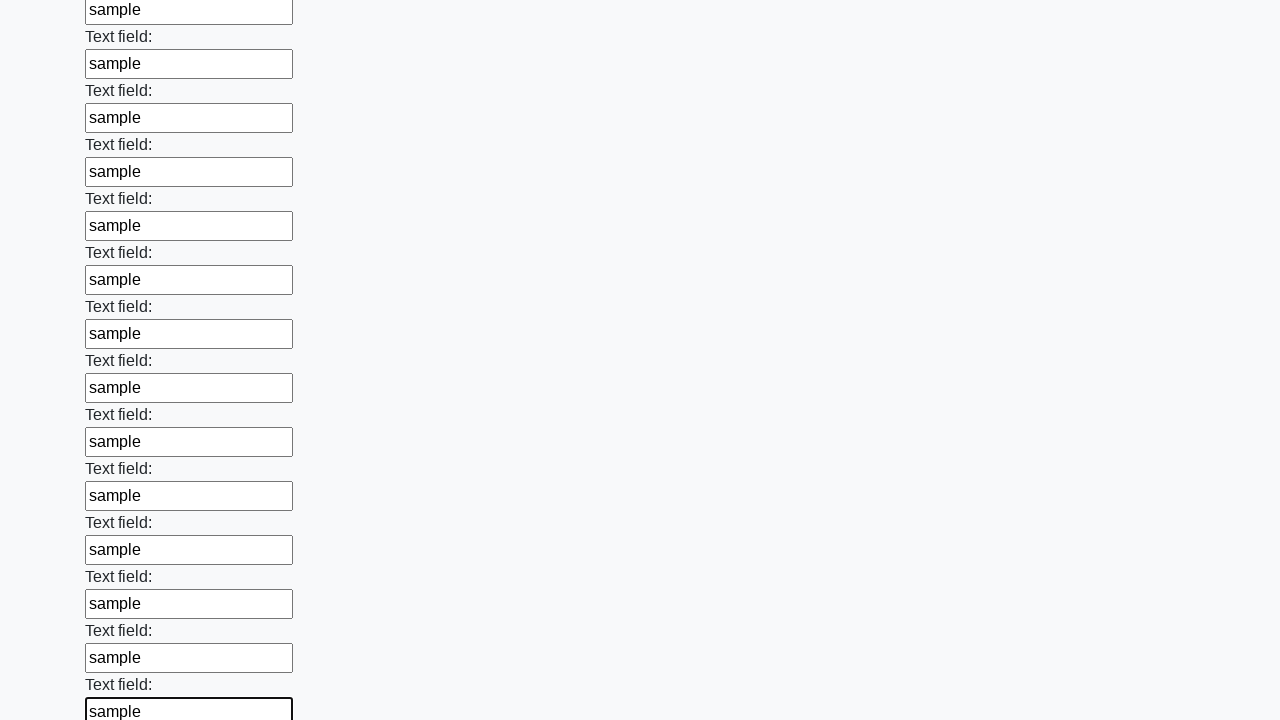

Filled remaining input field with 'sample' on input >> nth=75
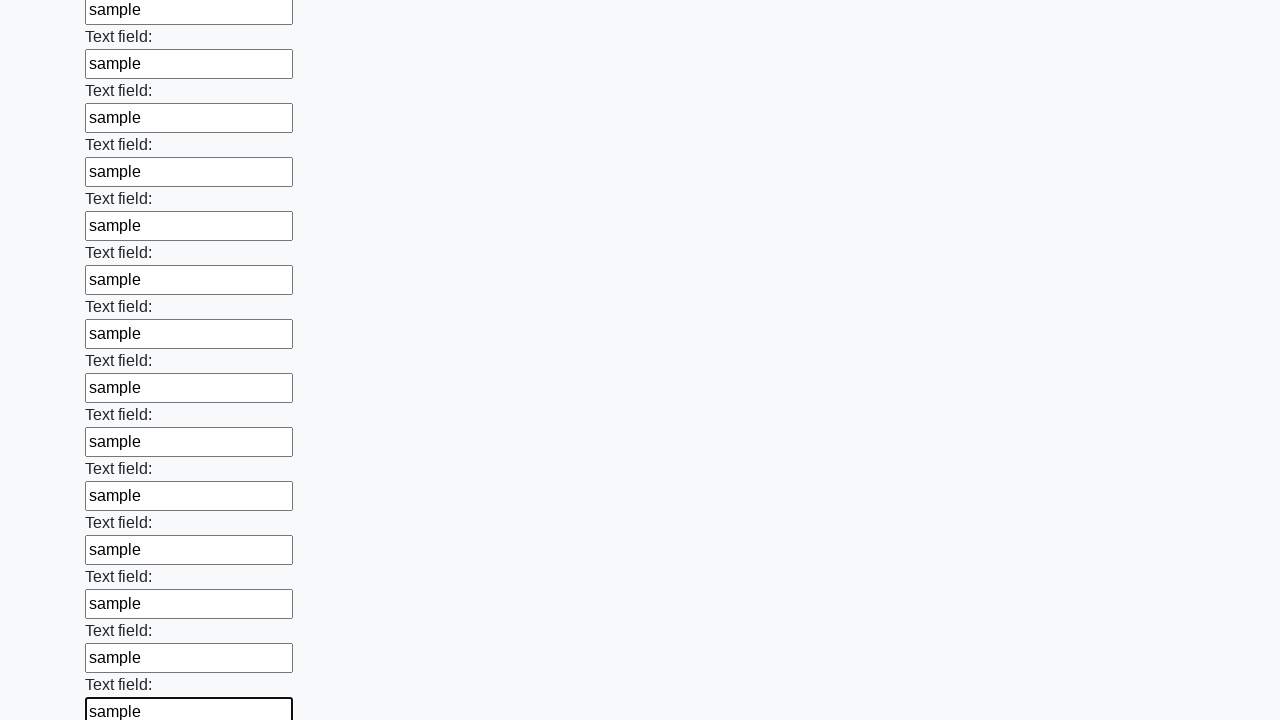

Filled remaining input field with 'sample' on input >> nth=76
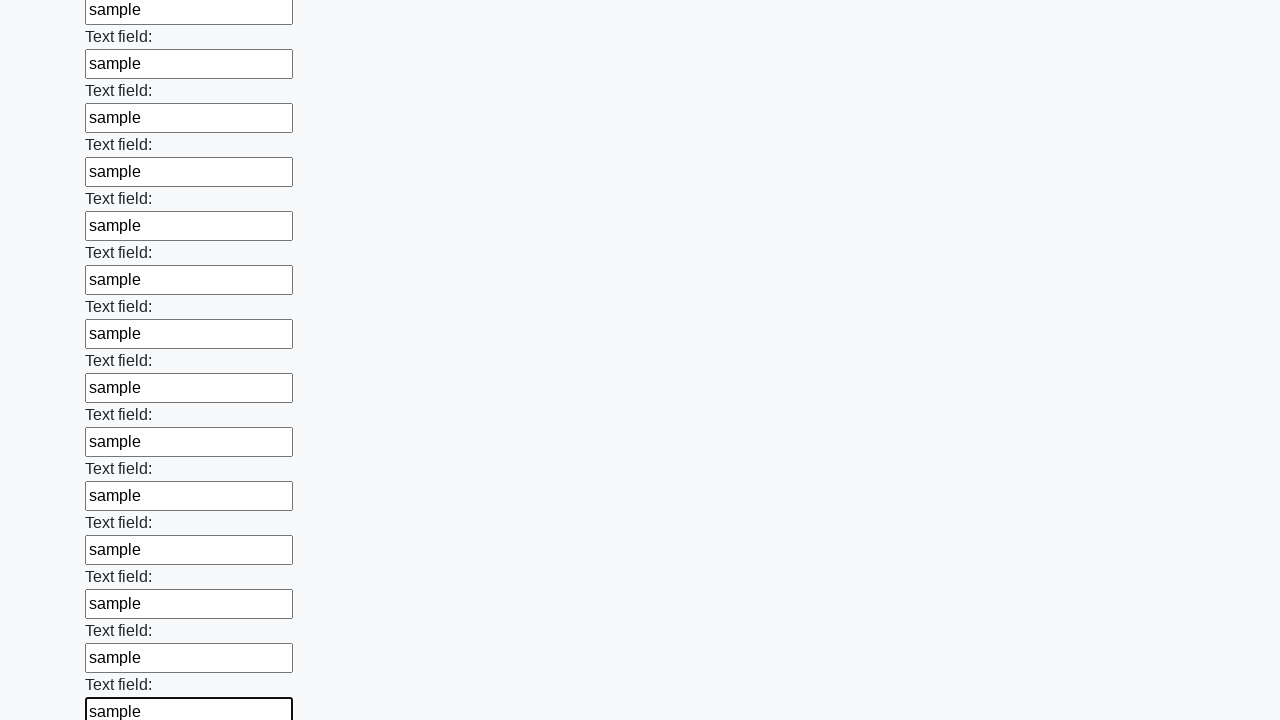

Filled remaining input field with 'sample' on input >> nth=77
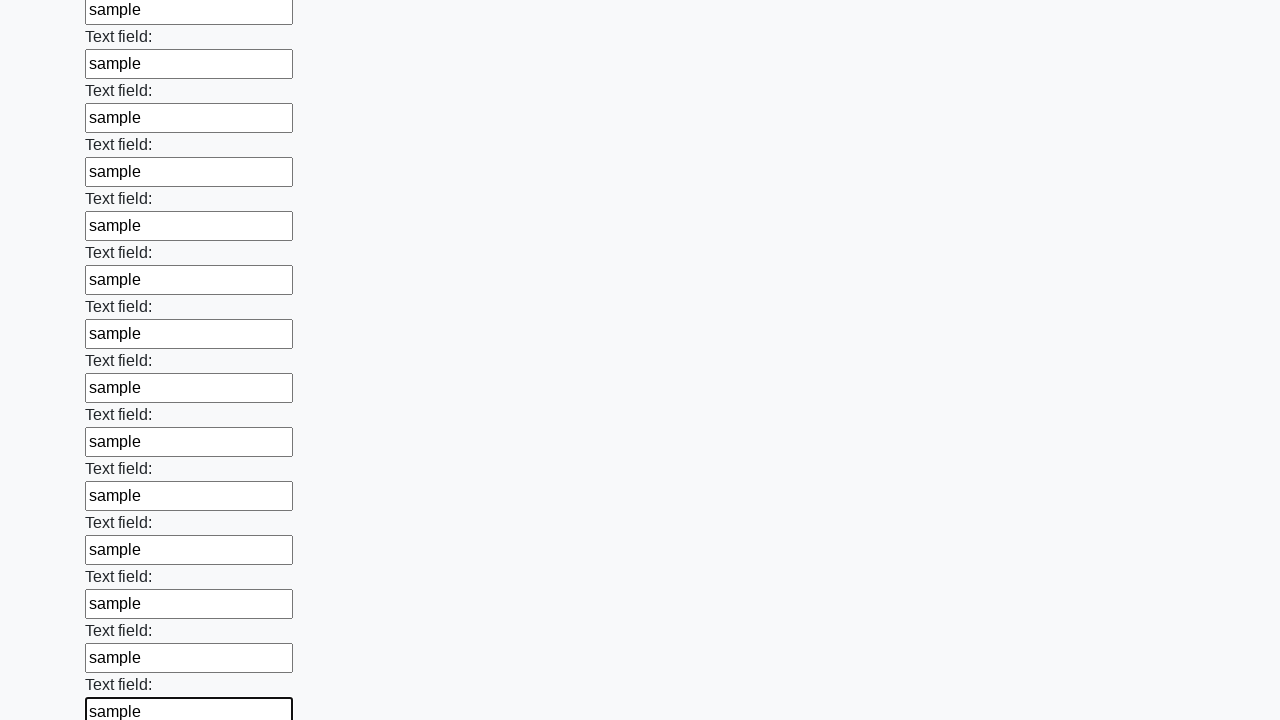

Filled remaining input field with 'sample' on input >> nth=78
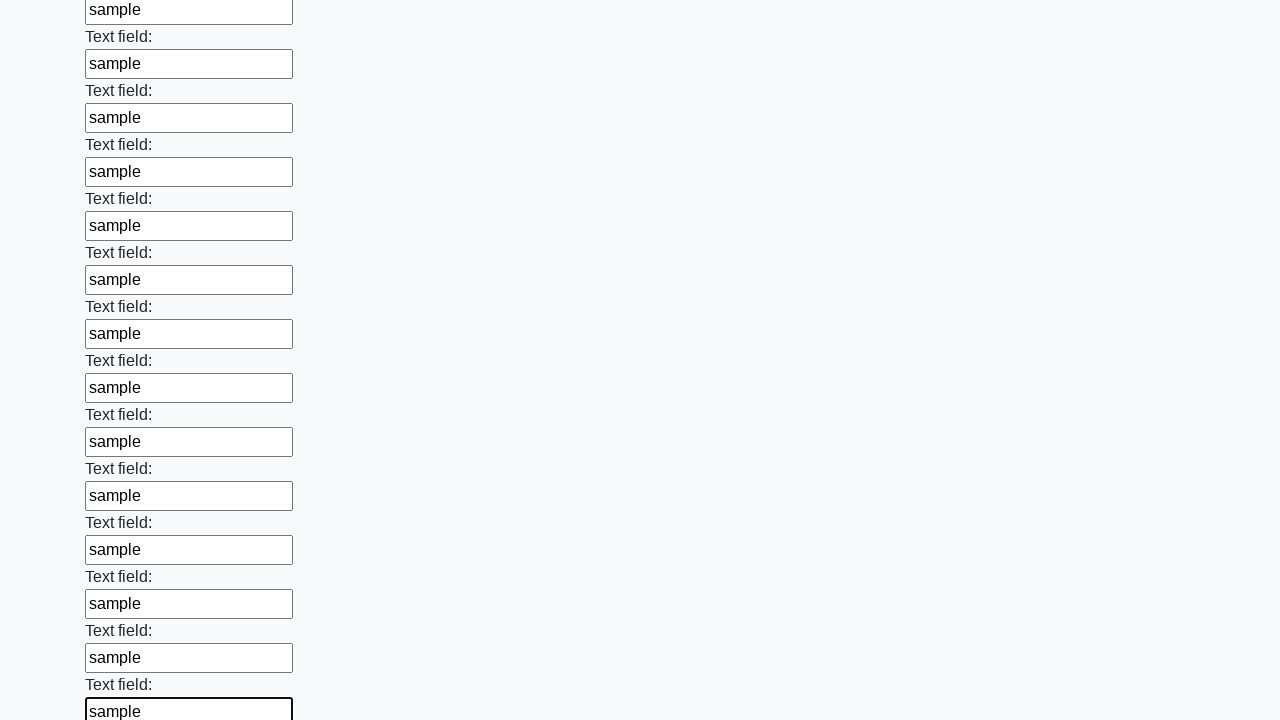

Filled remaining input field with 'sample' on input >> nth=79
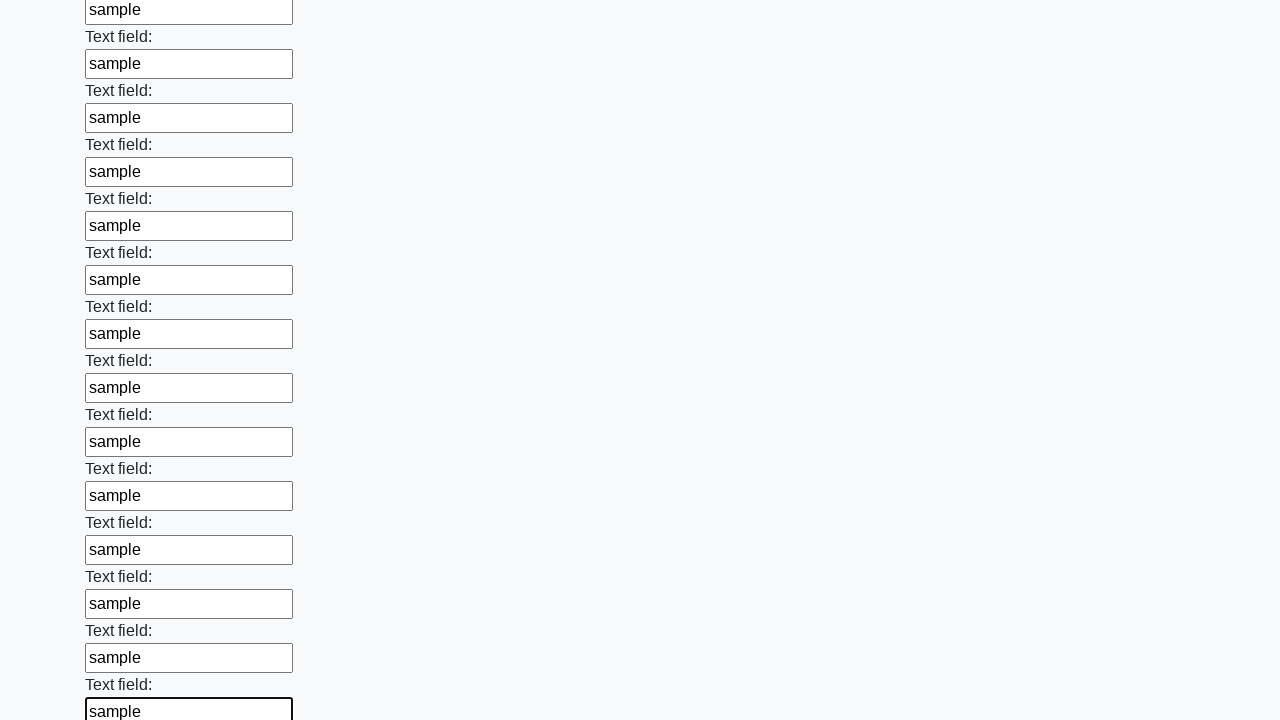

Filled remaining input field with 'sample' on input >> nth=80
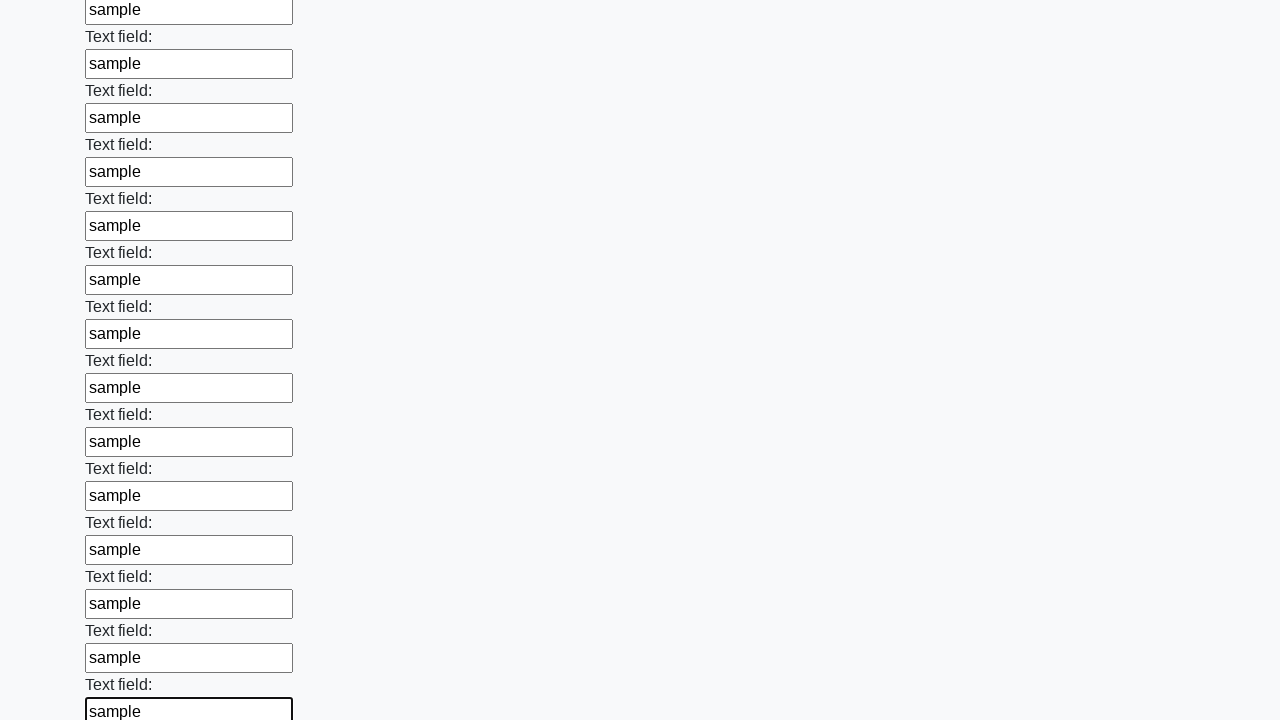

Filled remaining input field with 'sample' on input >> nth=81
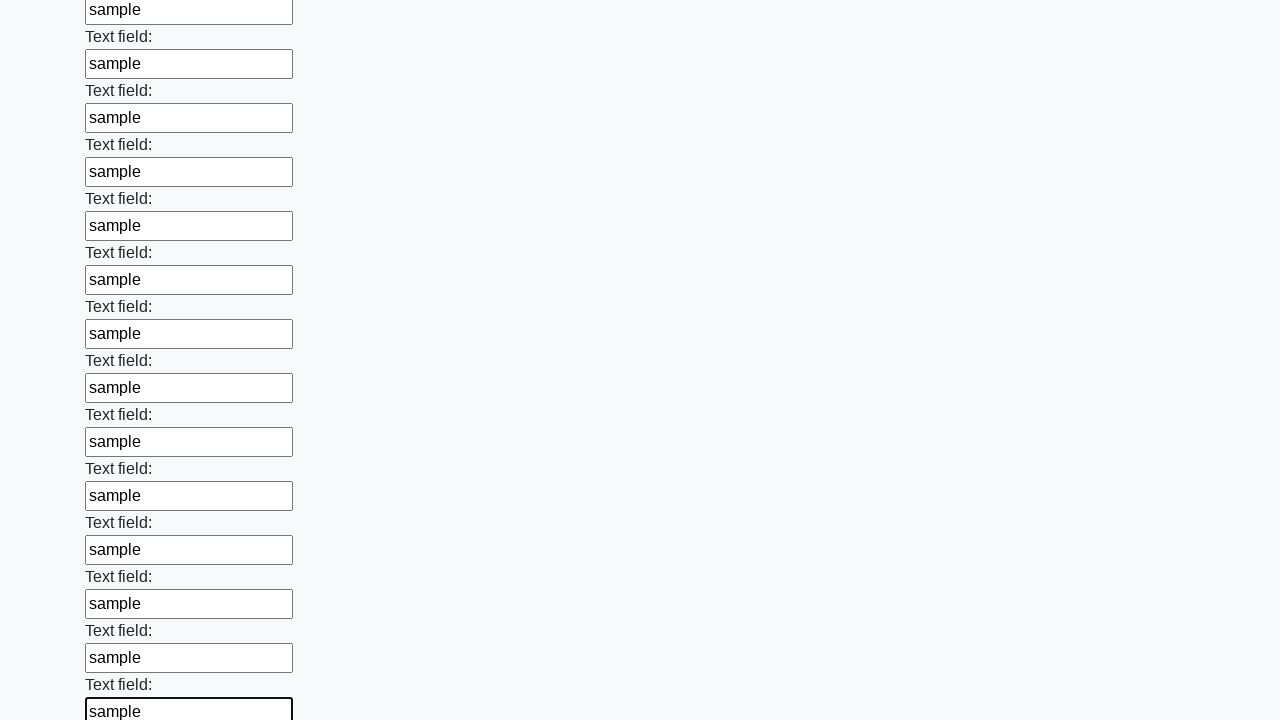

Filled remaining input field with 'sample' on input >> nth=82
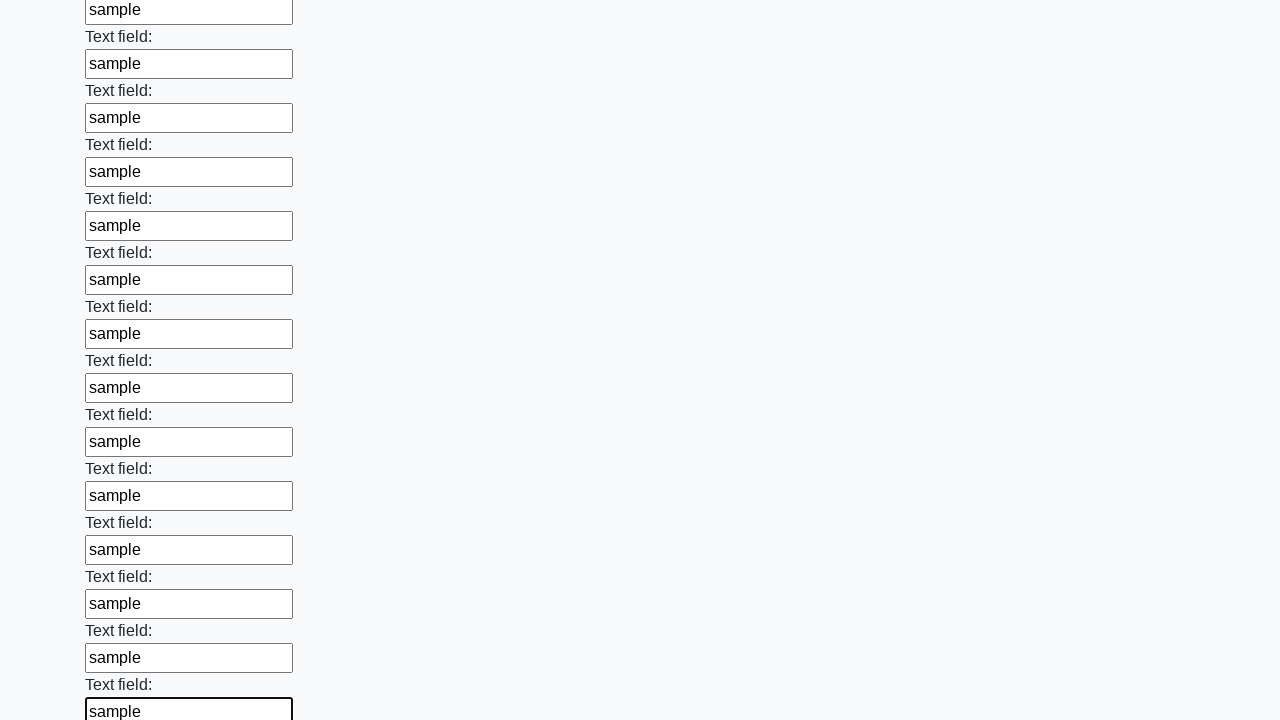

Filled remaining input field with 'sample' on input >> nth=83
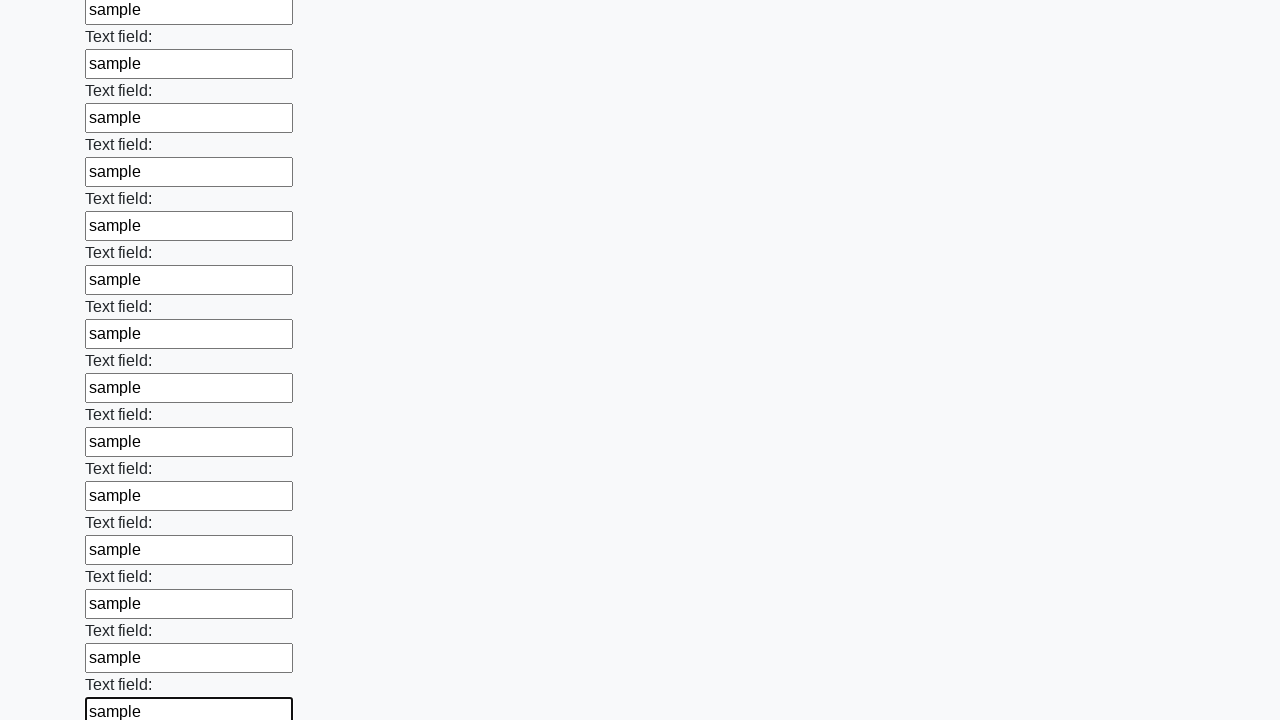

Filled remaining input field with 'sample' on input >> nth=84
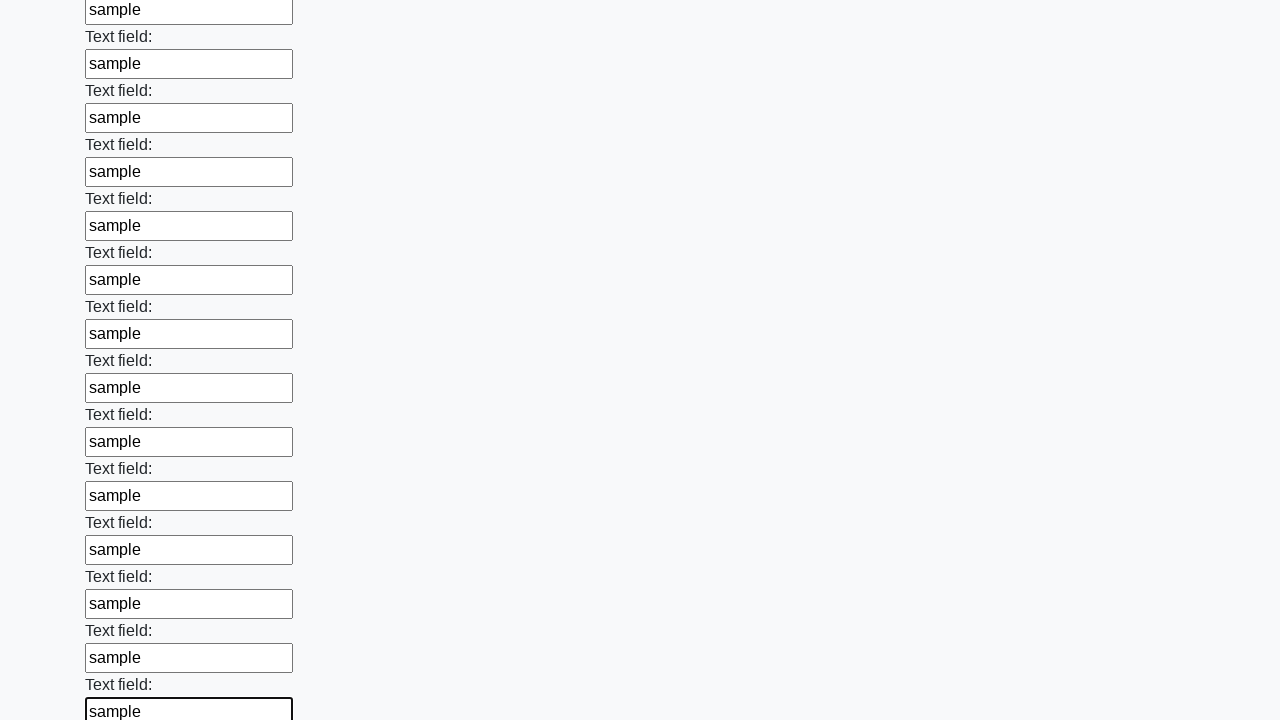

Filled remaining input field with 'sample' on input >> nth=85
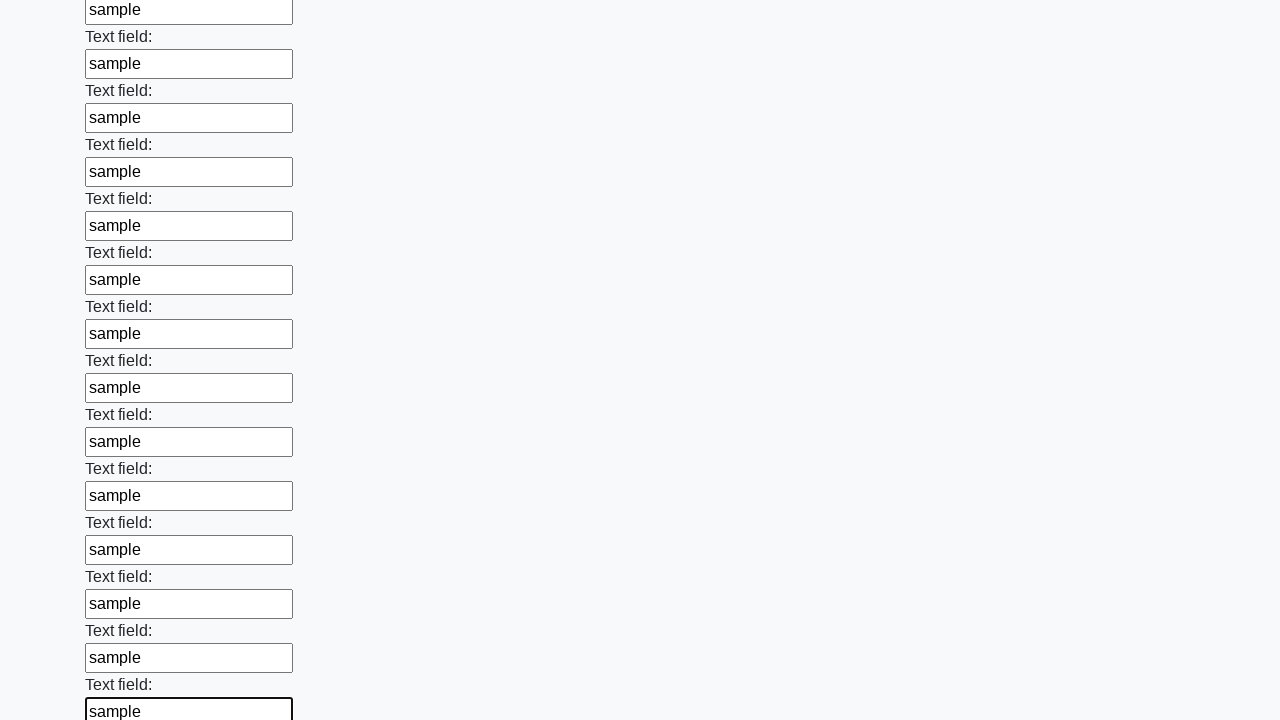

Filled remaining input field with 'sample' on input >> nth=86
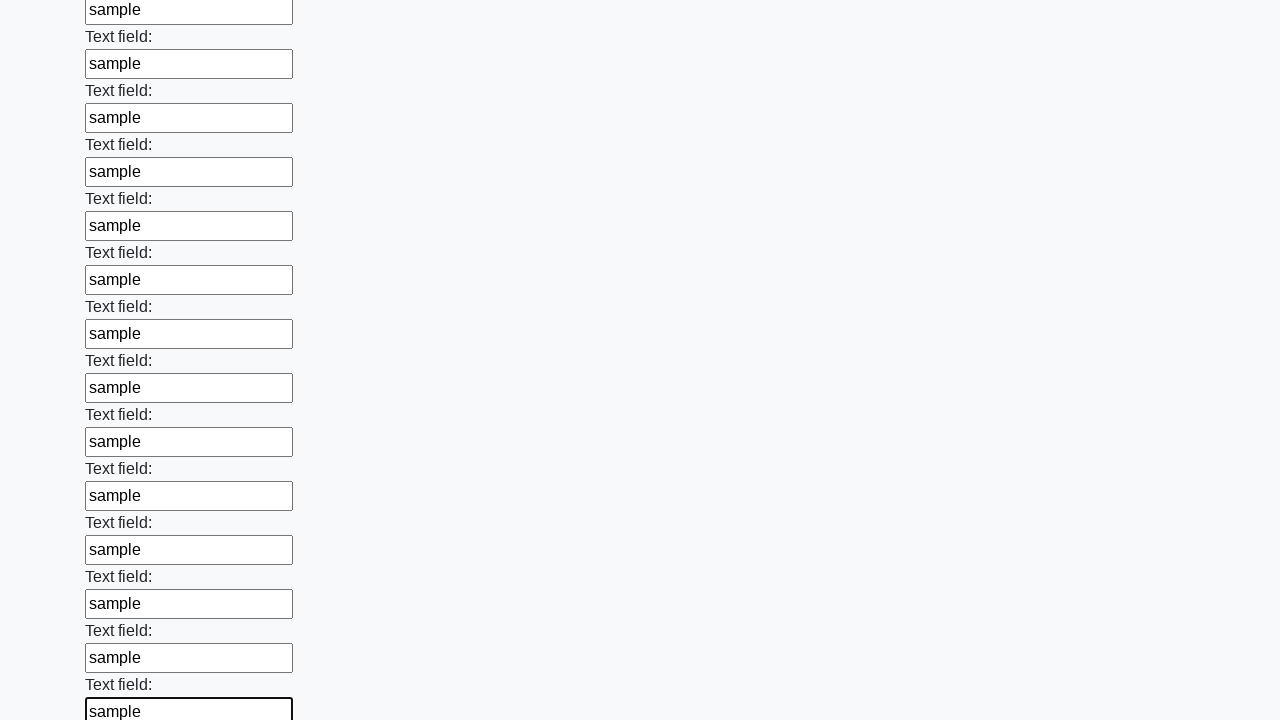

Filled remaining input field with 'sample' on input >> nth=87
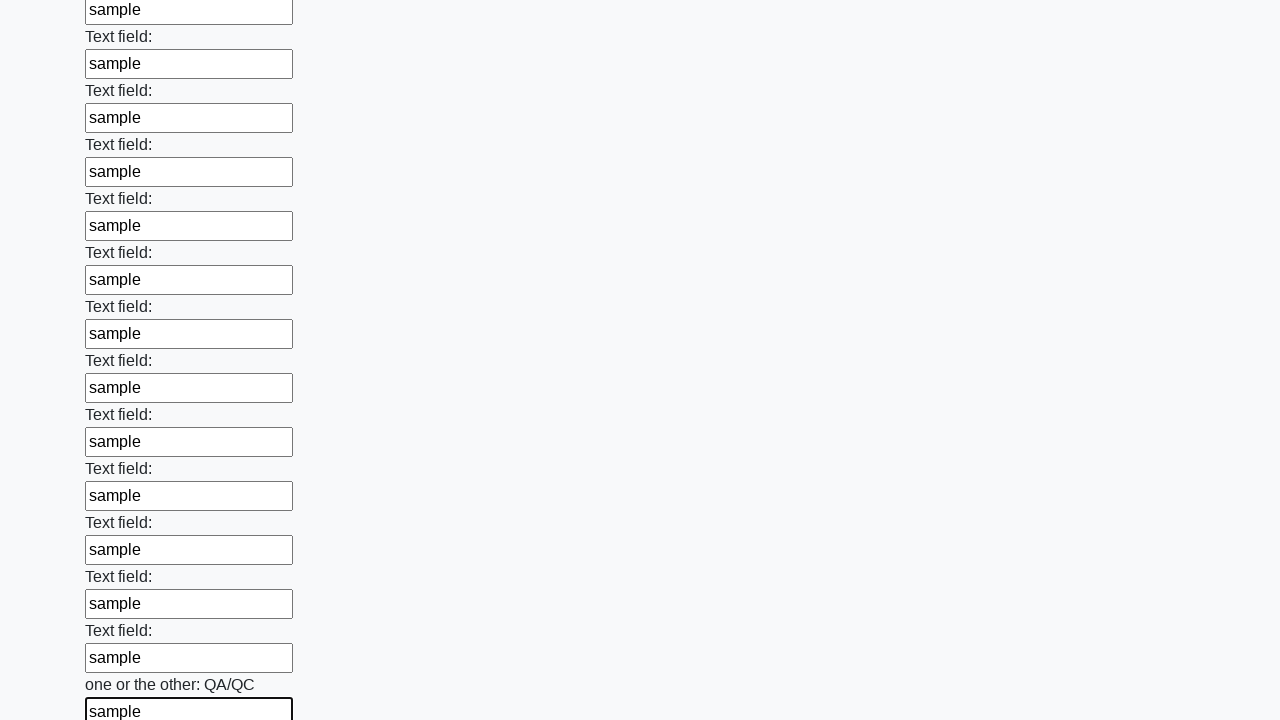

Filled remaining input field with 'sample' on input >> nth=88
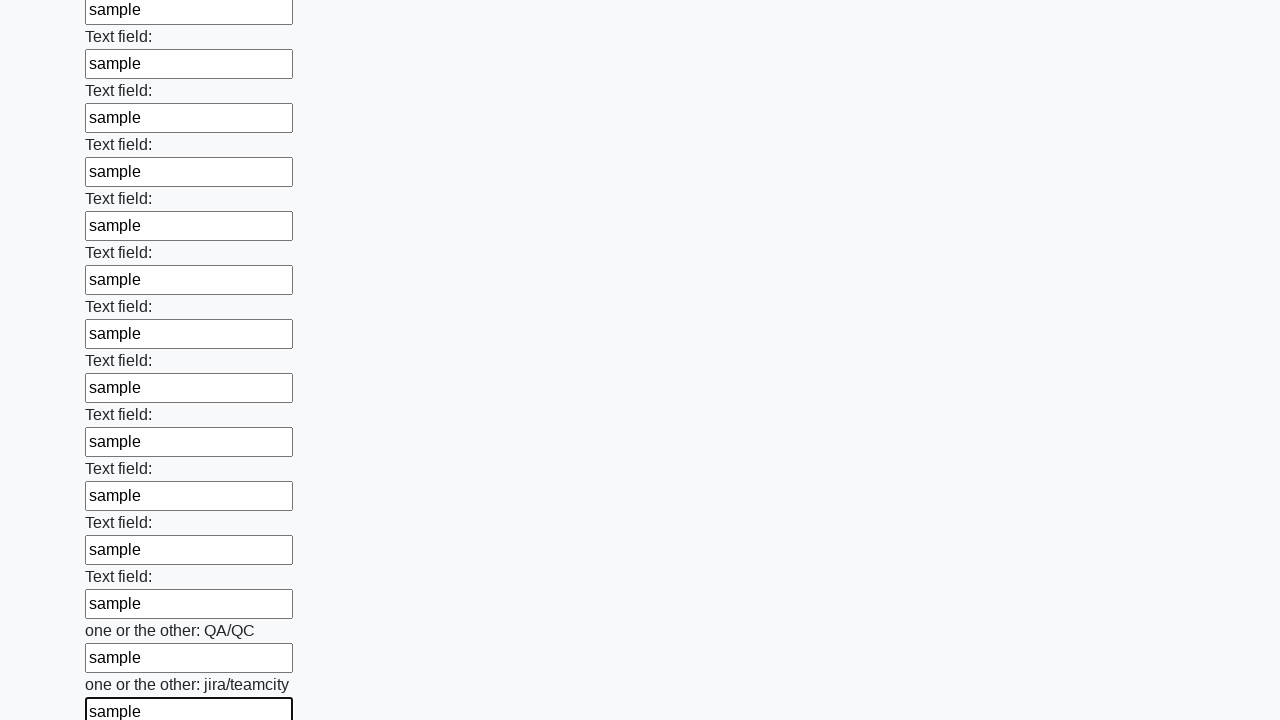

Filled remaining input field with 'sample' on input >> nth=89
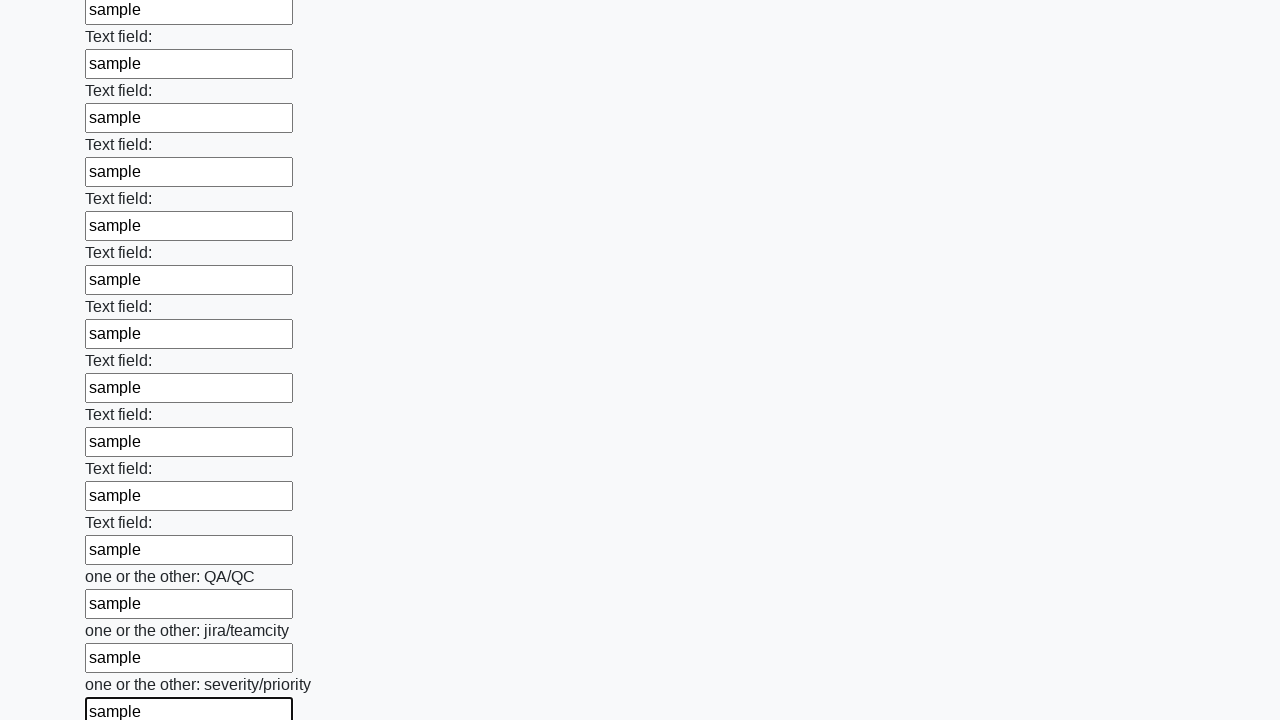

Filled remaining input field with 'sample' on input >> nth=90
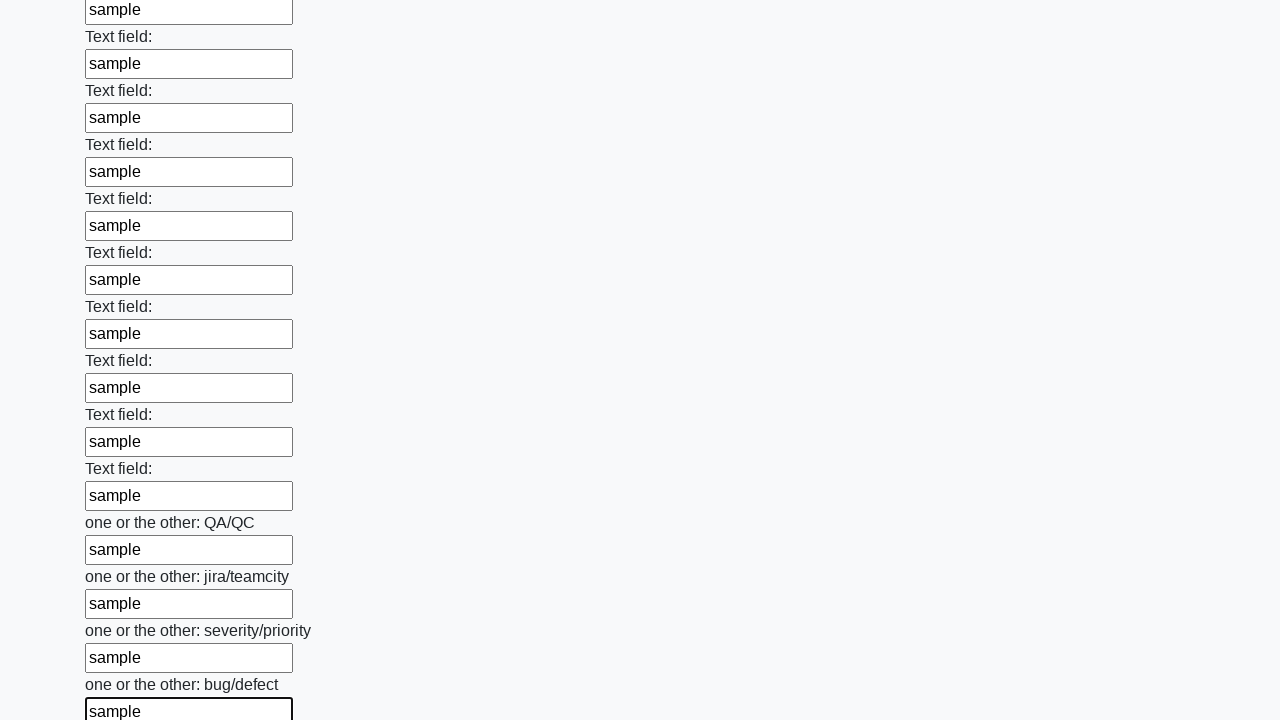

Filled remaining input field with 'sample' on input >> nth=91
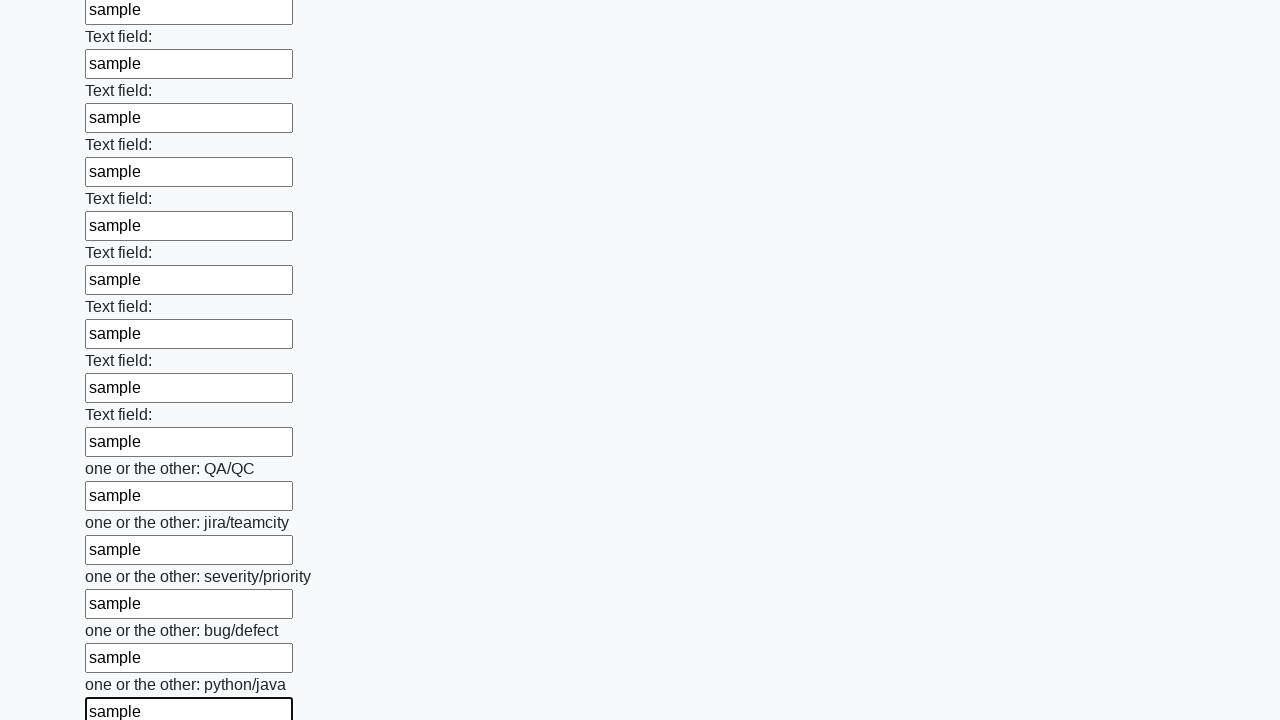

Filled remaining input field with 'sample' on input >> nth=92
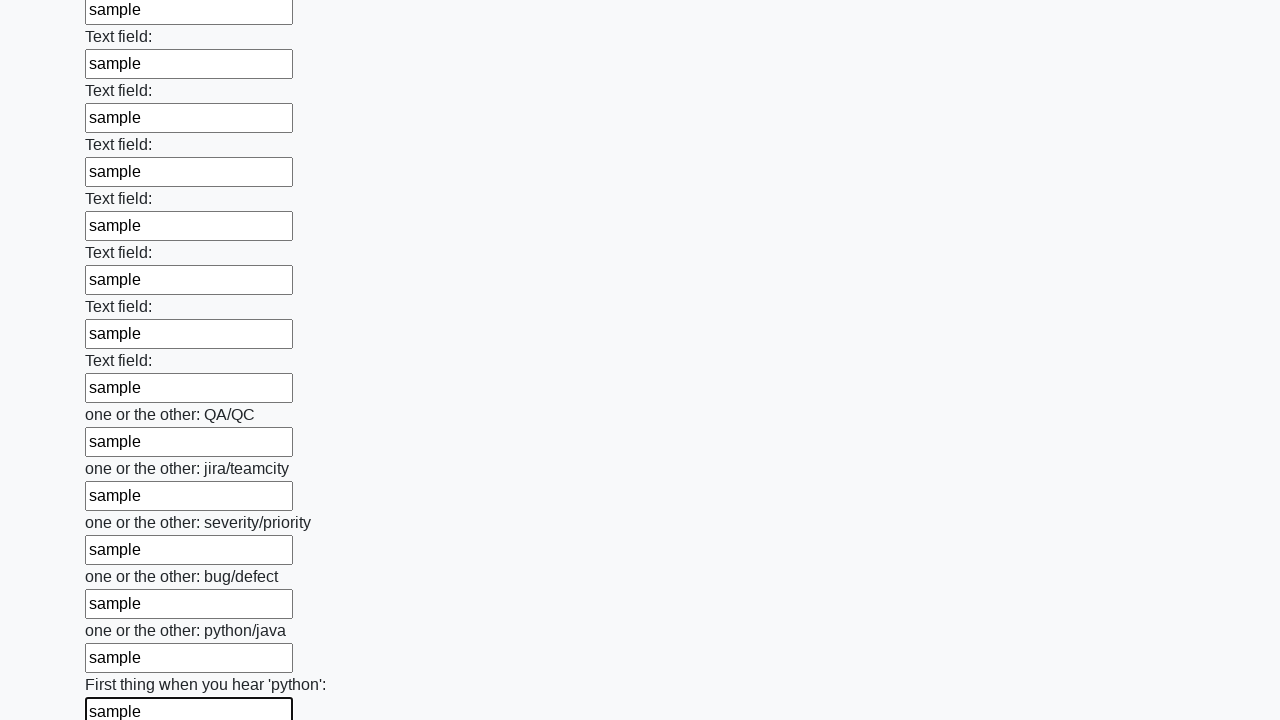

Filled remaining input field with 'sample' on input >> nth=93
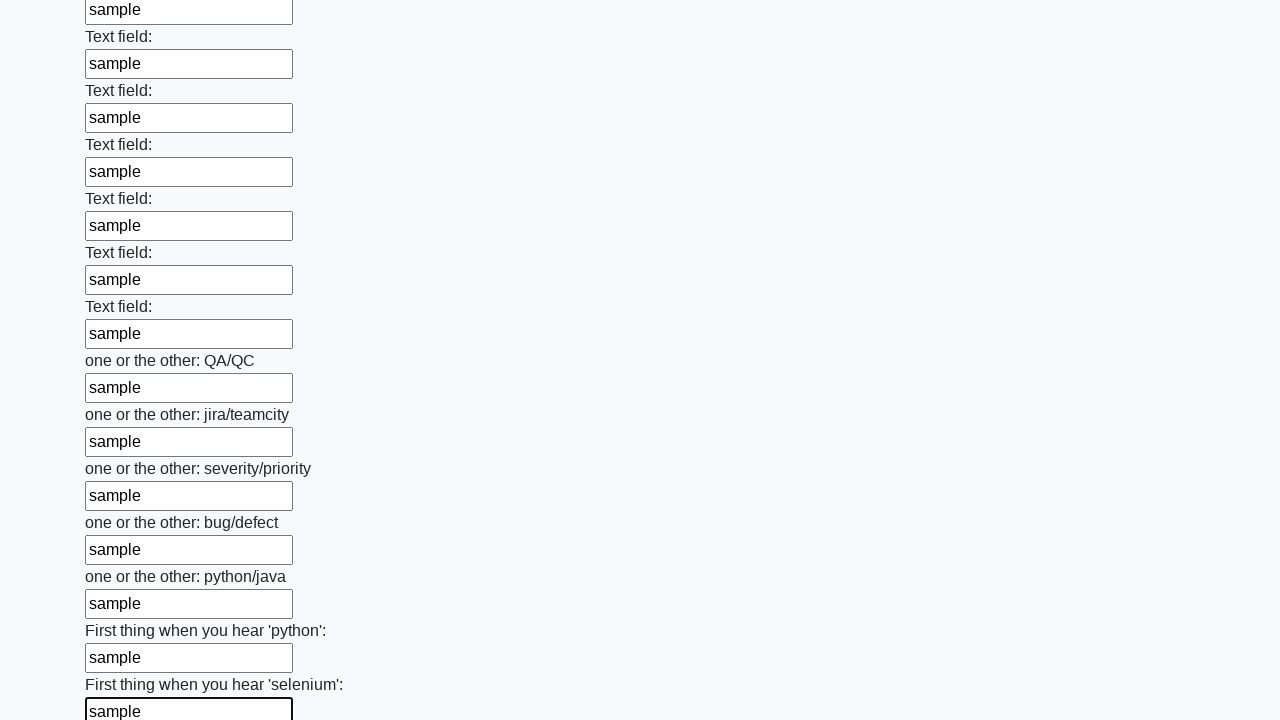

Filled remaining input field with 'sample' on input >> nth=94
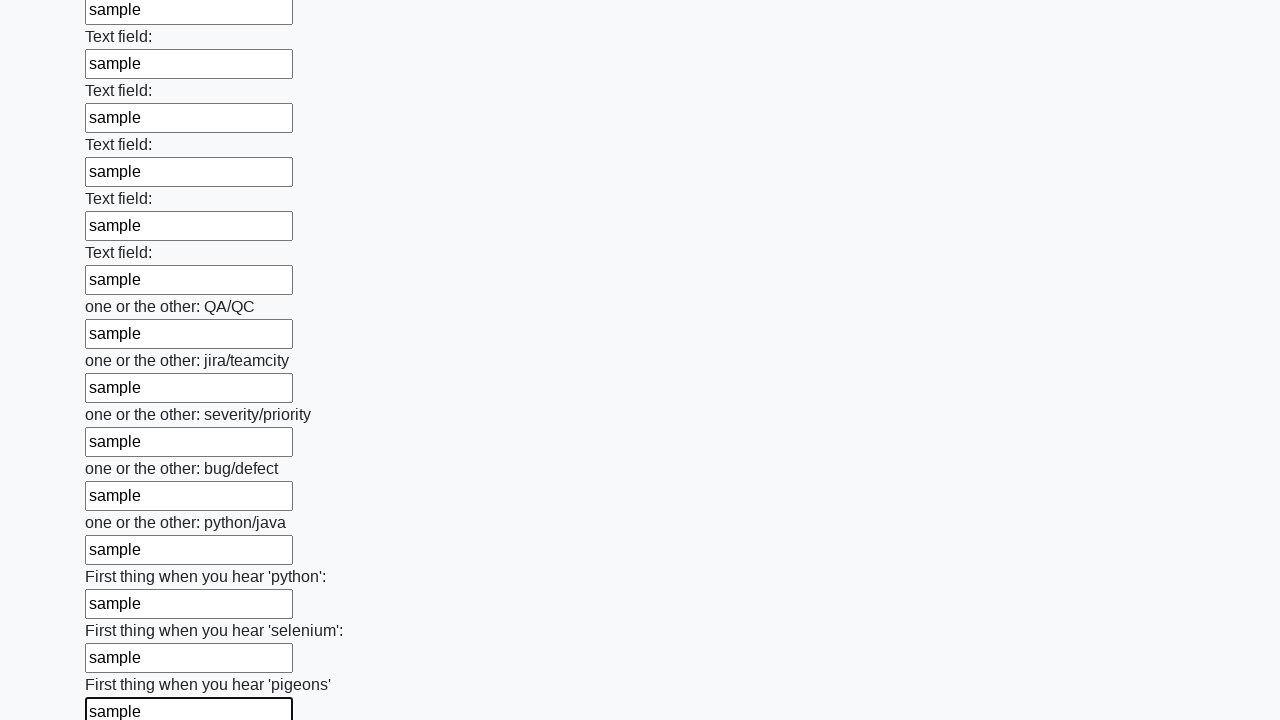

Filled remaining input field with 'sample' on input >> nth=95
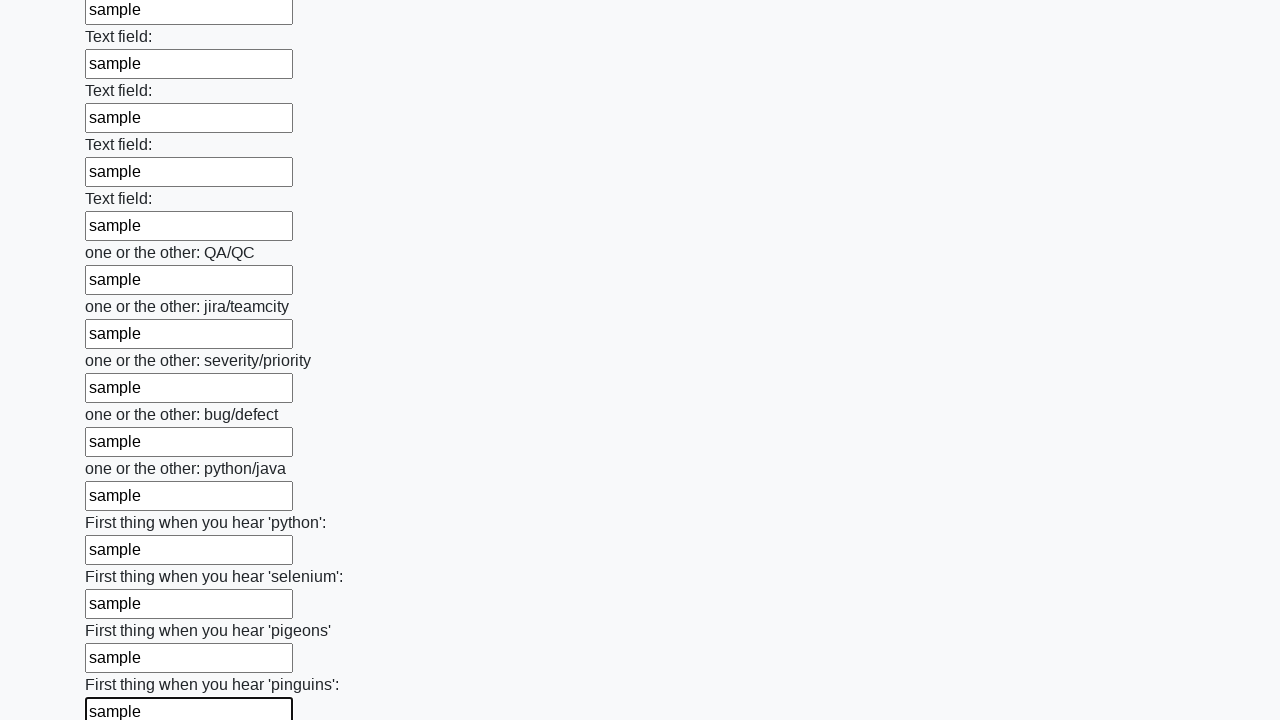

Filled remaining input field with 'sample' on input >> nth=96
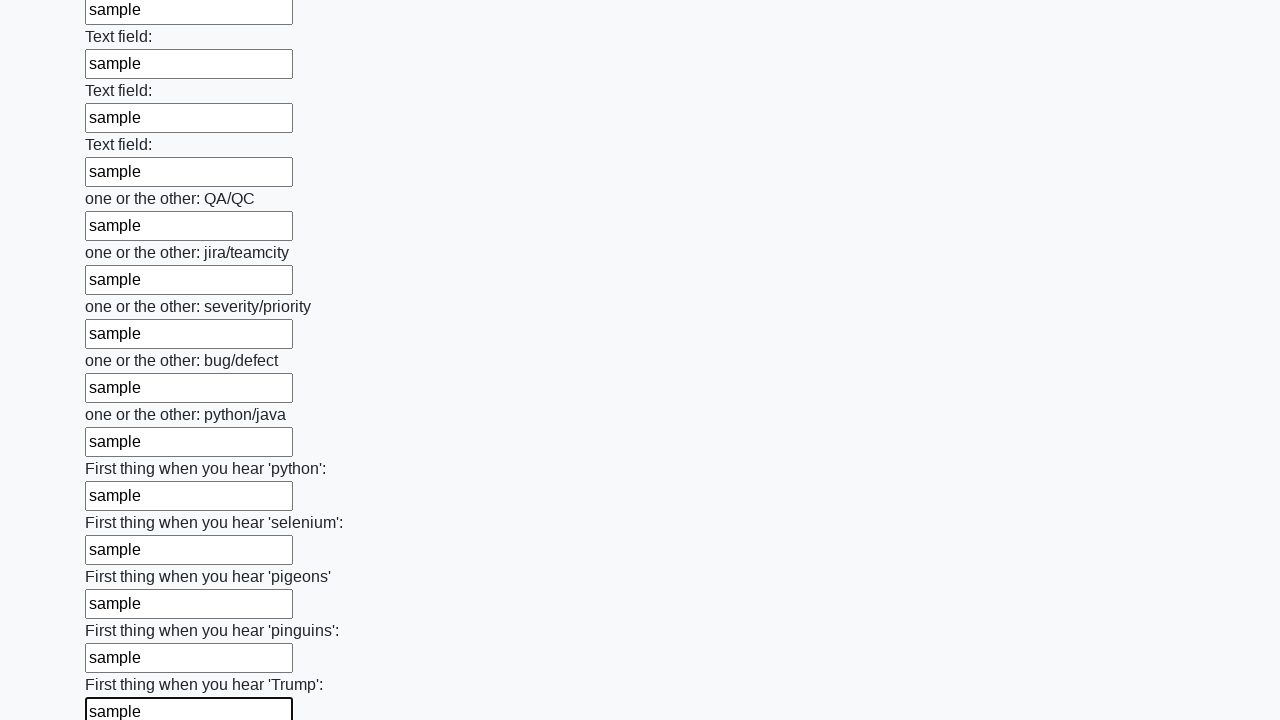

Filled remaining input field with 'sample' on input >> nth=97
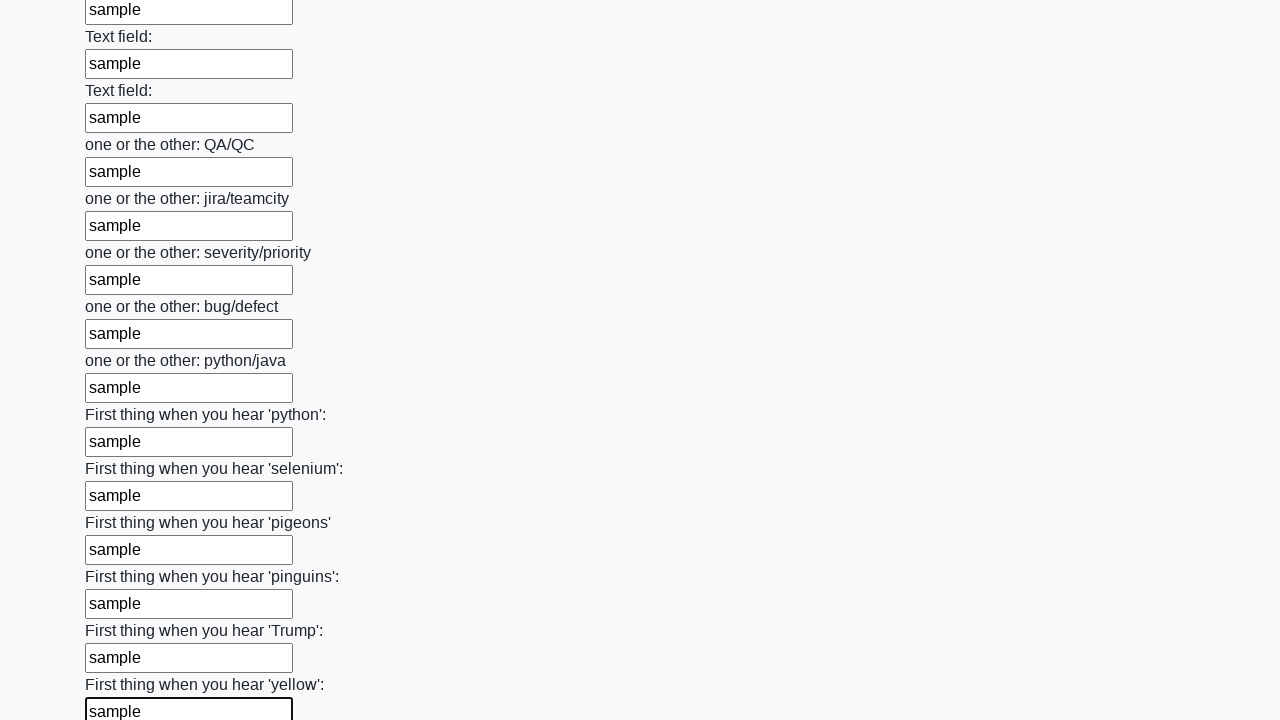

Filled remaining input field with 'sample' on input >> nth=98
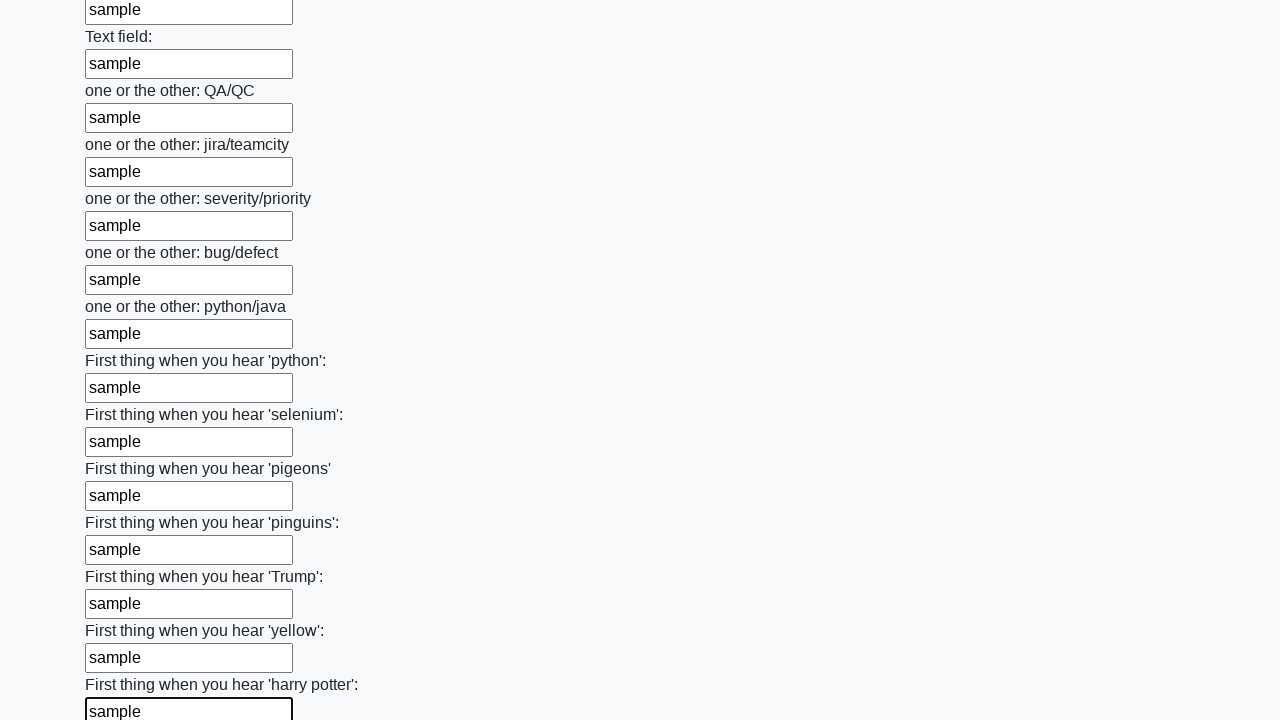

Filled remaining input field with 'sample' on input >> nth=99
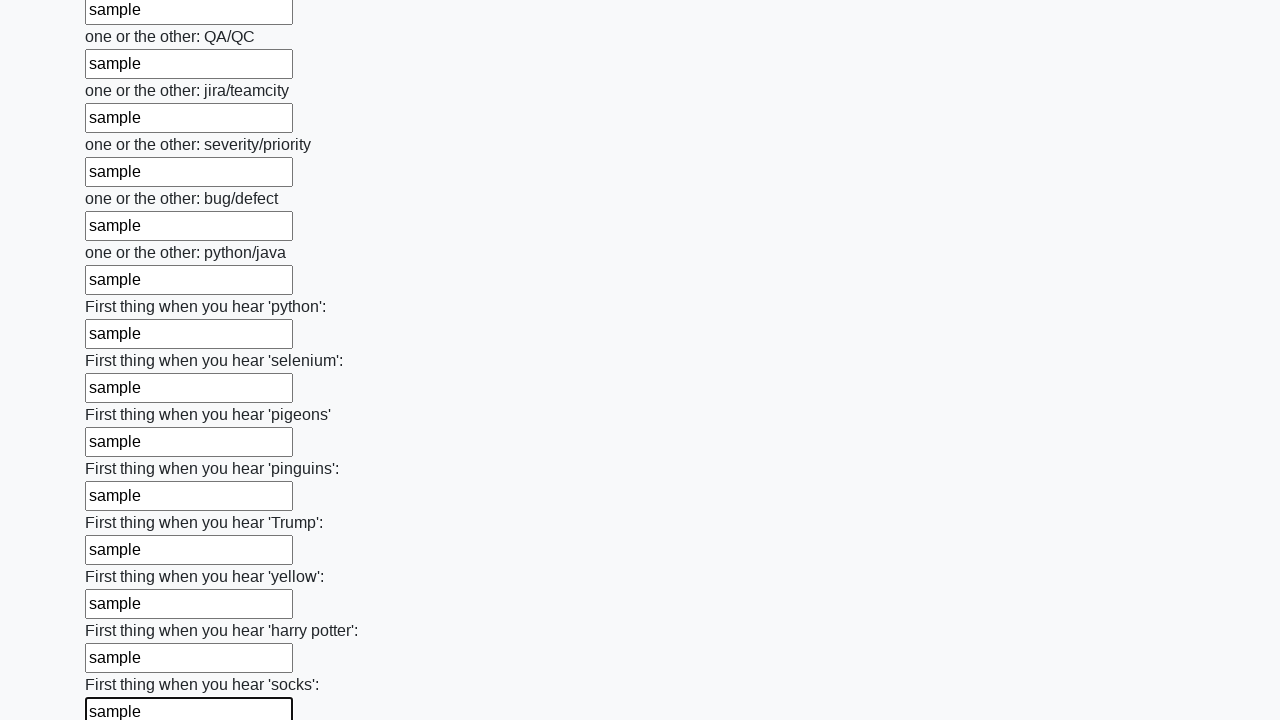

Clicked submit button to submit the form at (123, 611) on button.btn
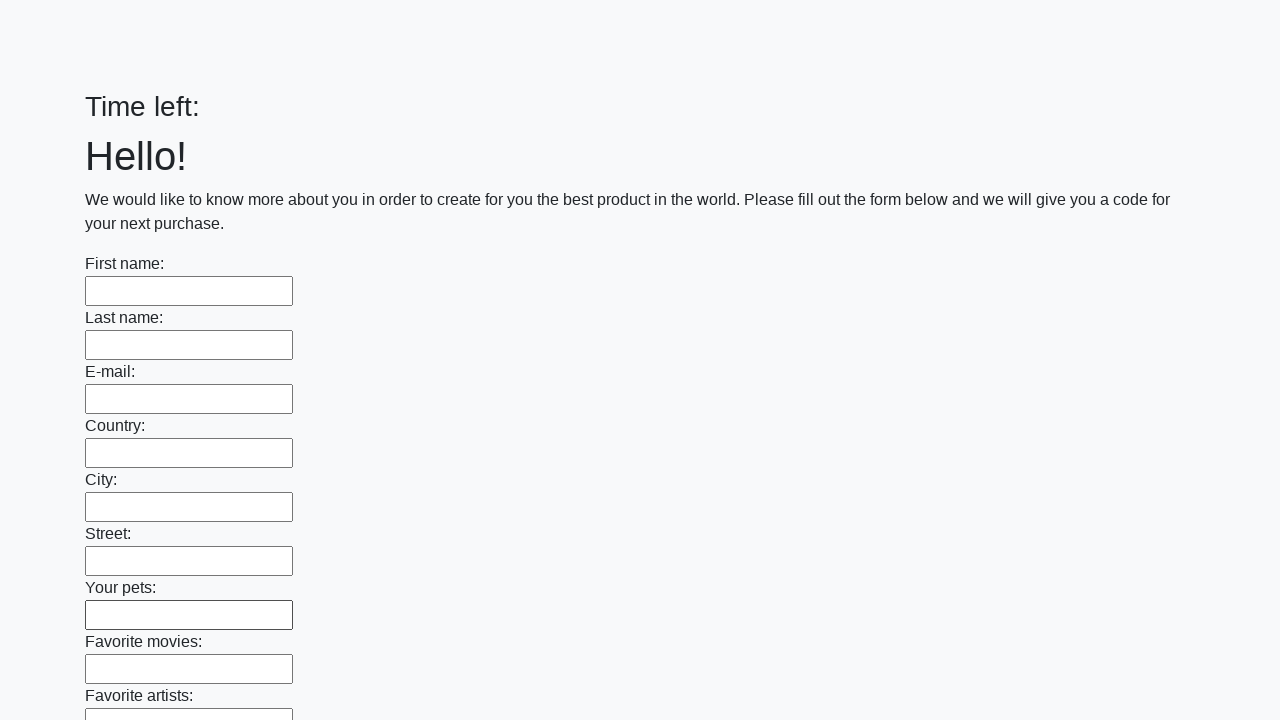

Waited for form submission to complete
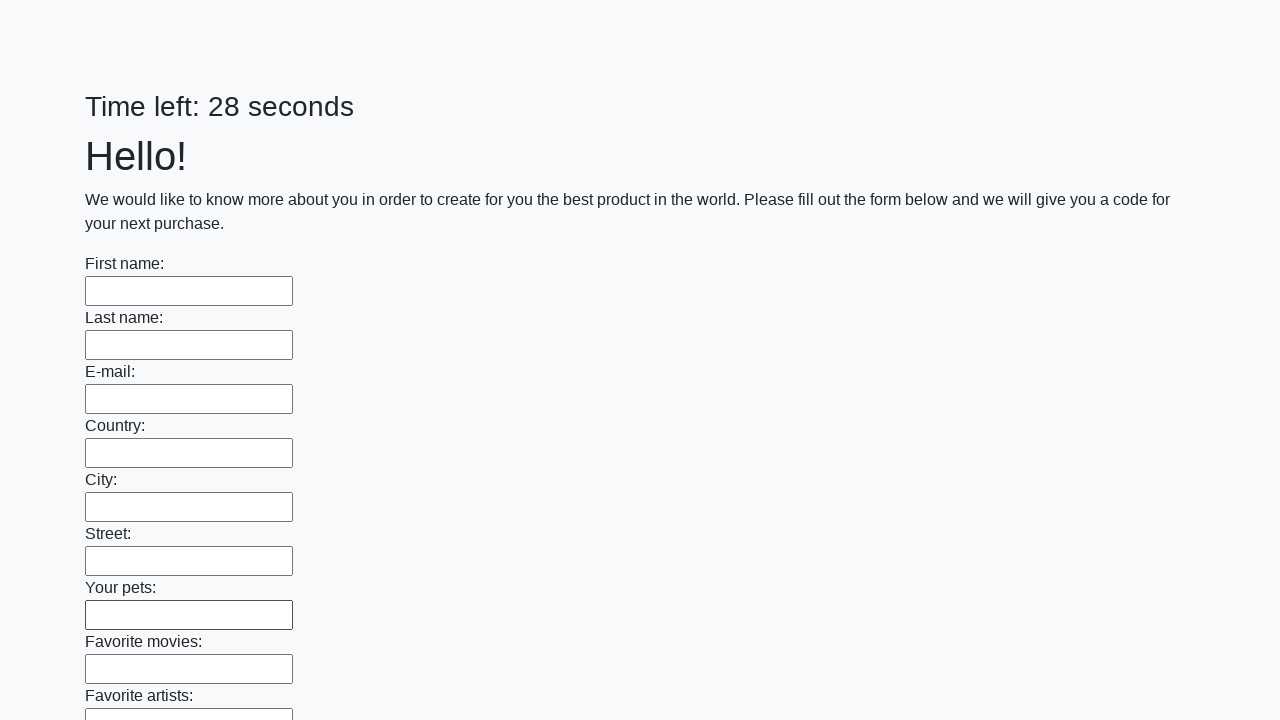

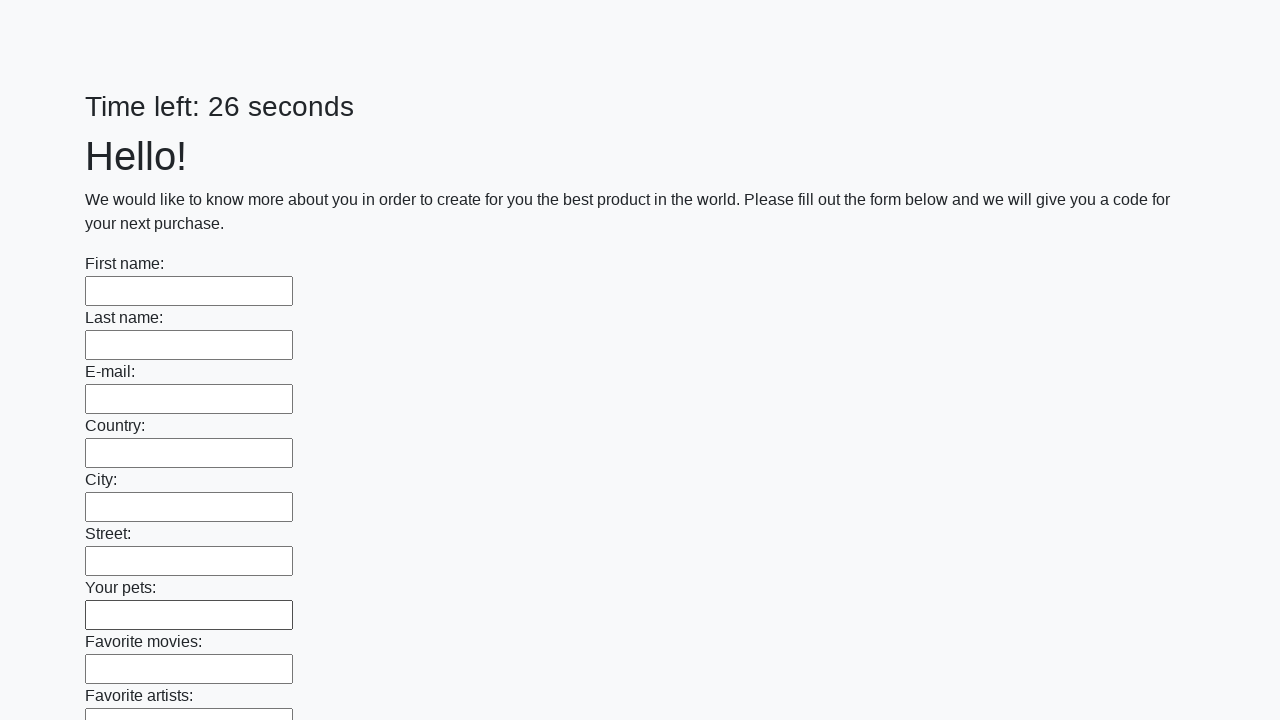